Fills a large form with 100 input fields by finding all input elements and filling them with text, then submits the form

Starting URL: http://suninjuly.github.io/huge_form.html

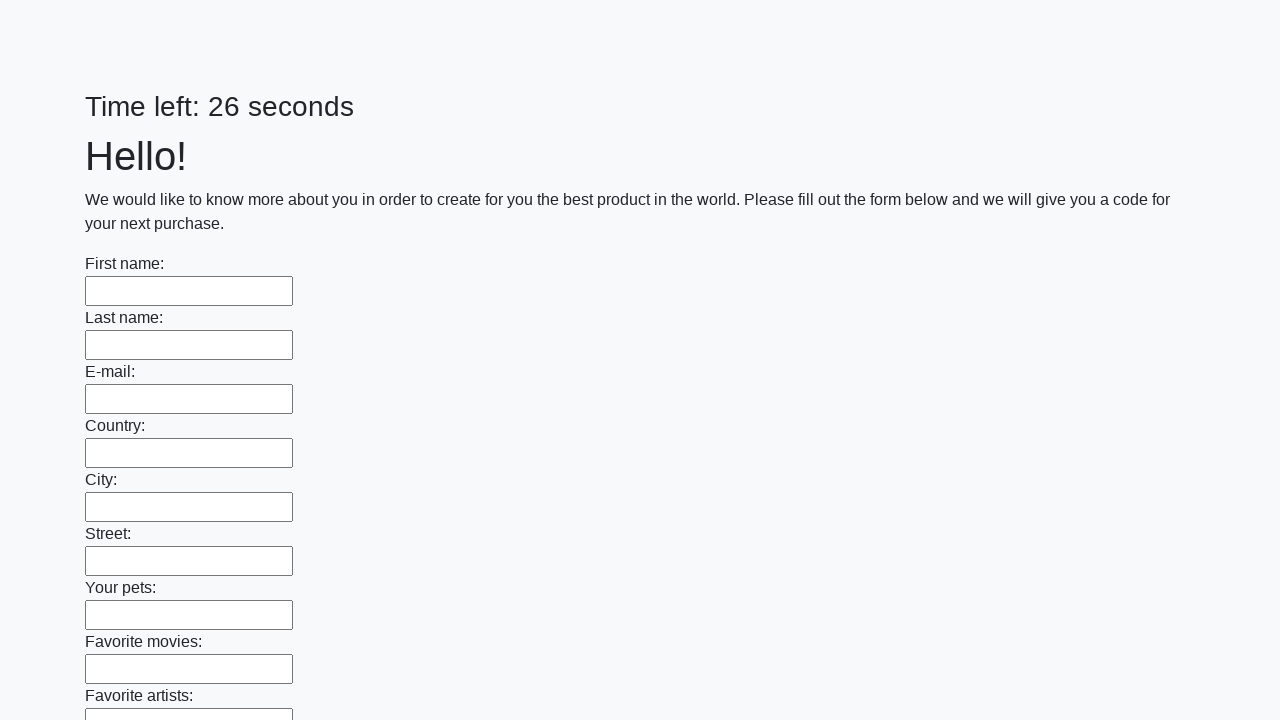

Navigated to huge form page
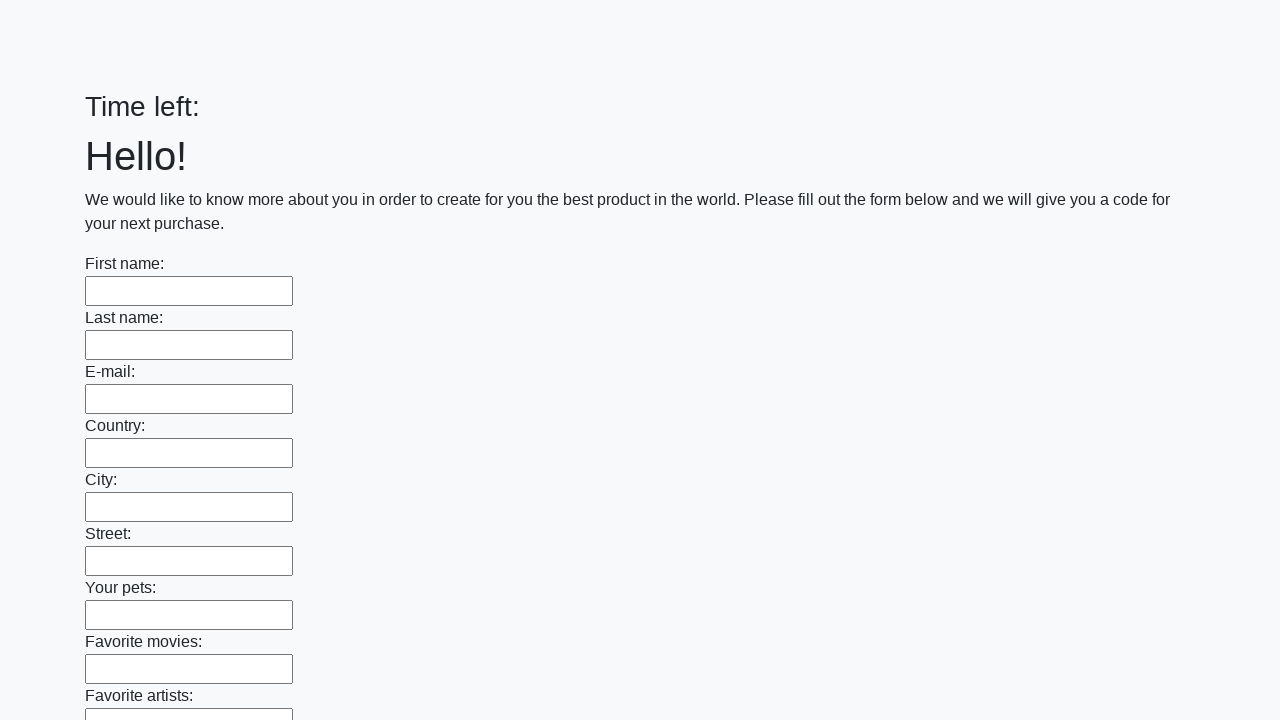

Located all 100 input fields on the form
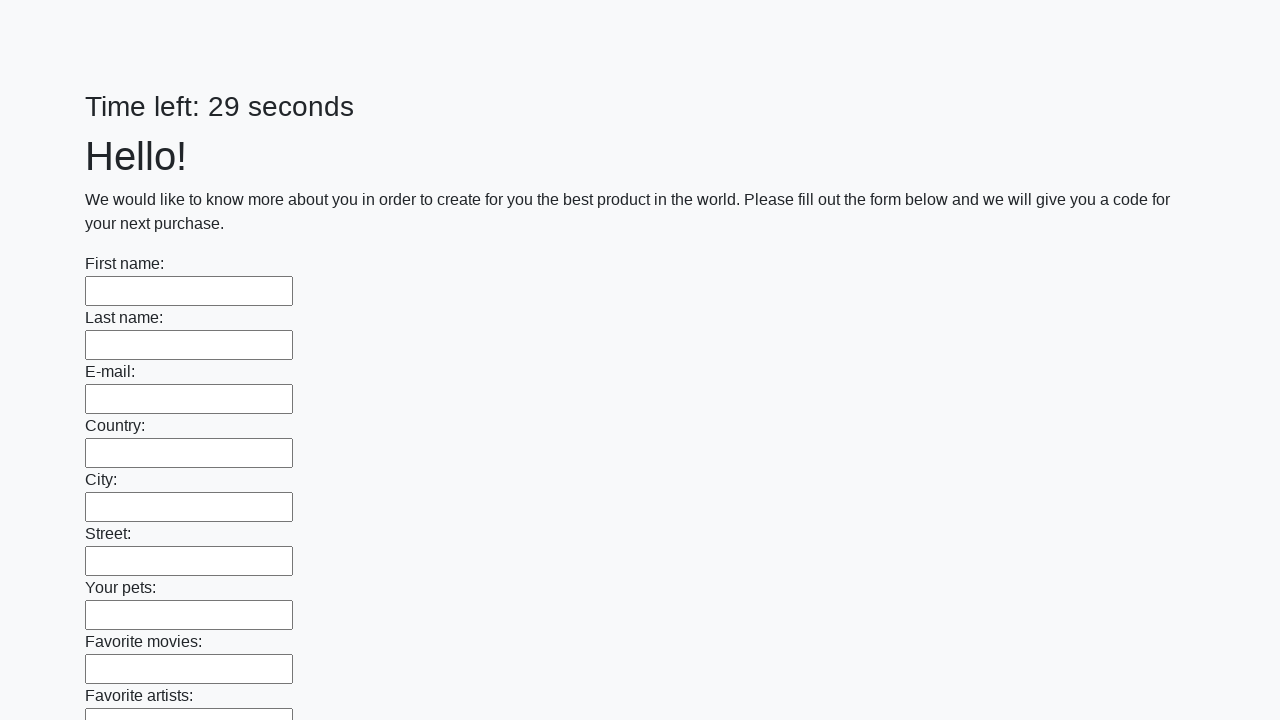

Filled an input field with 'Мой ответ' on input >> nth=0
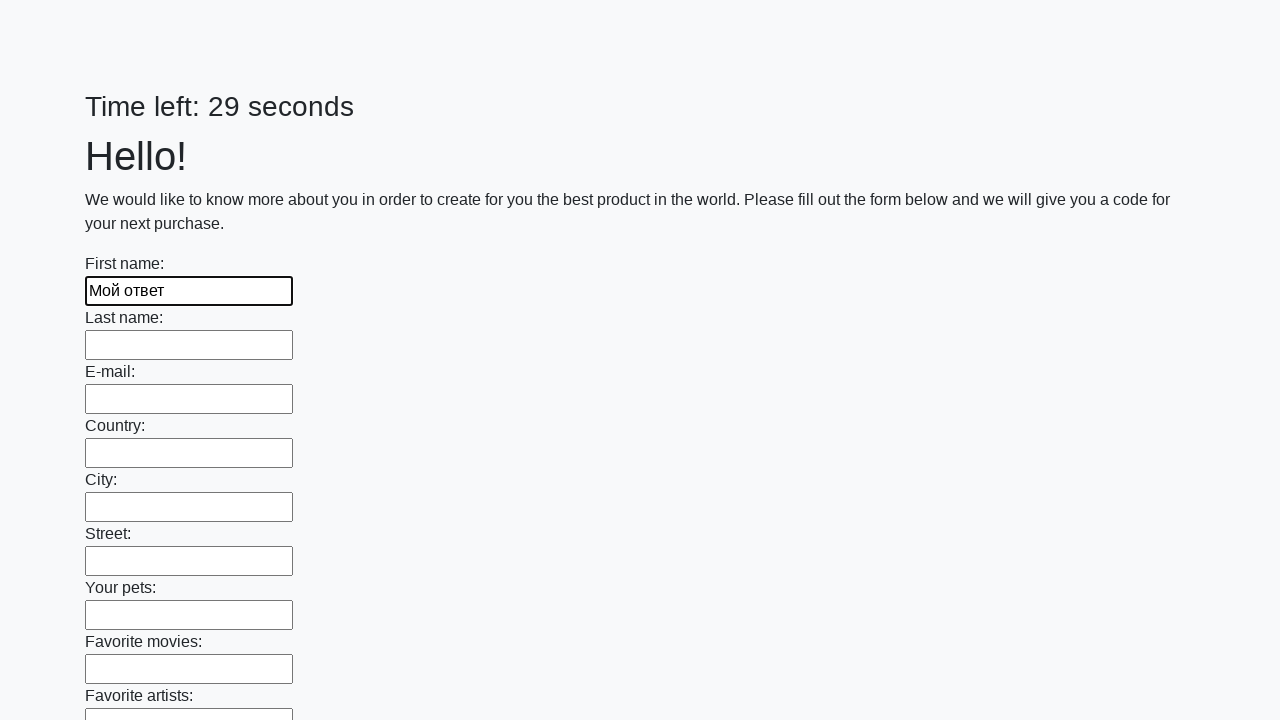

Filled an input field with 'Мой ответ' on input >> nth=1
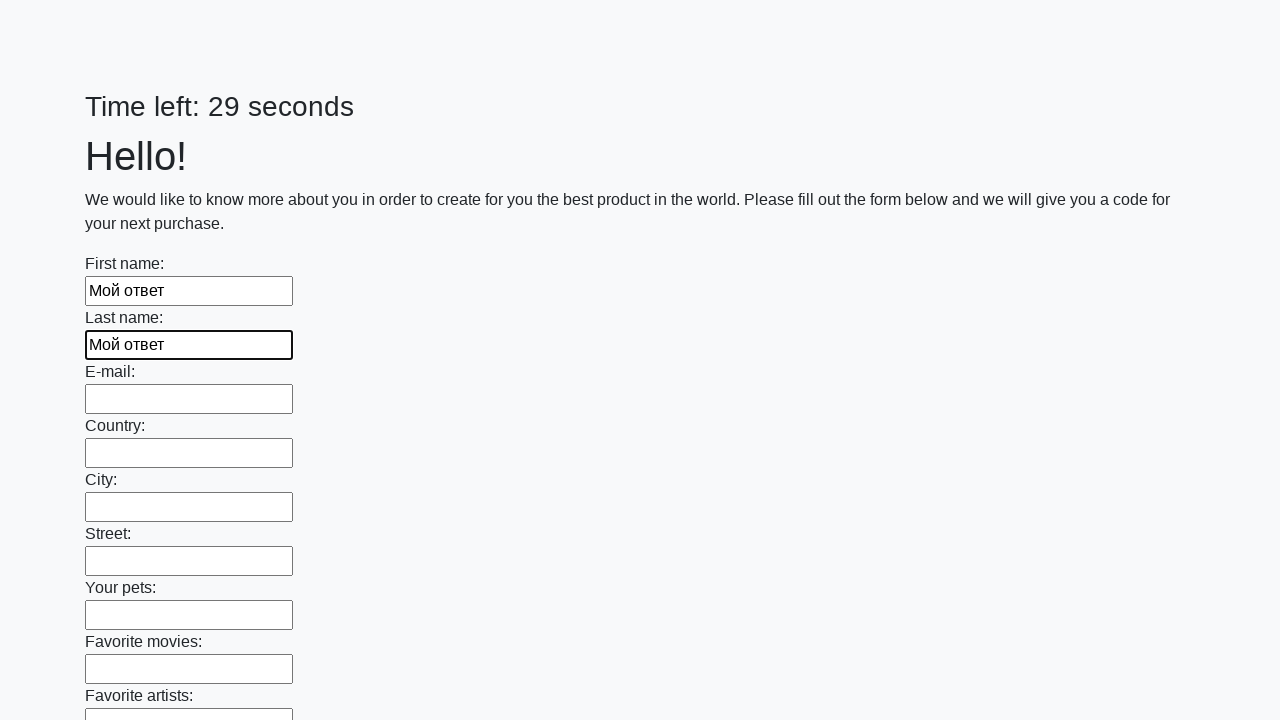

Filled an input field with 'Мой ответ' on input >> nth=2
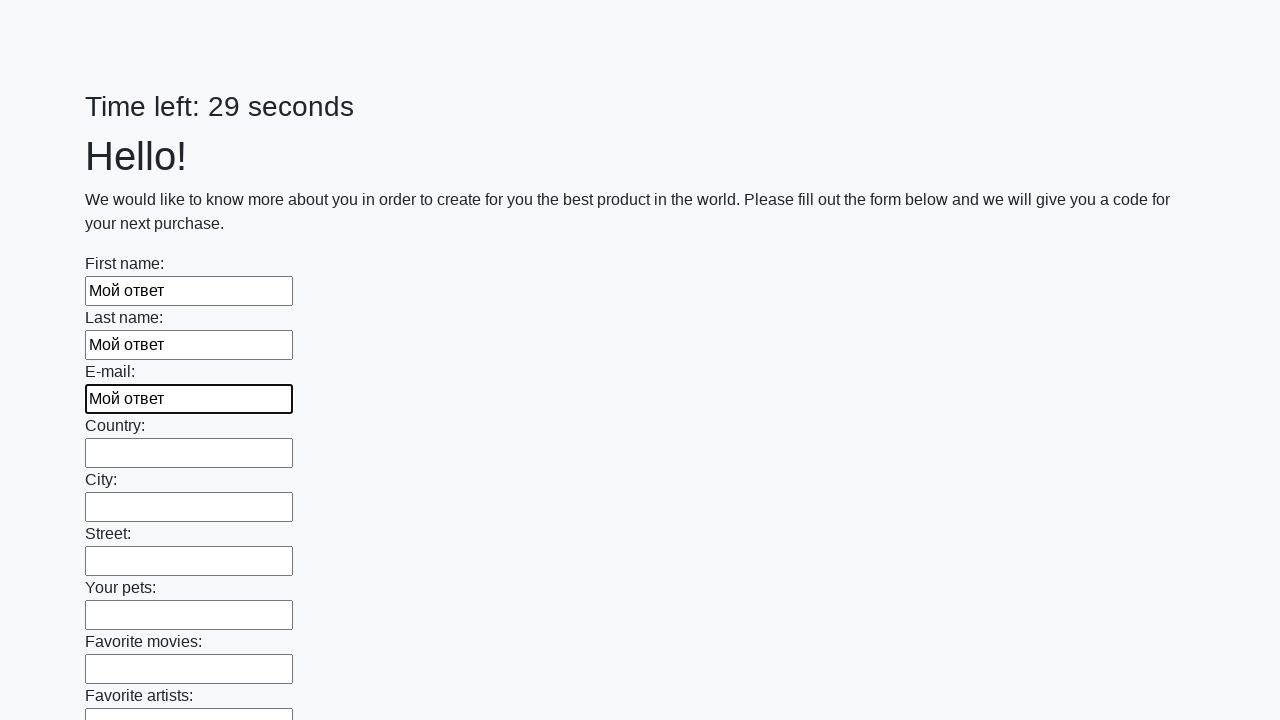

Filled an input field with 'Мой ответ' on input >> nth=3
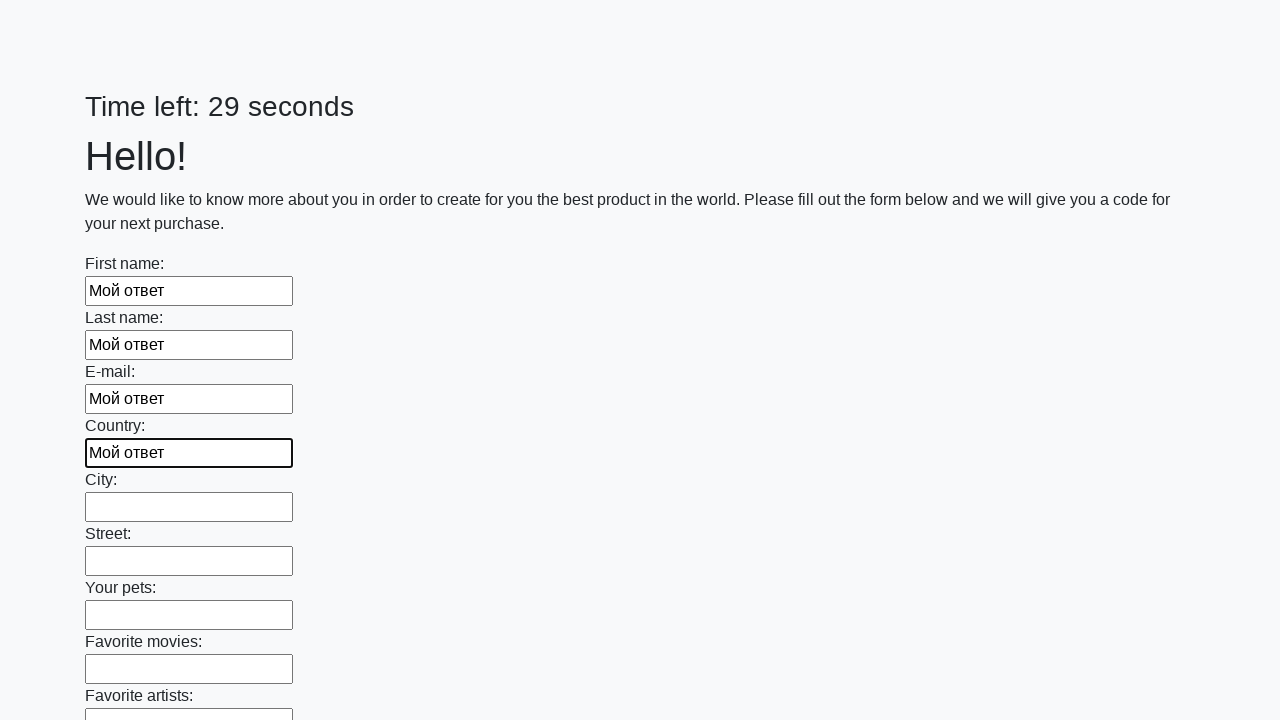

Filled an input field with 'Мой ответ' on input >> nth=4
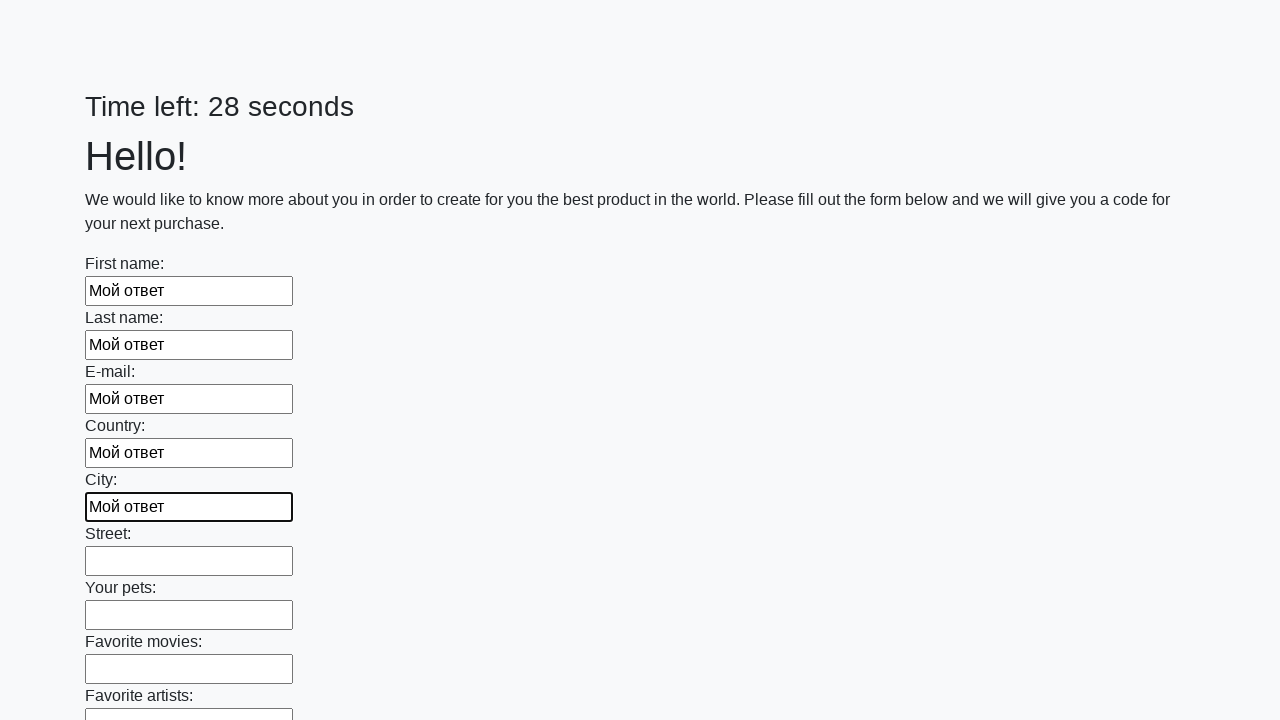

Filled an input field with 'Мой ответ' on input >> nth=5
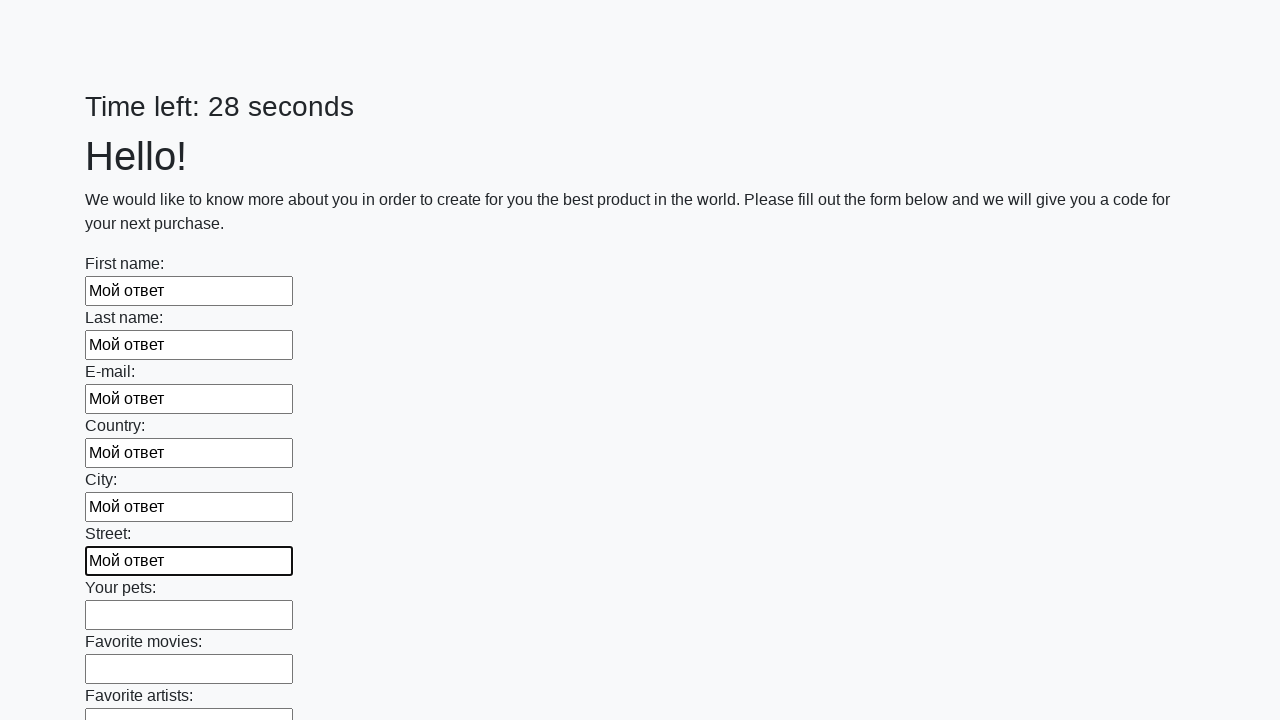

Filled an input field with 'Мой ответ' on input >> nth=6
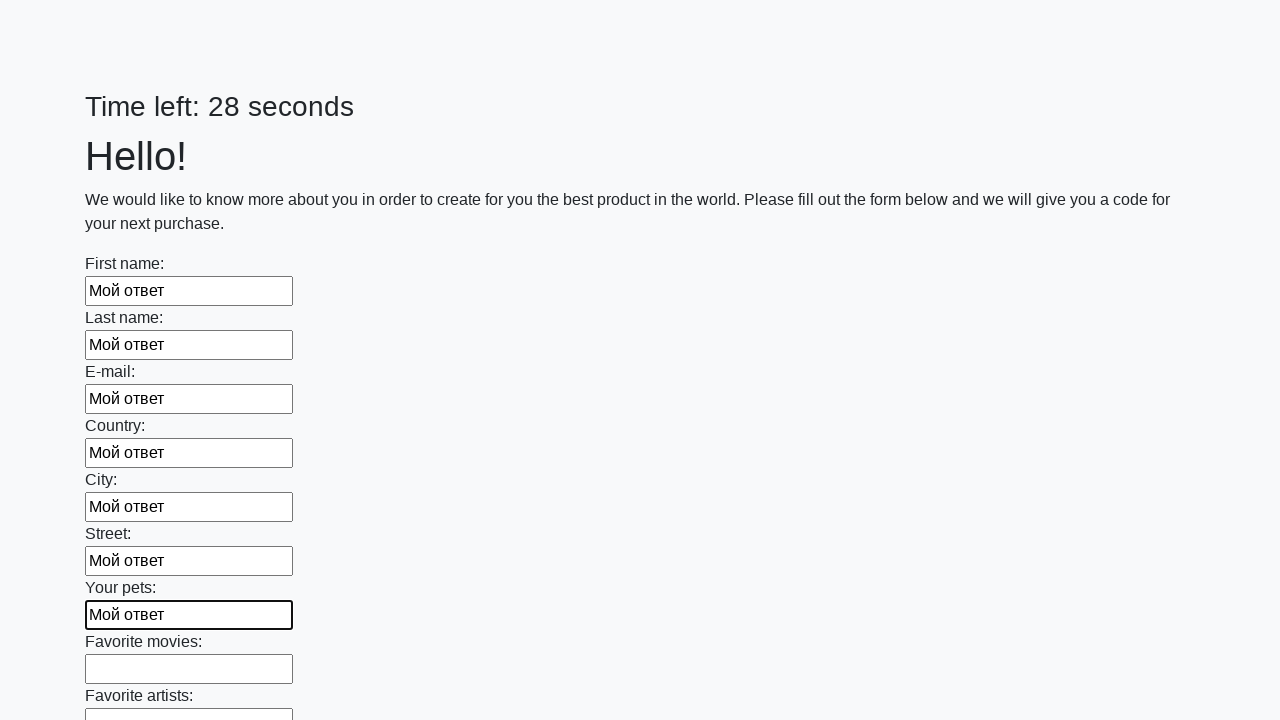

Filled an input field with 'Мой ответ' on input >> nth=7
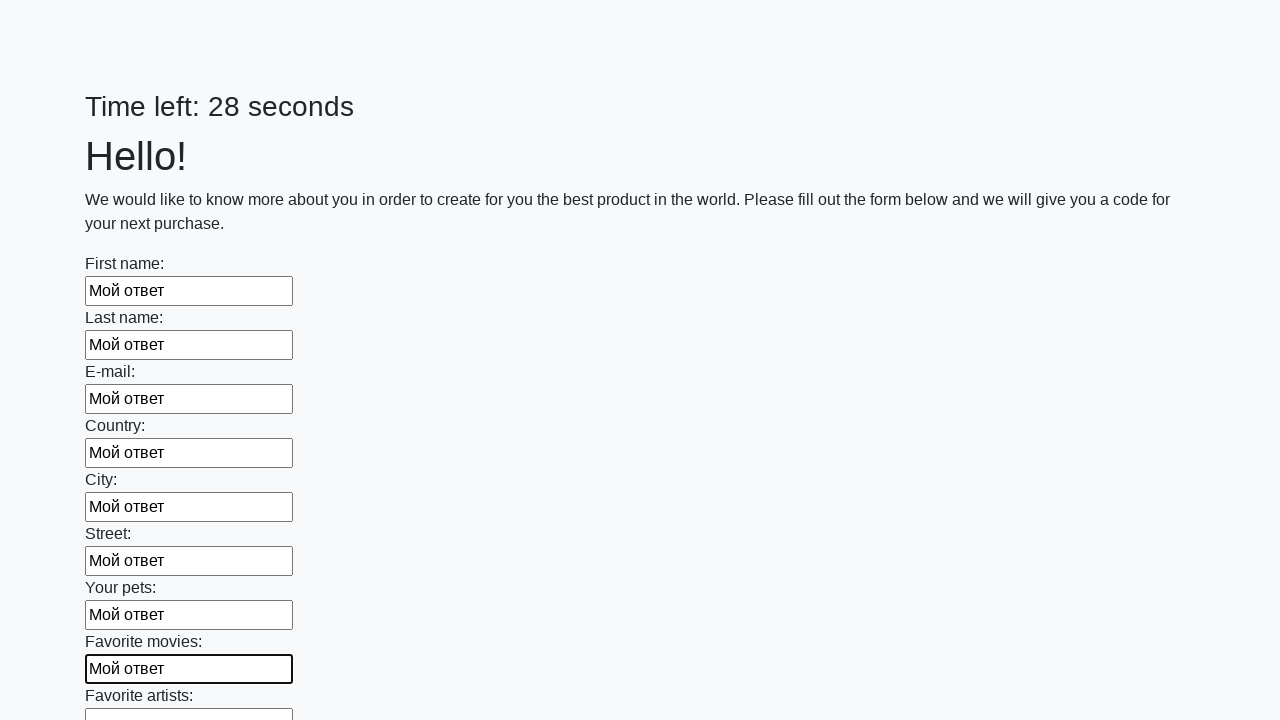

Filled an input field with 'Мой ответ' on input >> nth=8
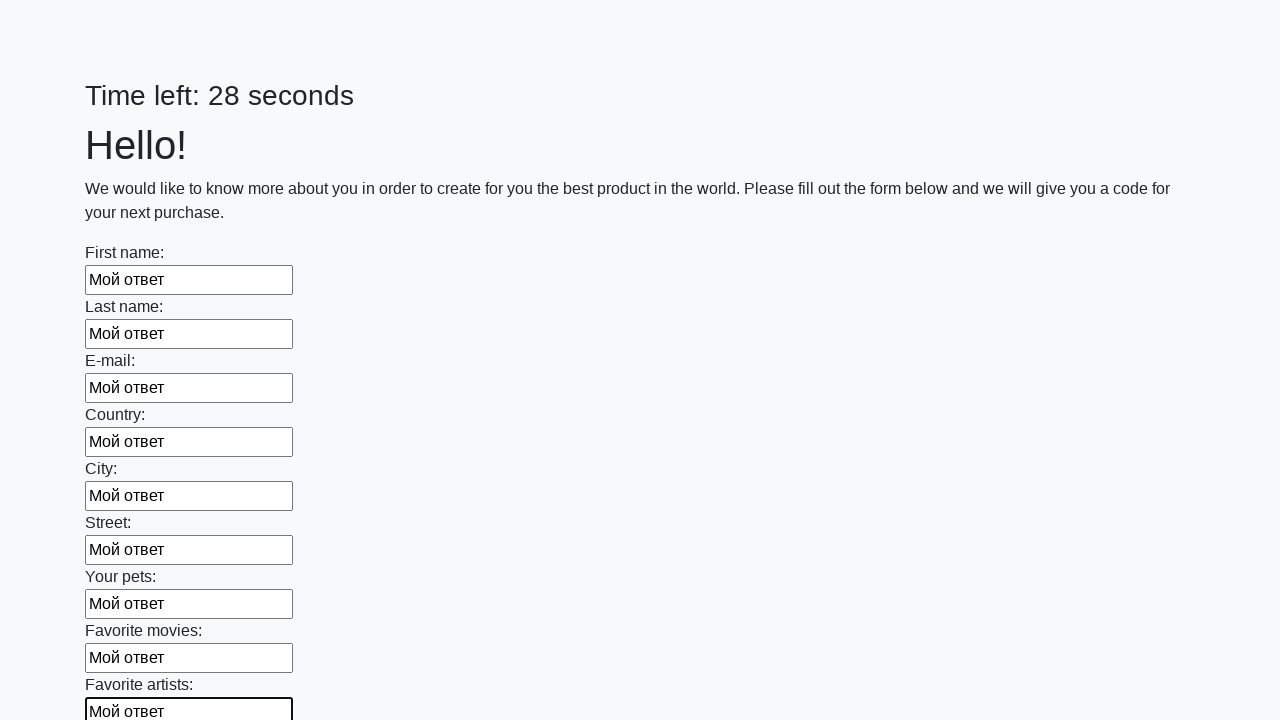

Filled an input field with 'Мой ответ' on input >> nth=9
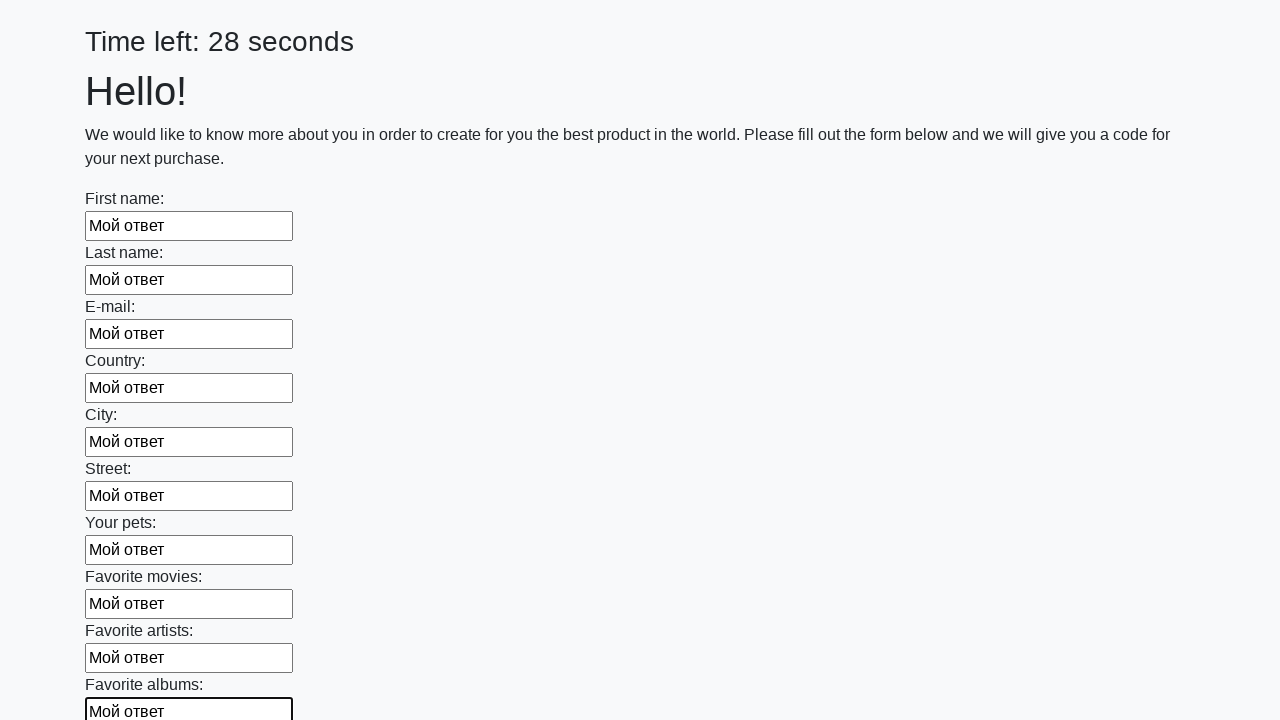

Filled an input field with 'Мой ответ' on input >> nth=10
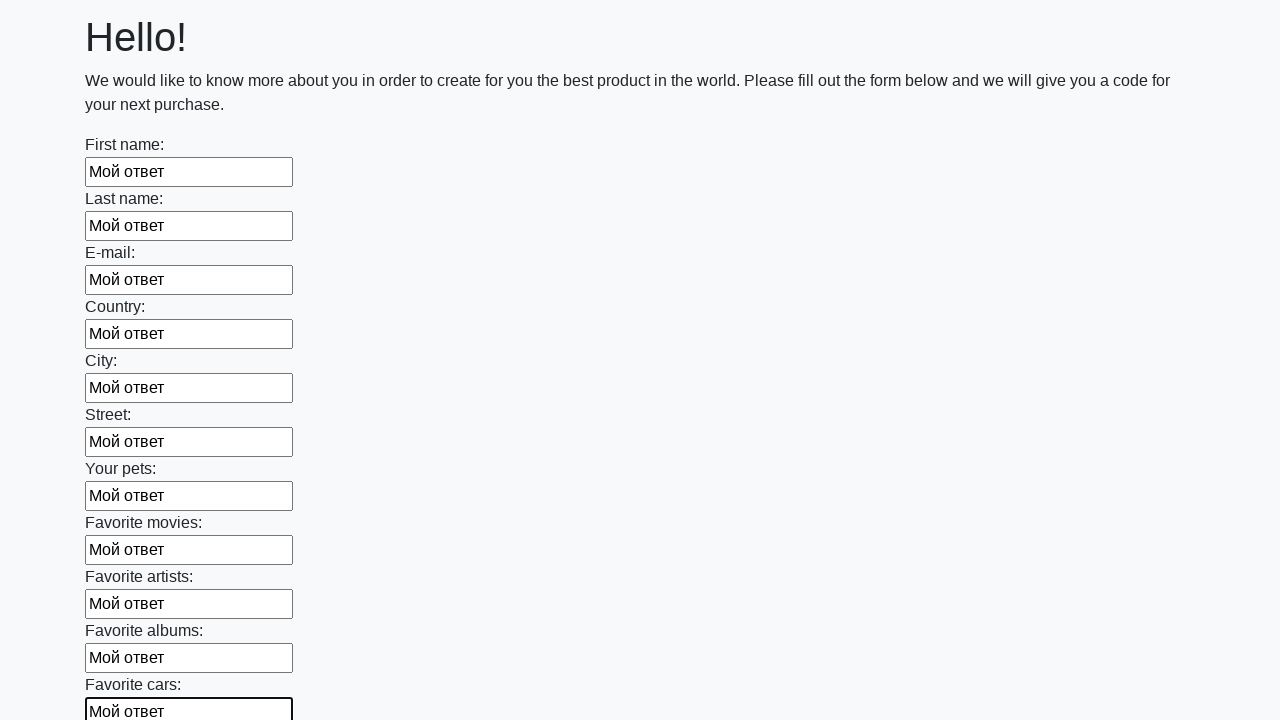

Filled an input field with 'Мой ответ' on input >> nth=11
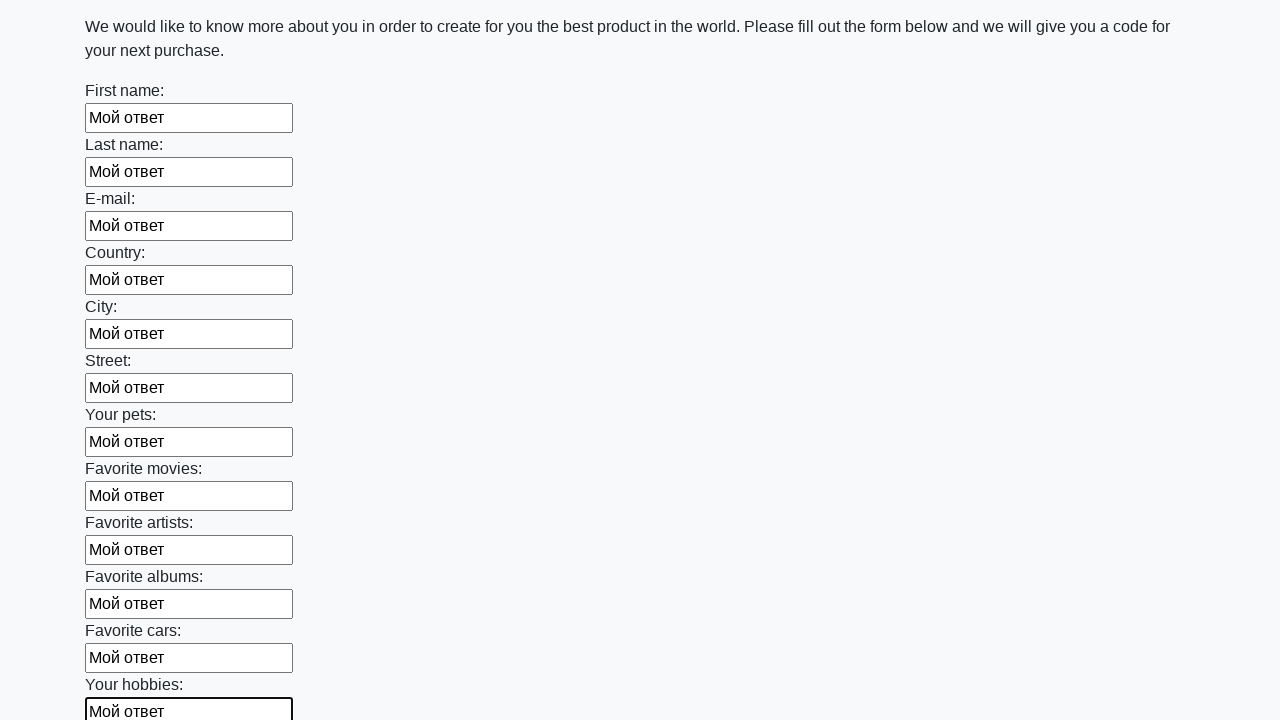

Filled an input field with 'Мой ответ' on input >> nth=12
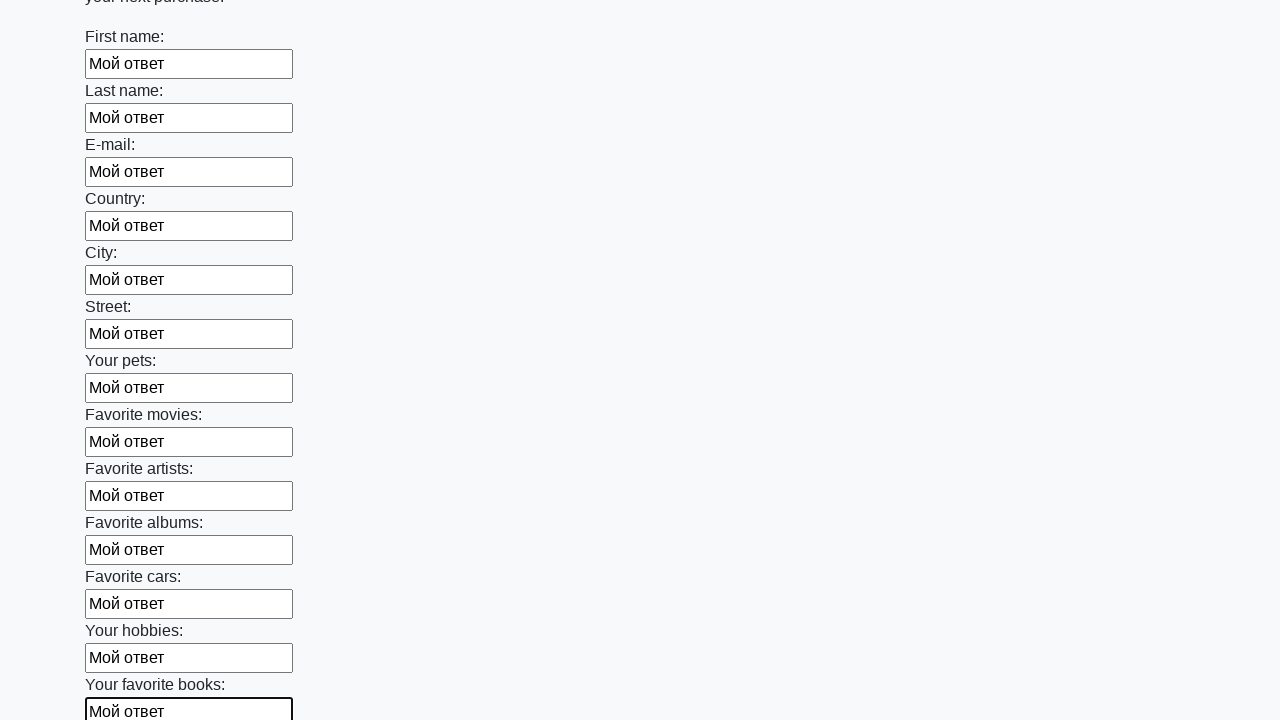

Filled an input field with 'Мой ответ' on input >> nth=13
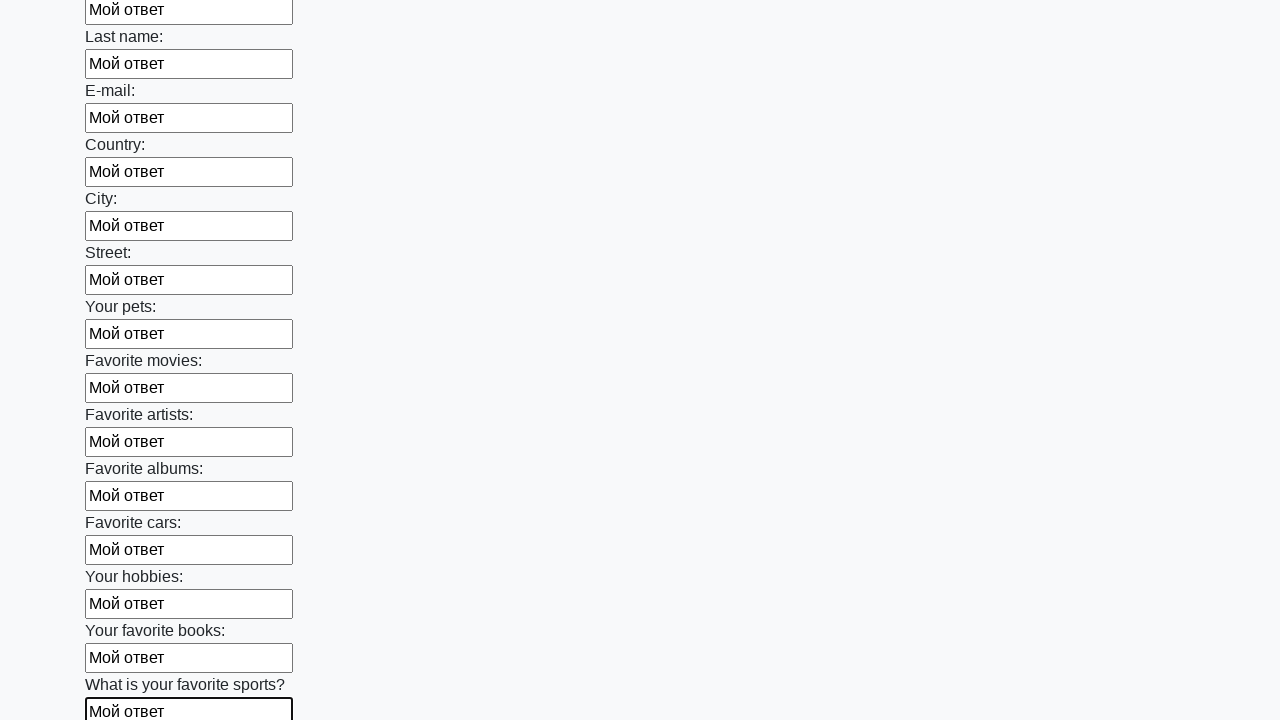

Filled an input field with 'Мой ответ' on input >> nth=14
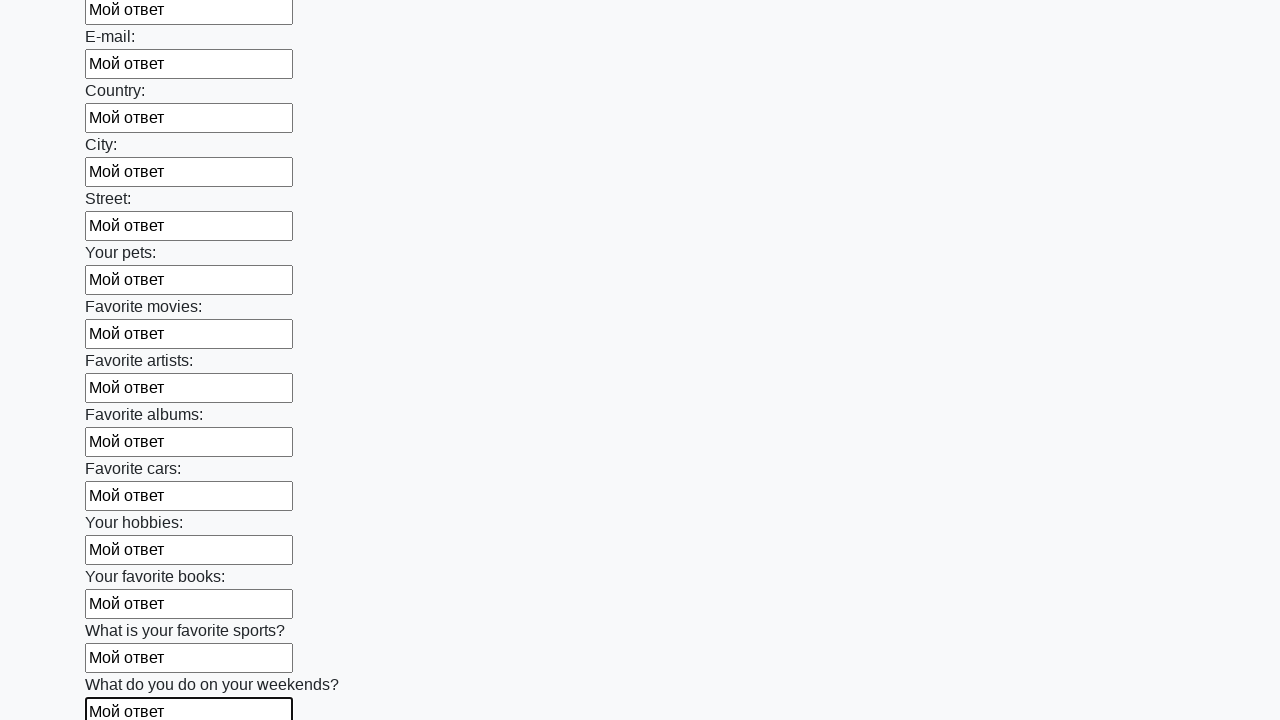

Filled an input field with 'Мой ответ' on input >> nth=15
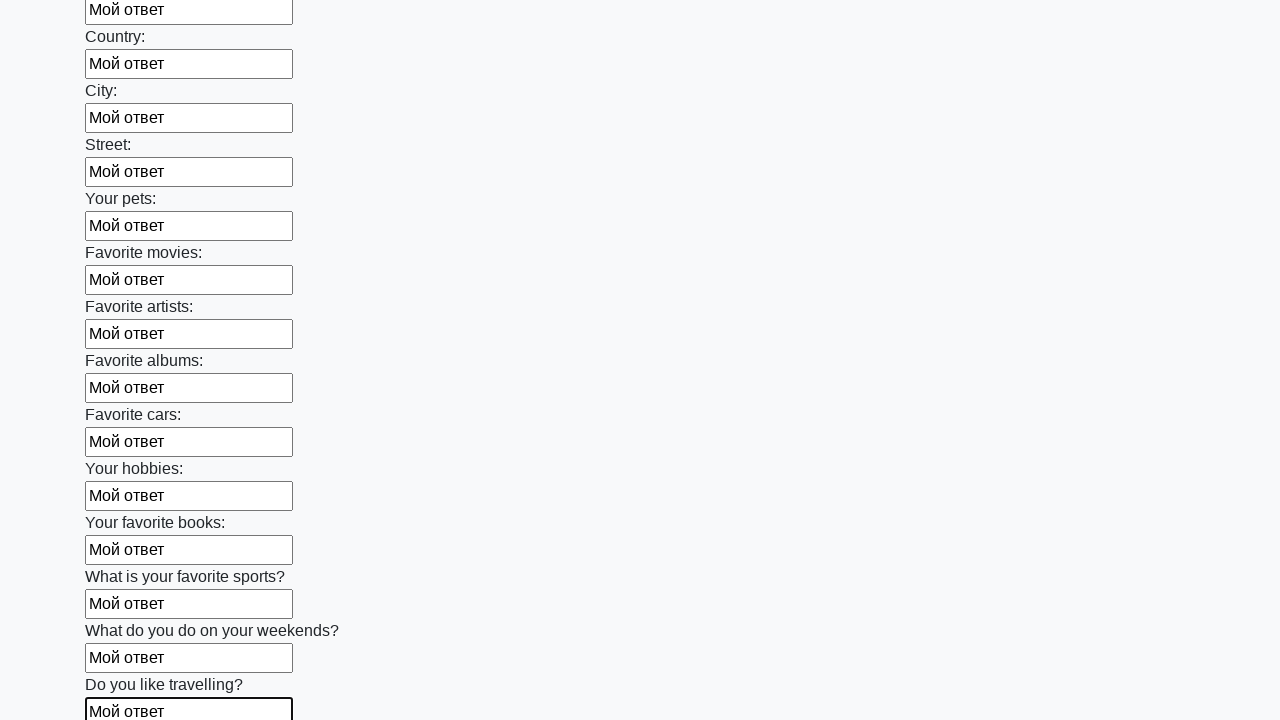

Filled an input field with 'Мой ответ' on input >> nth=16
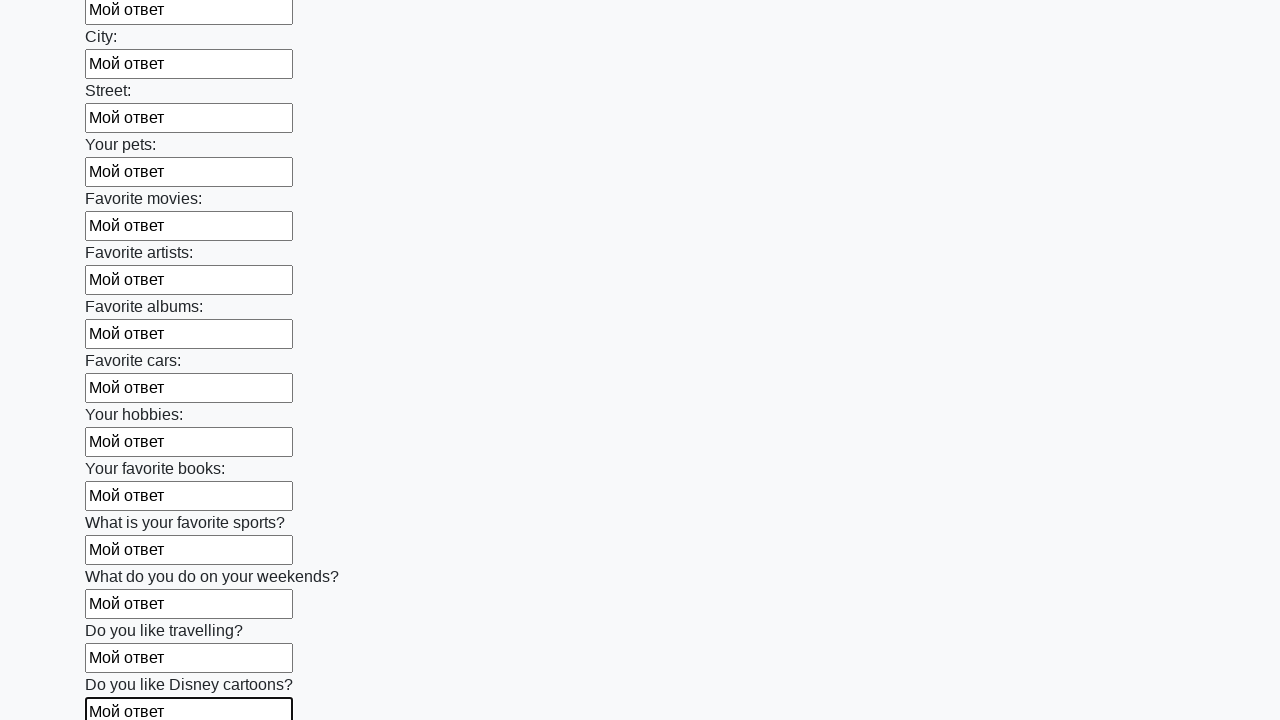

Filled an input field with 'Мой ответ' on input >> nth=17
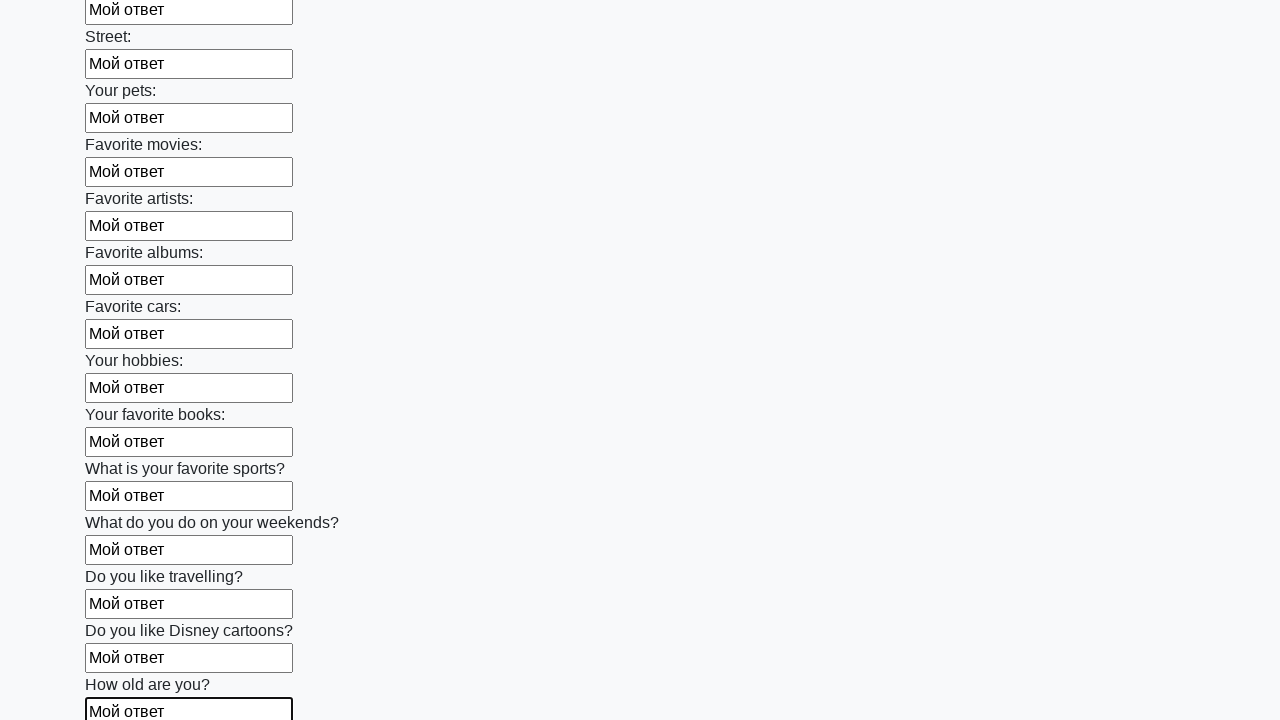

Filled an input field with 'Мой ответ' on input >> nth=18
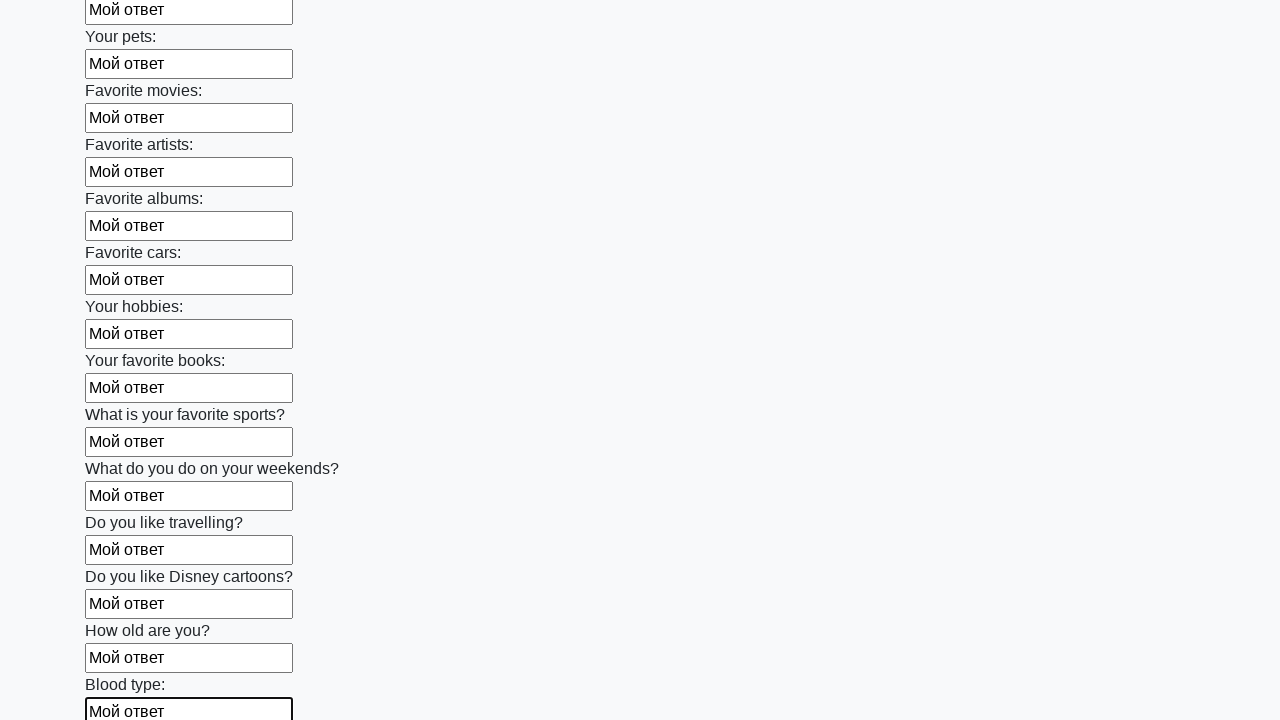

Filled an input field with 'Мой ответ' on input >> nth=19
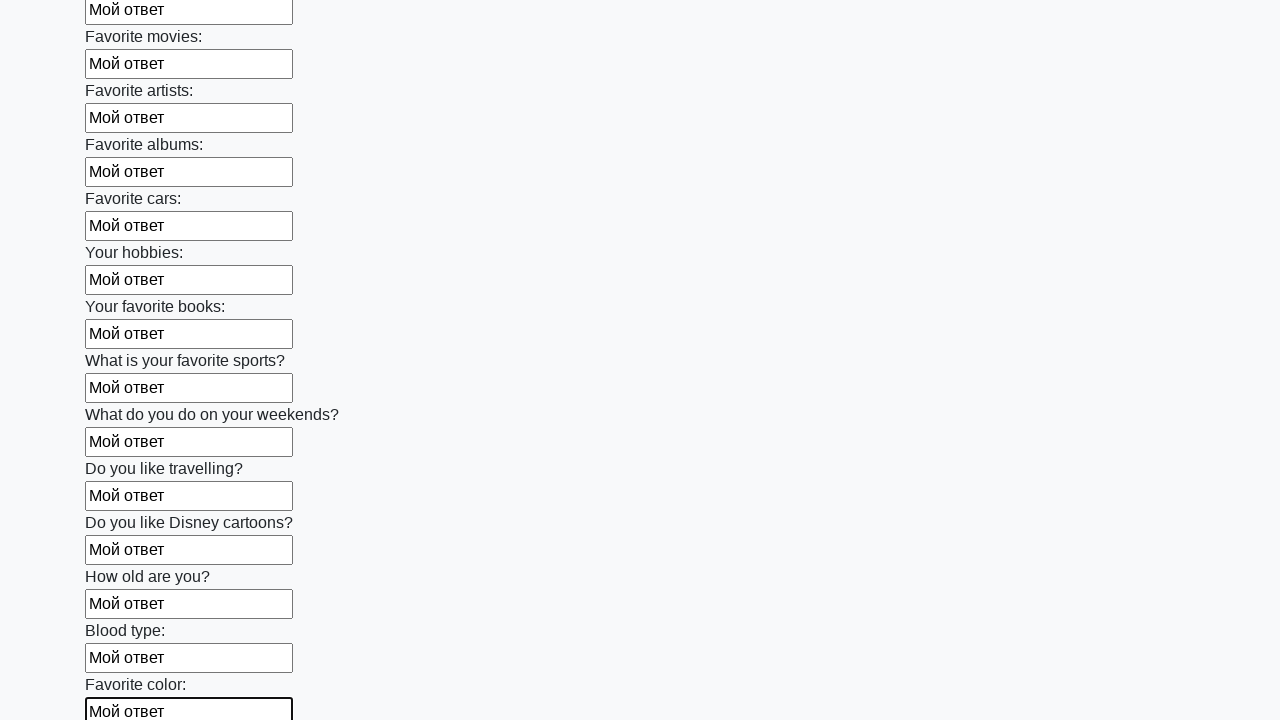

Filled an input field with 'Мой ответ' on input >> nth=20
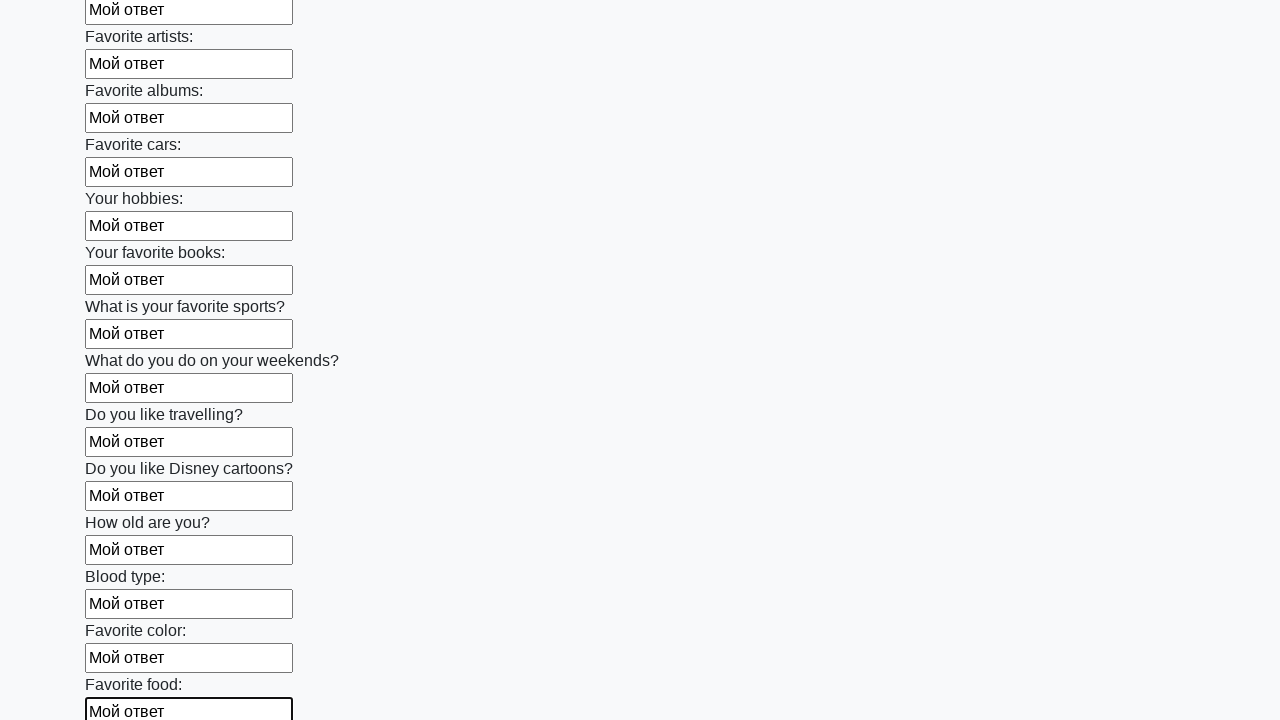

Filled an input field with 'Мой ответ' on input >> nth=21
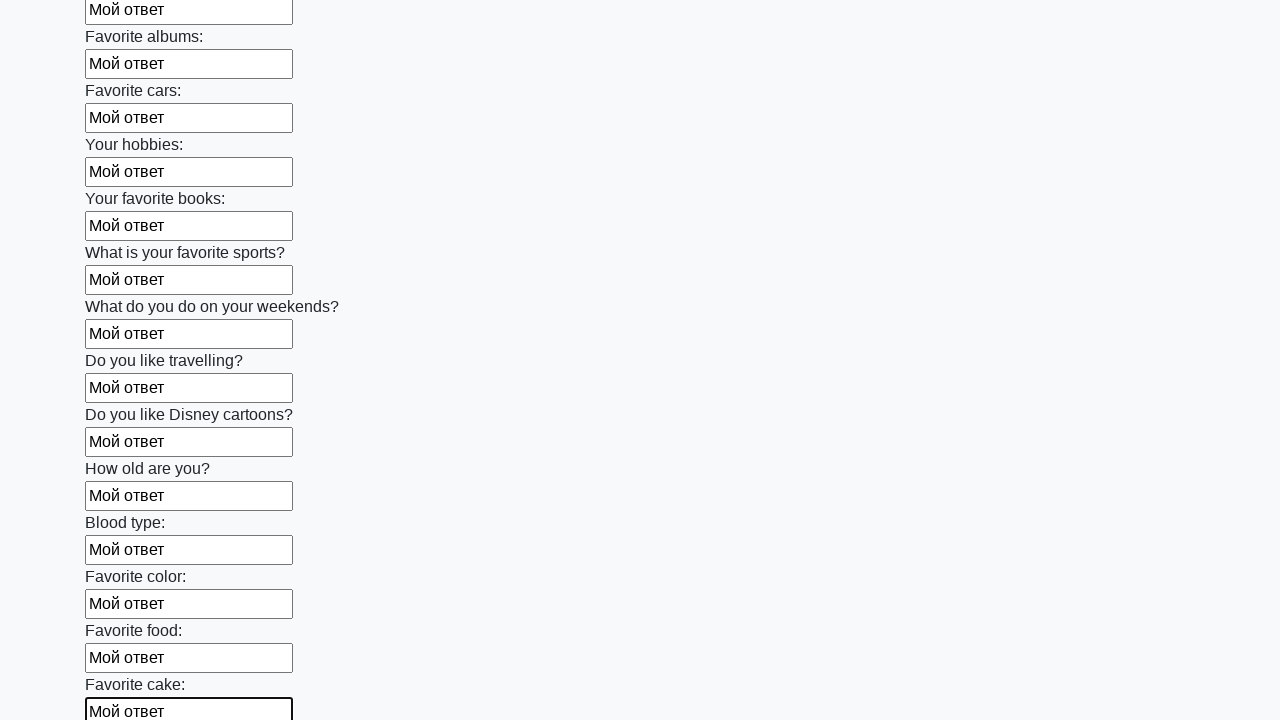

Filled an input field with 'Мой ответ' on input >> nth=22
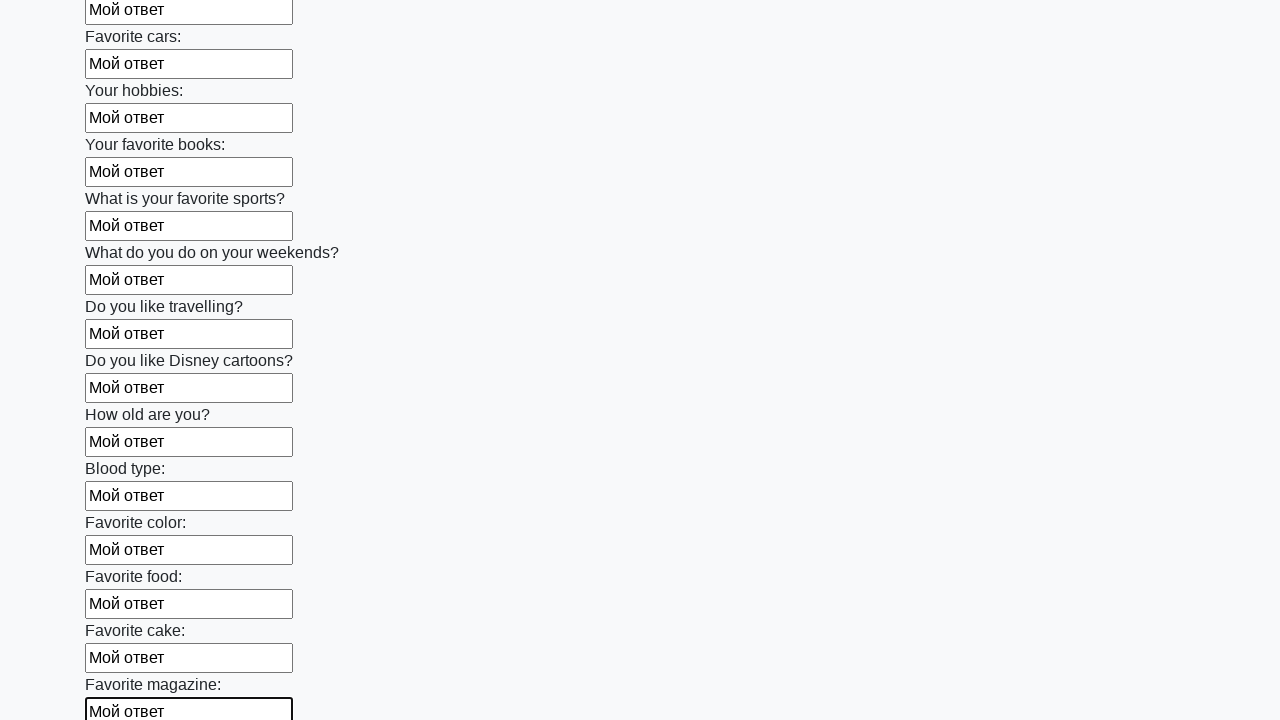

Filled an input field with 'Мой ответ' on input >> nth=23
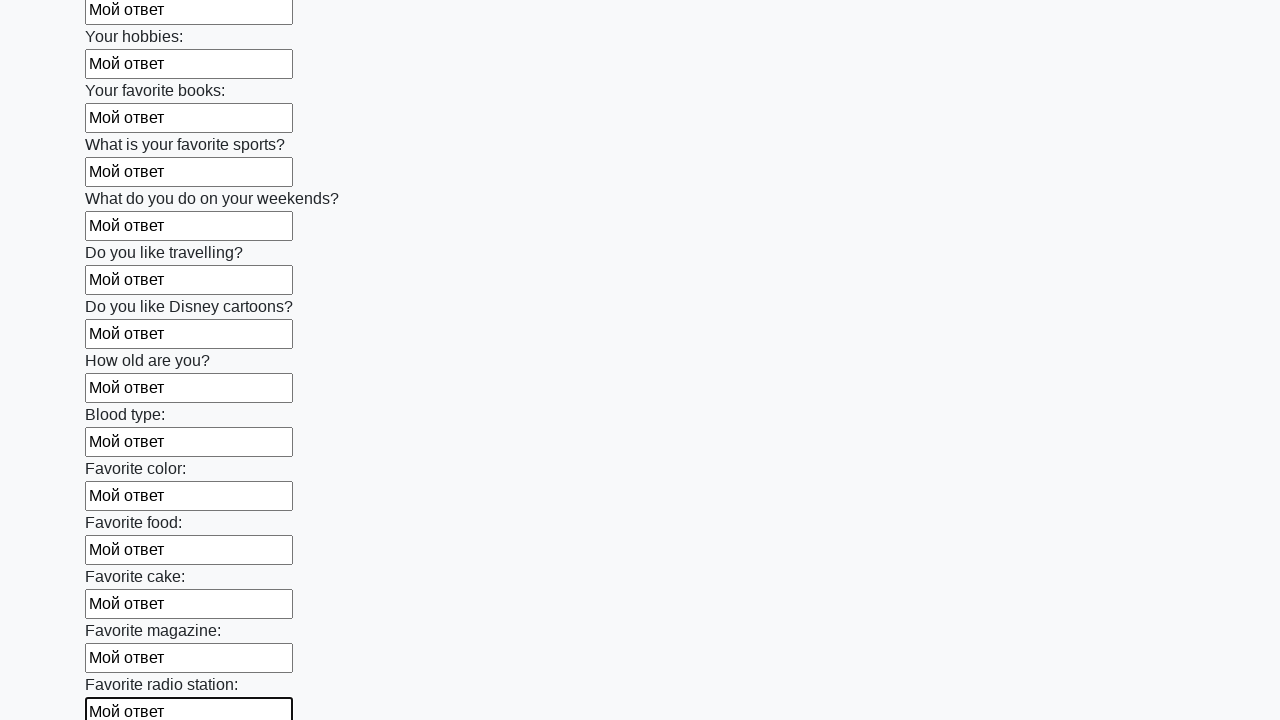

Filled an input field with 'Мой ответ' on input >> nth=24
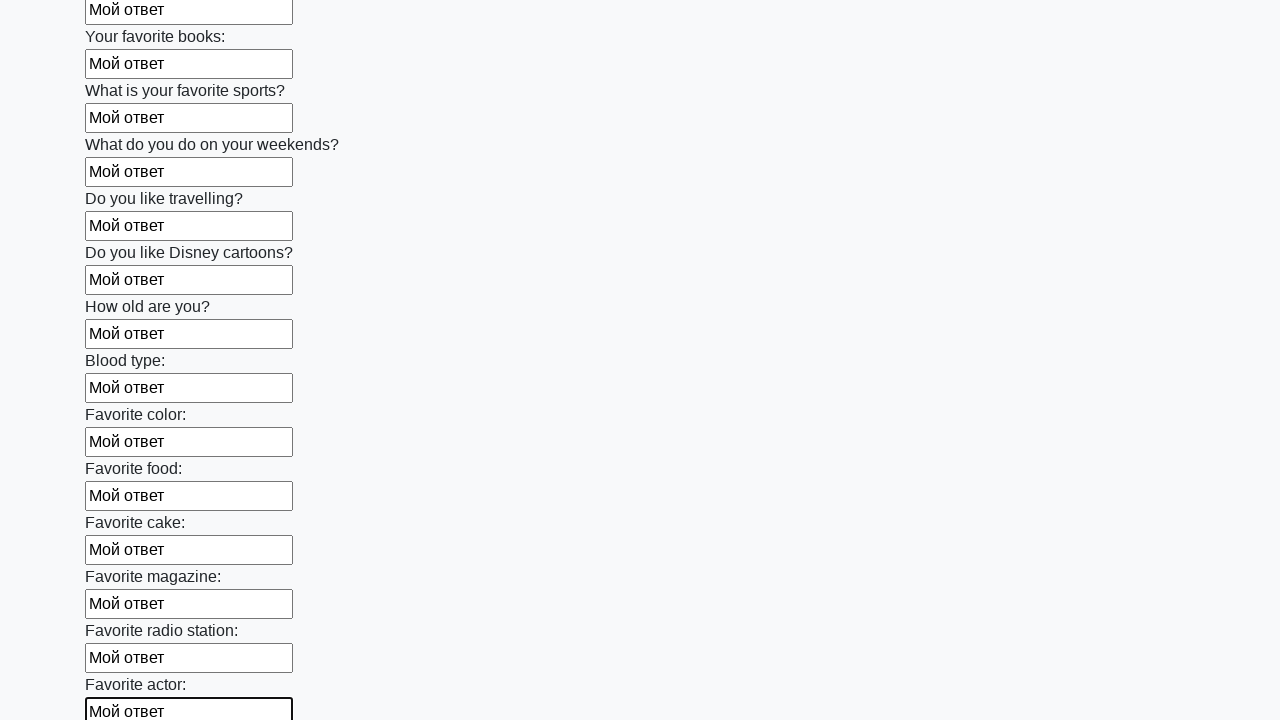

Filled an input field with 'Мой ответ' on input >> nth=25
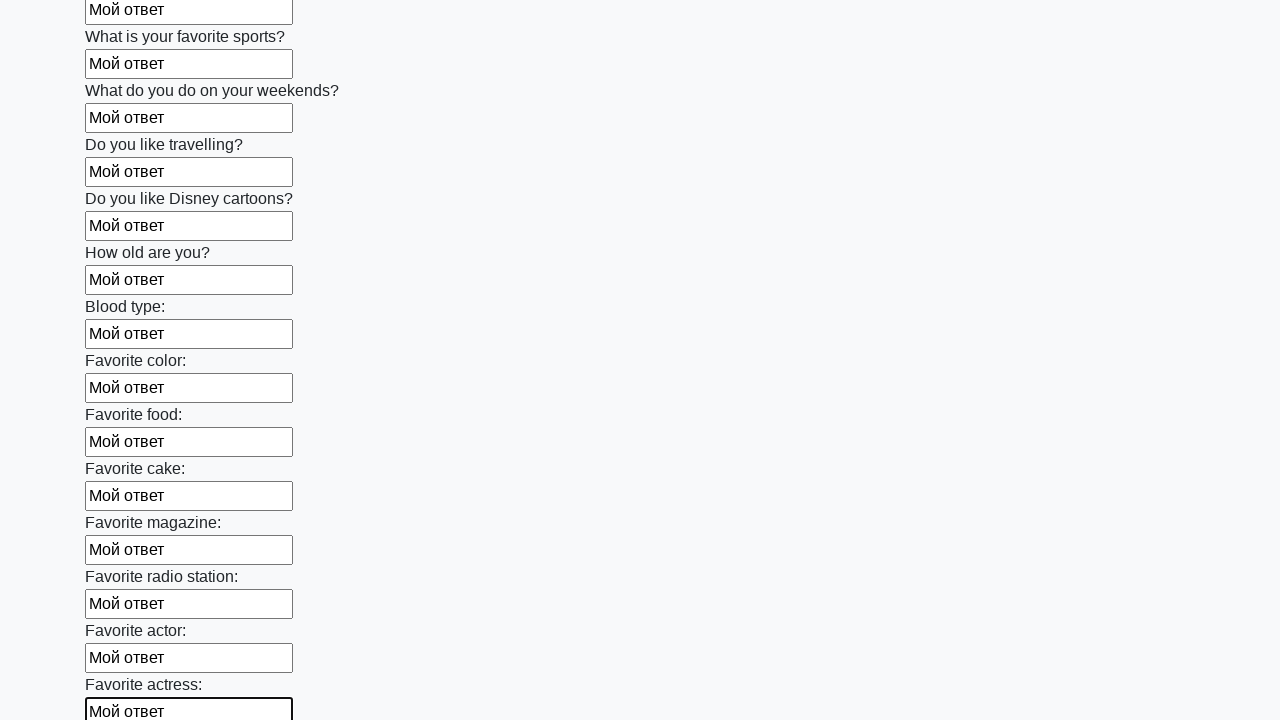

Filled an input field with 'Мой ответ' on input >> nth=26
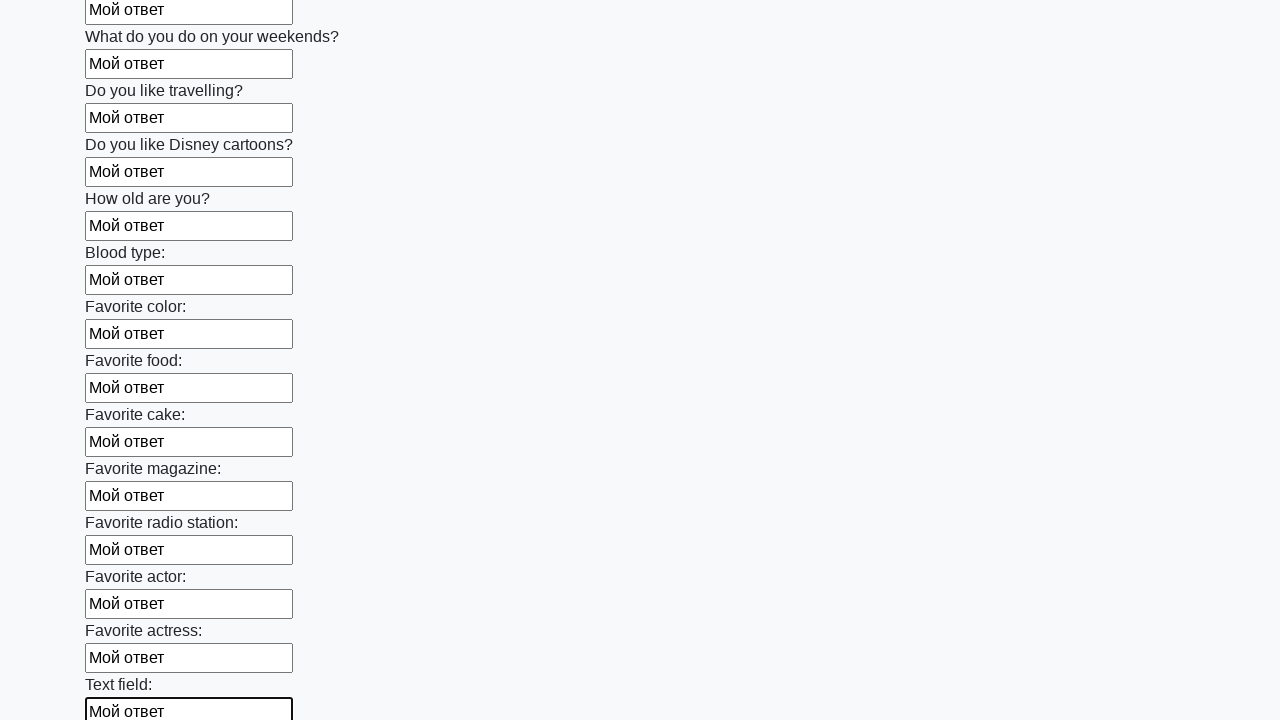

Filled an input field with 'Мой ответ' on input >> nth=27
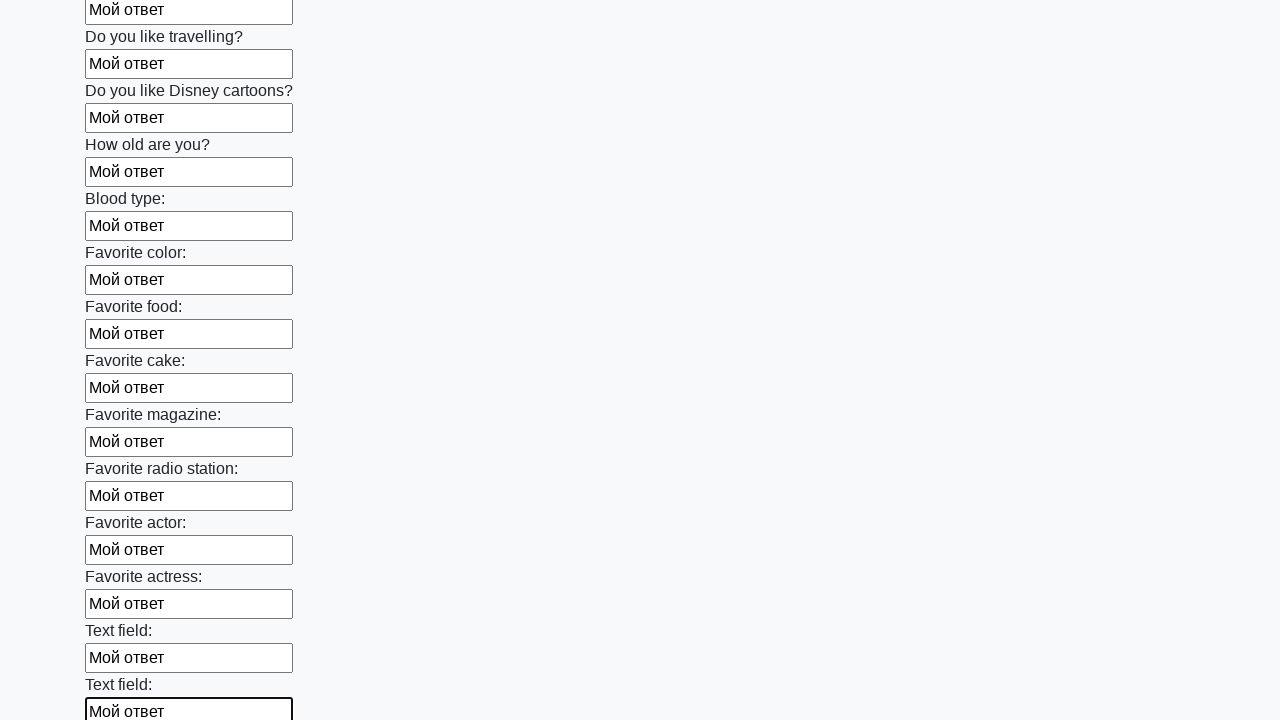

Filled an input field with 'Мой ответ' on input >> nth=28
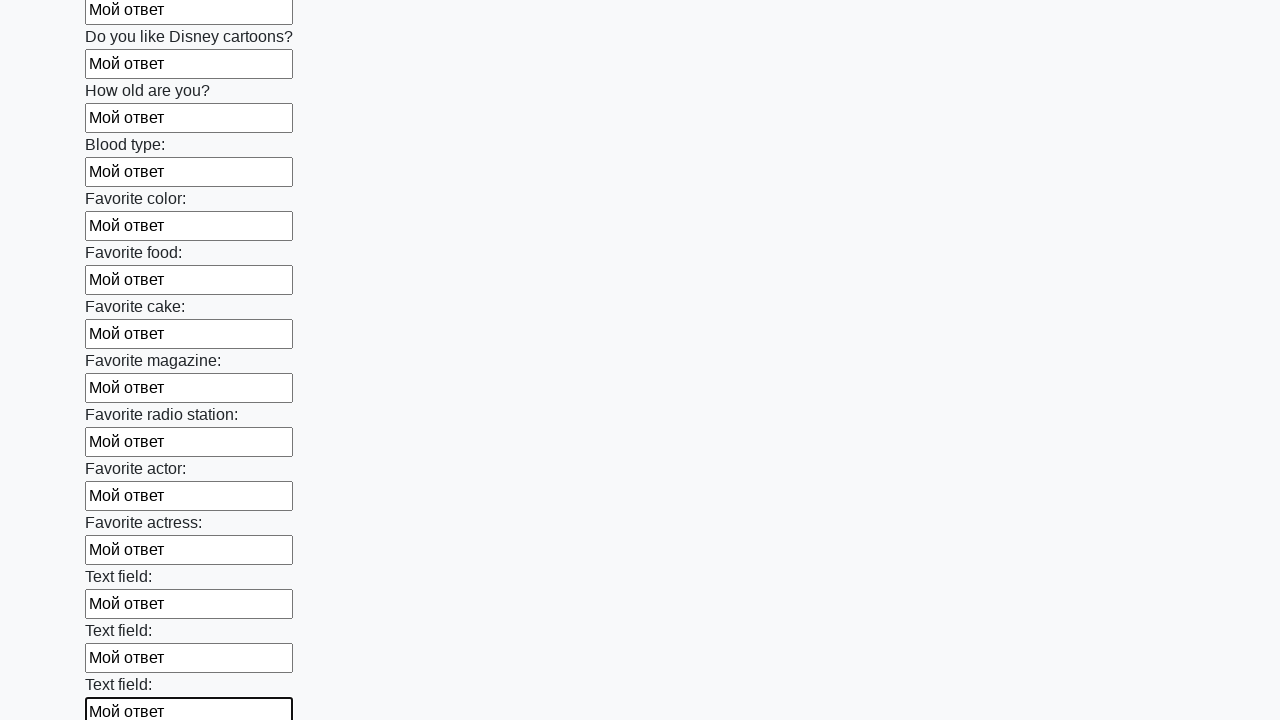

Filled an input field with 'Мой ответ' on input >> nth=29
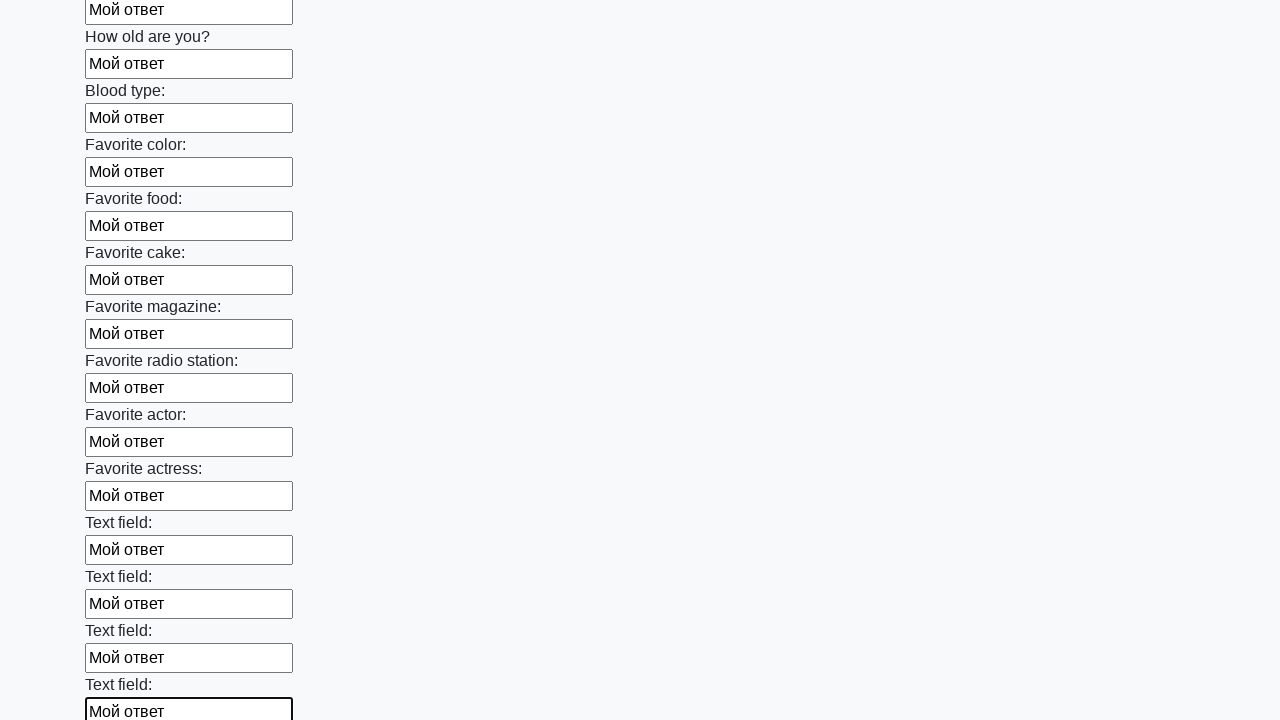

Filled an input field with 'Мой ответ' on input >> nth=30
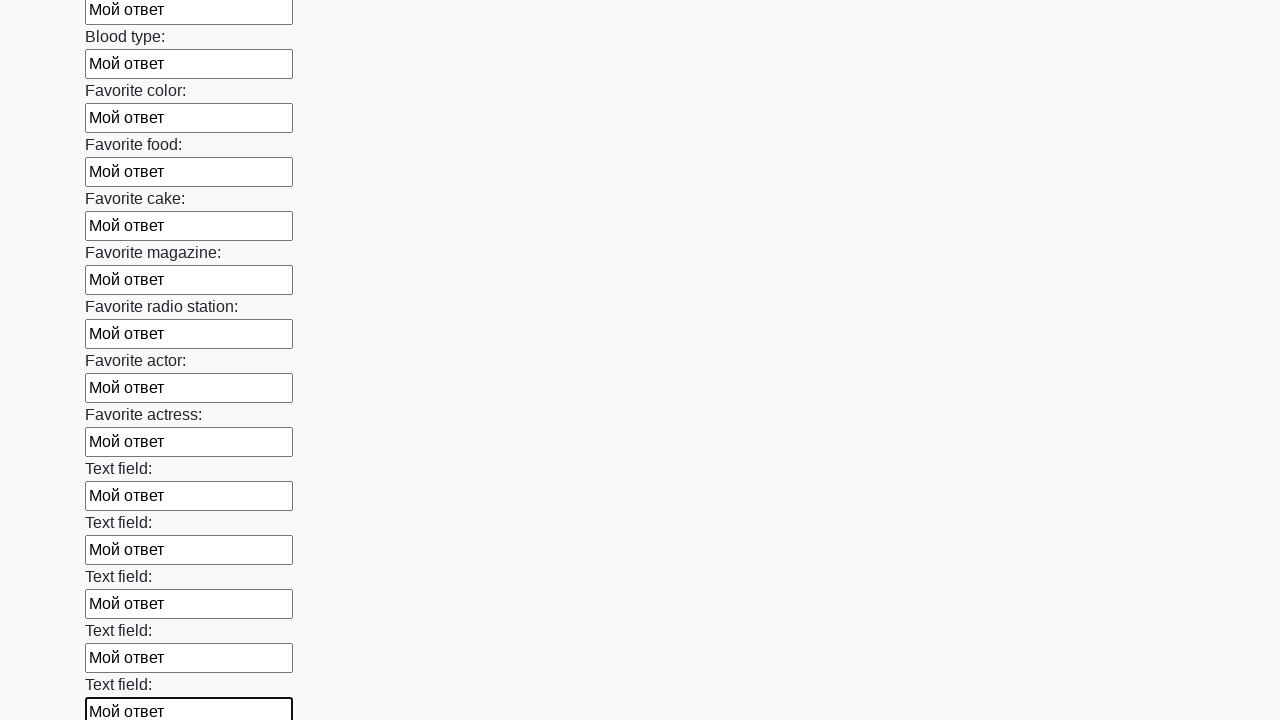

Filled an input field with 'Мой ответ' on input >> nth=31
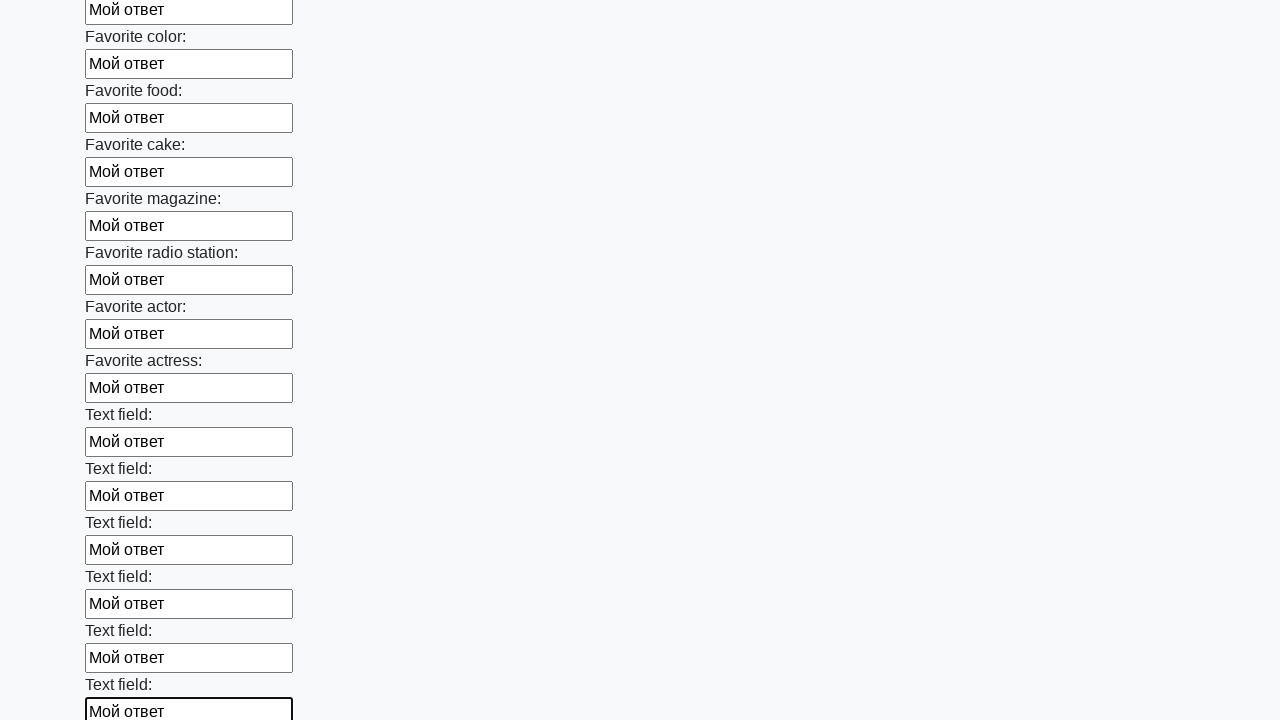

Filled an input field with 'Мой ответ' on input >> nth=32
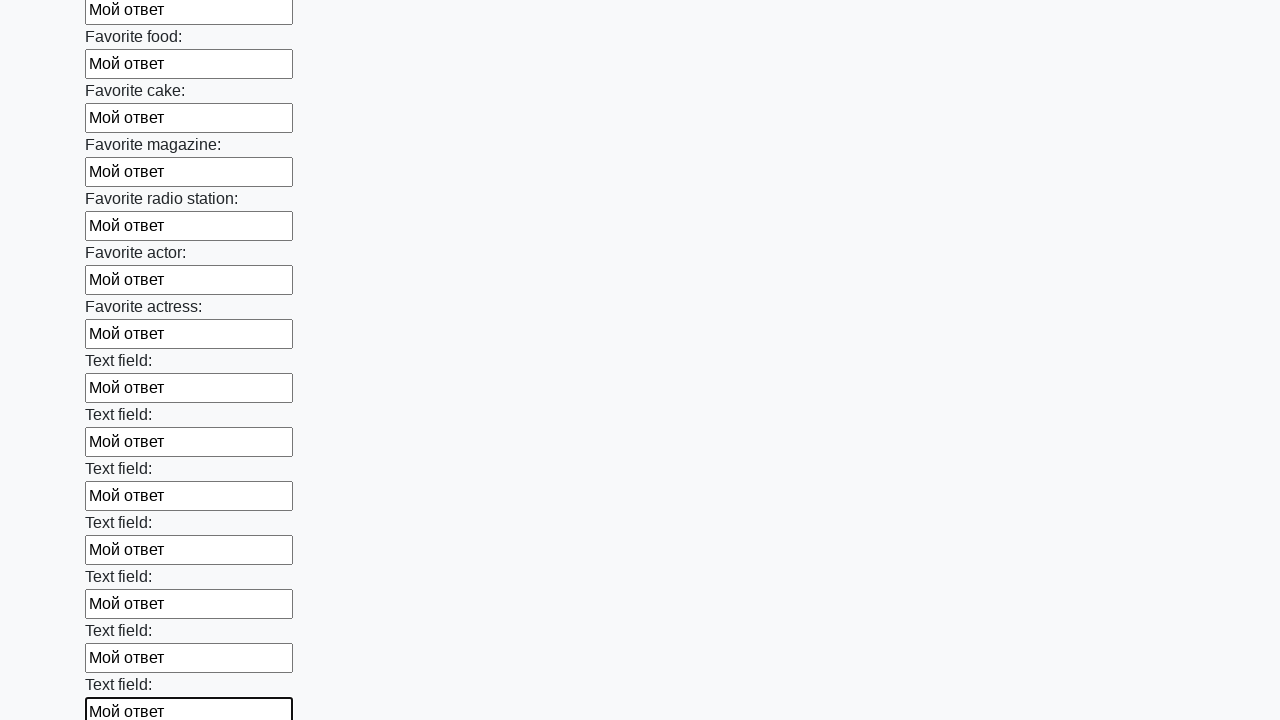

Filled an input field with 'Мой ответ' on input >> nth=33
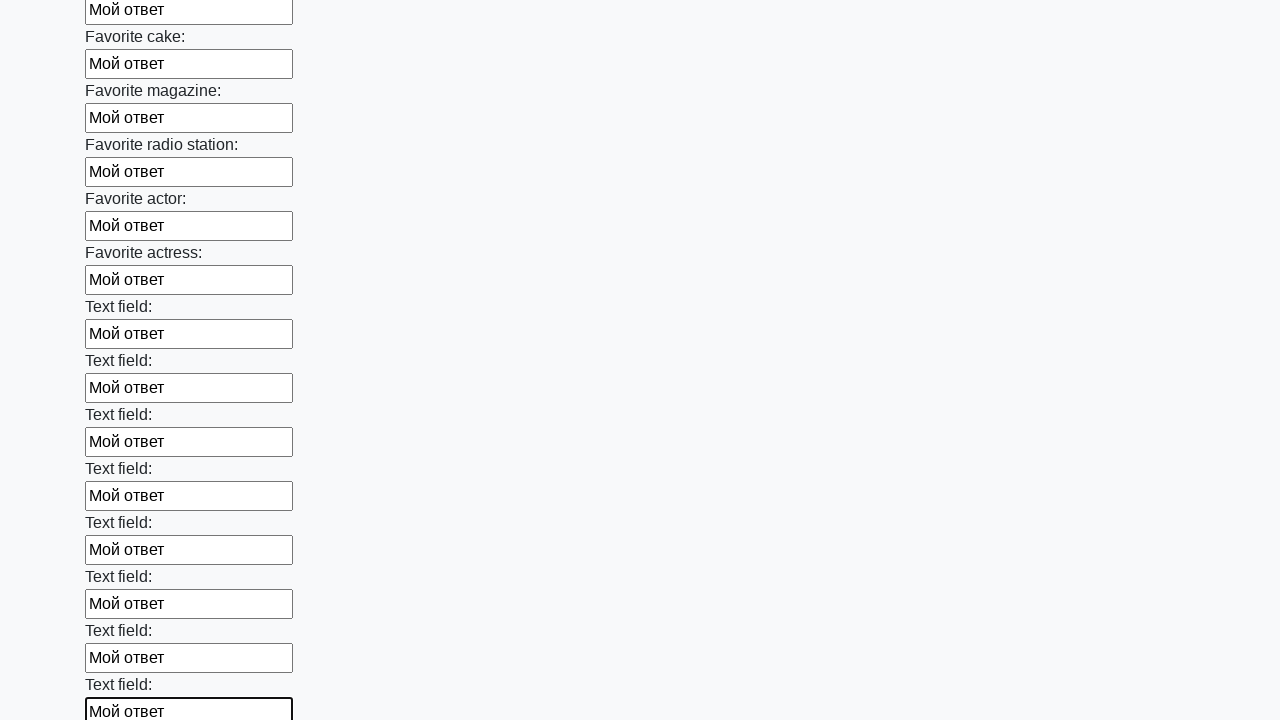

Filled an input field with 'Мой ответ' on input >> nth=34
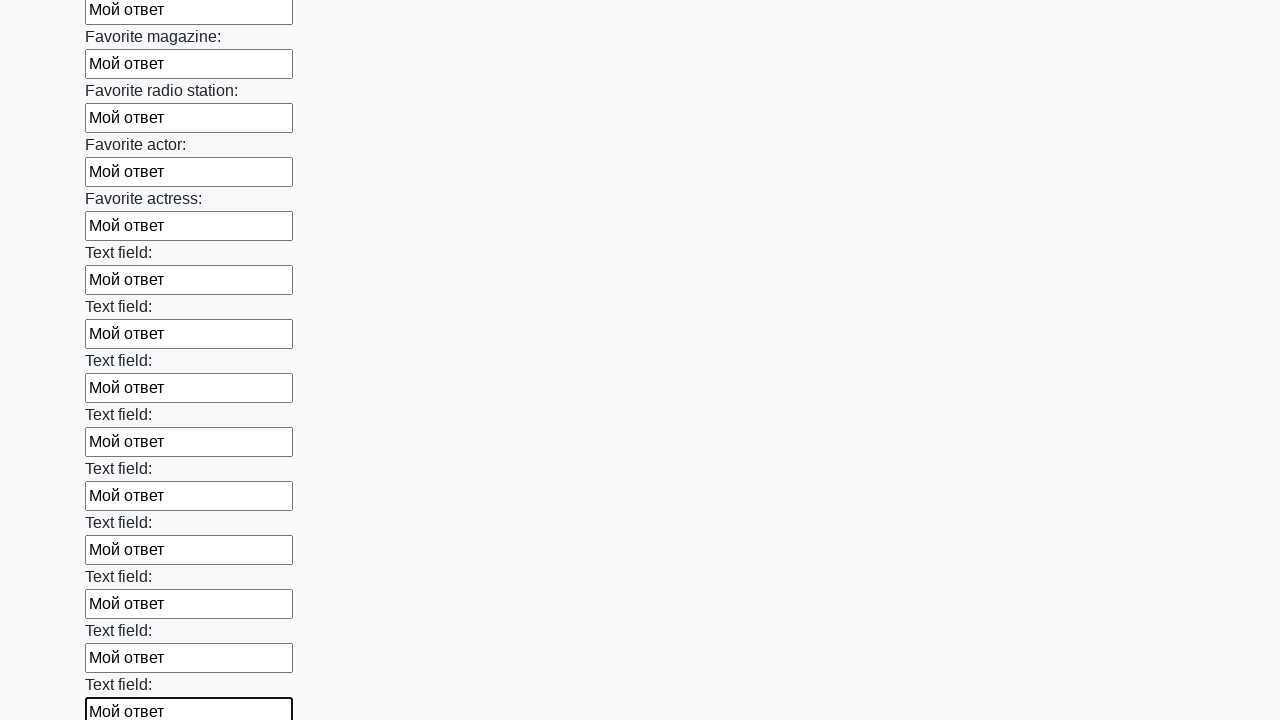

Filled an input field with 'Мой ответ' on input >> nth=35
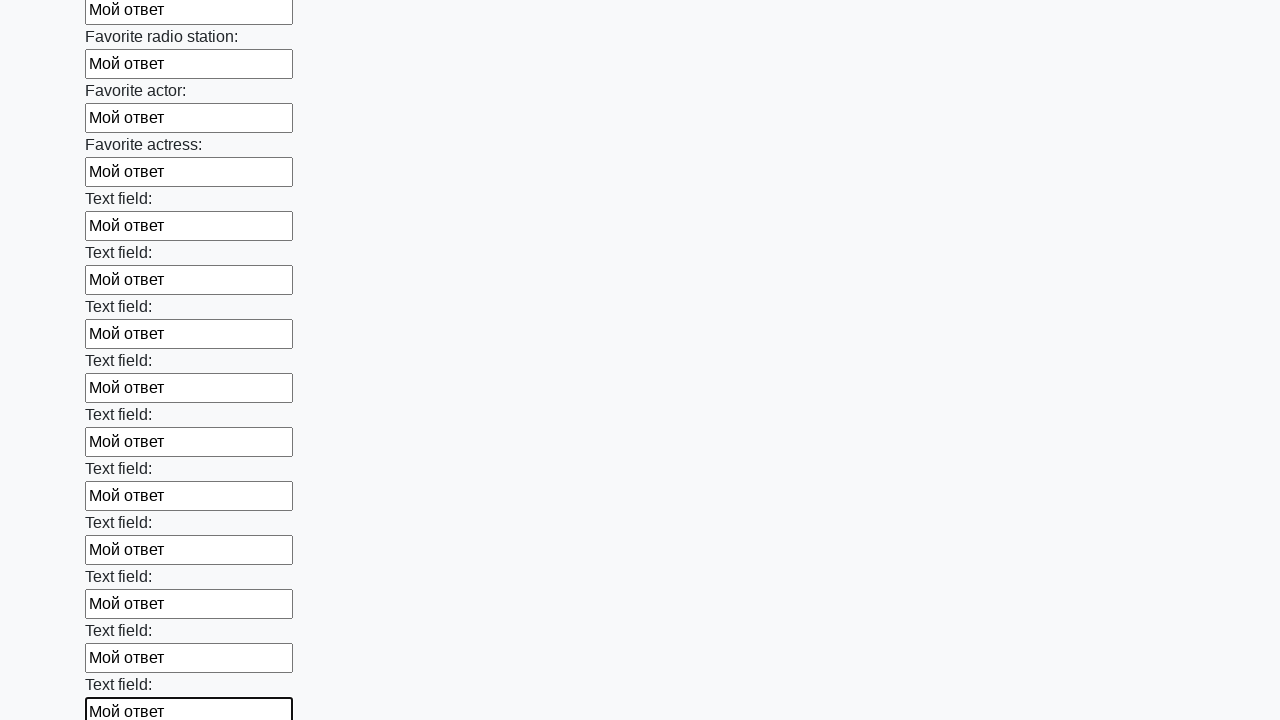

Filled an input field with 'Мой ответ' on input >> nth=36
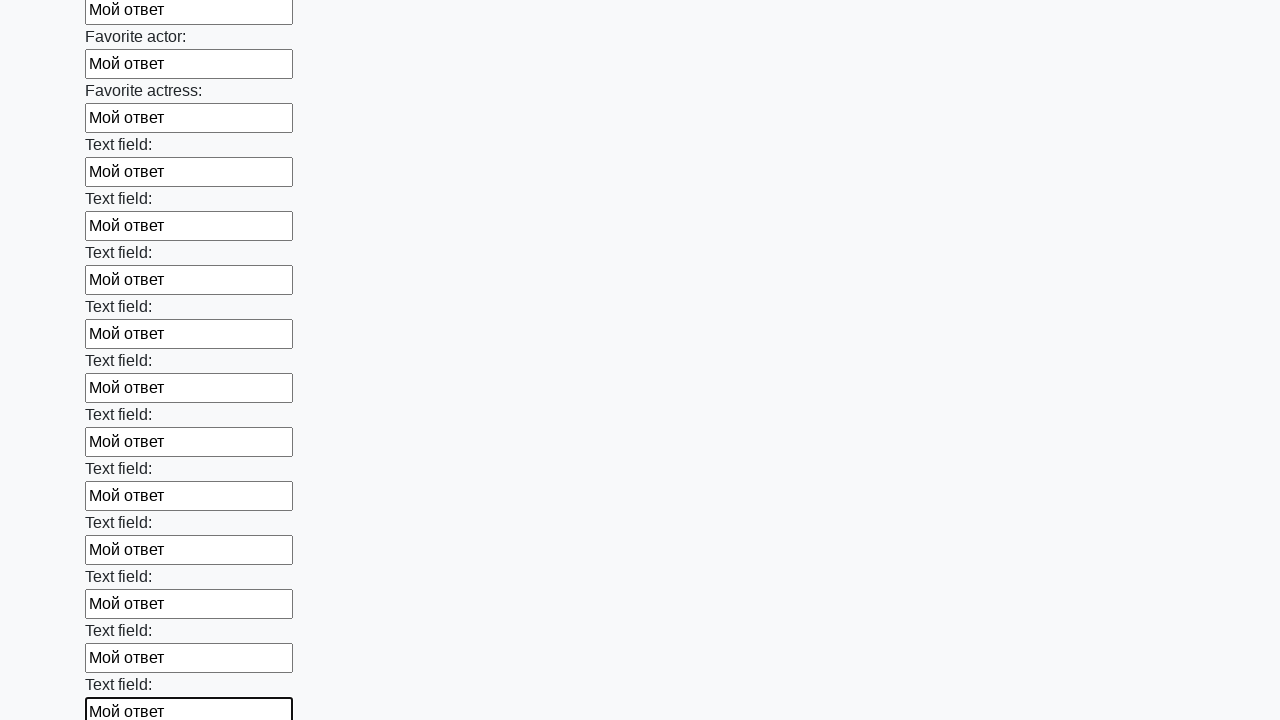

Filled an input field with 'Мой ответ' on input >> nth=37
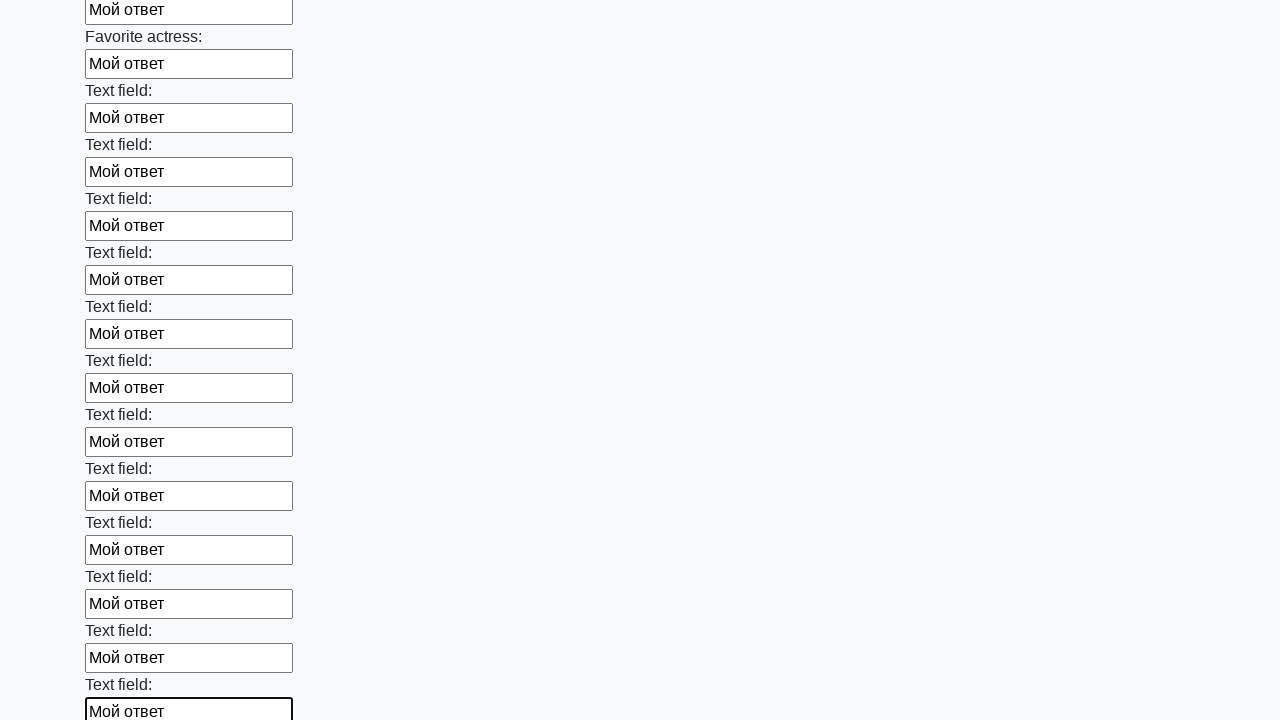

Filled an input field with 'Мой ответ' on input >> nth=38
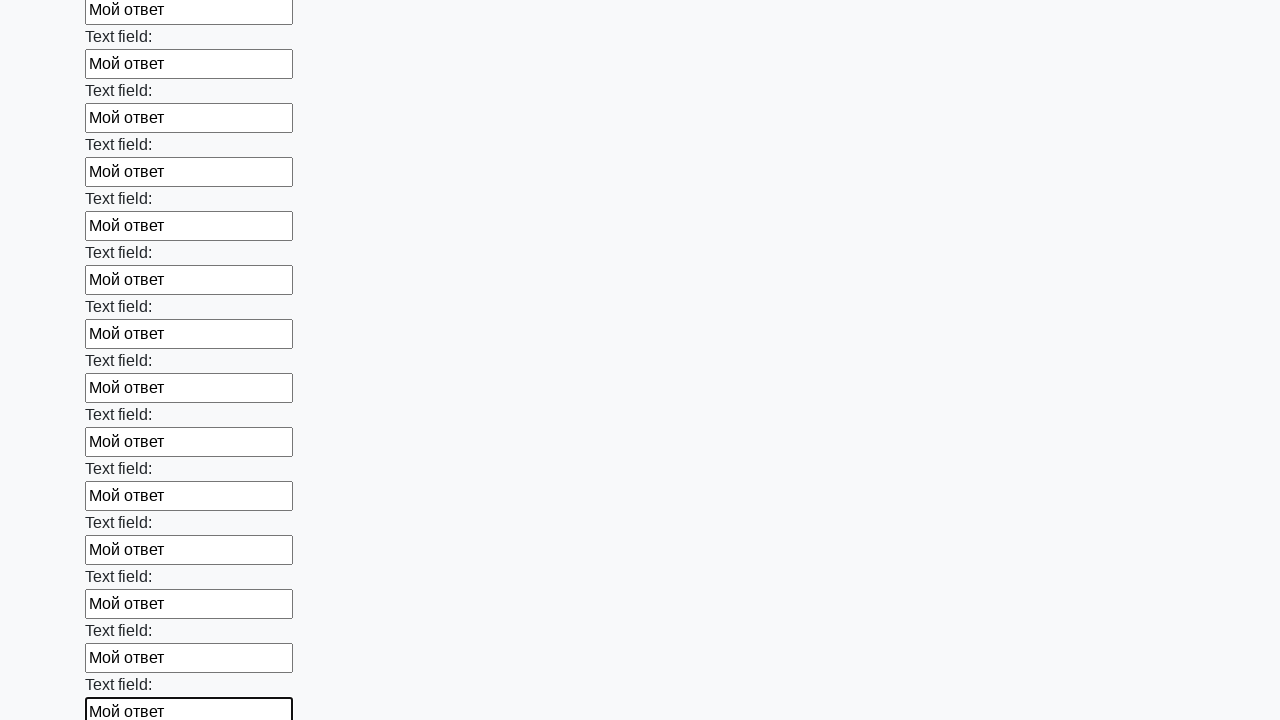

Filled an input field with 'Мой ответ' on input >> nth=39
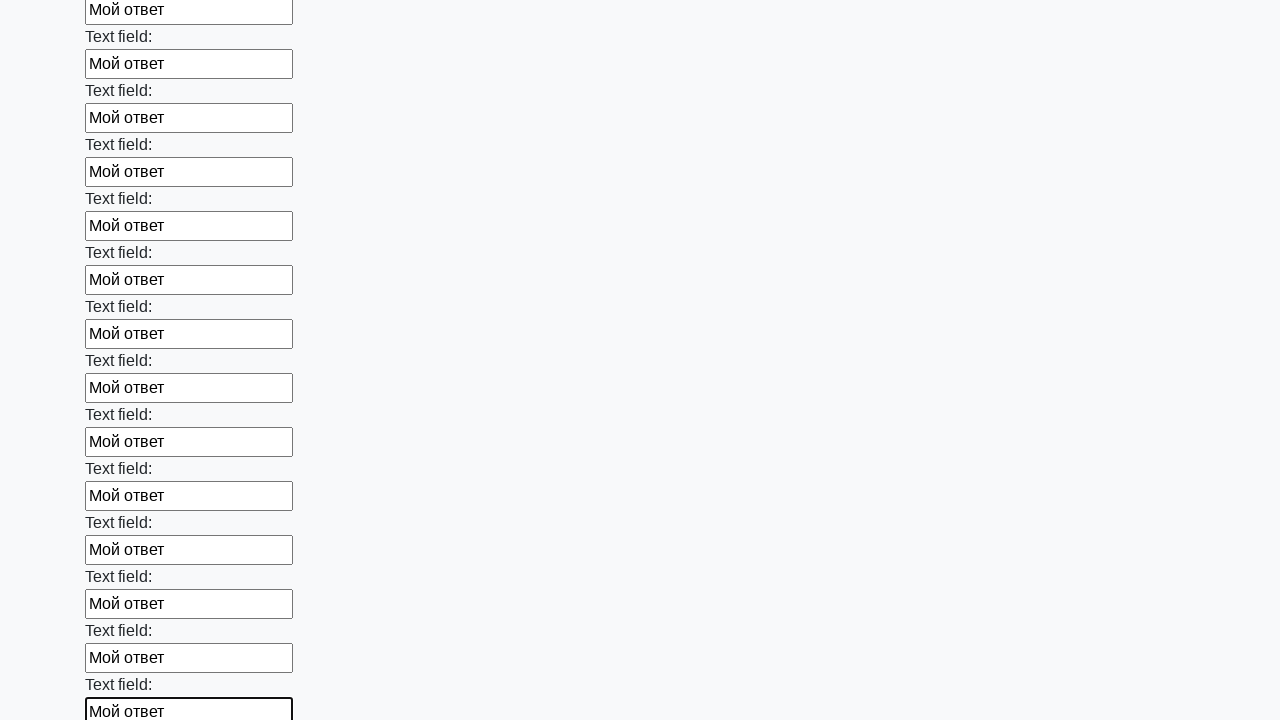

Filled an input field with 'Мой ответ' on input >> nth=40
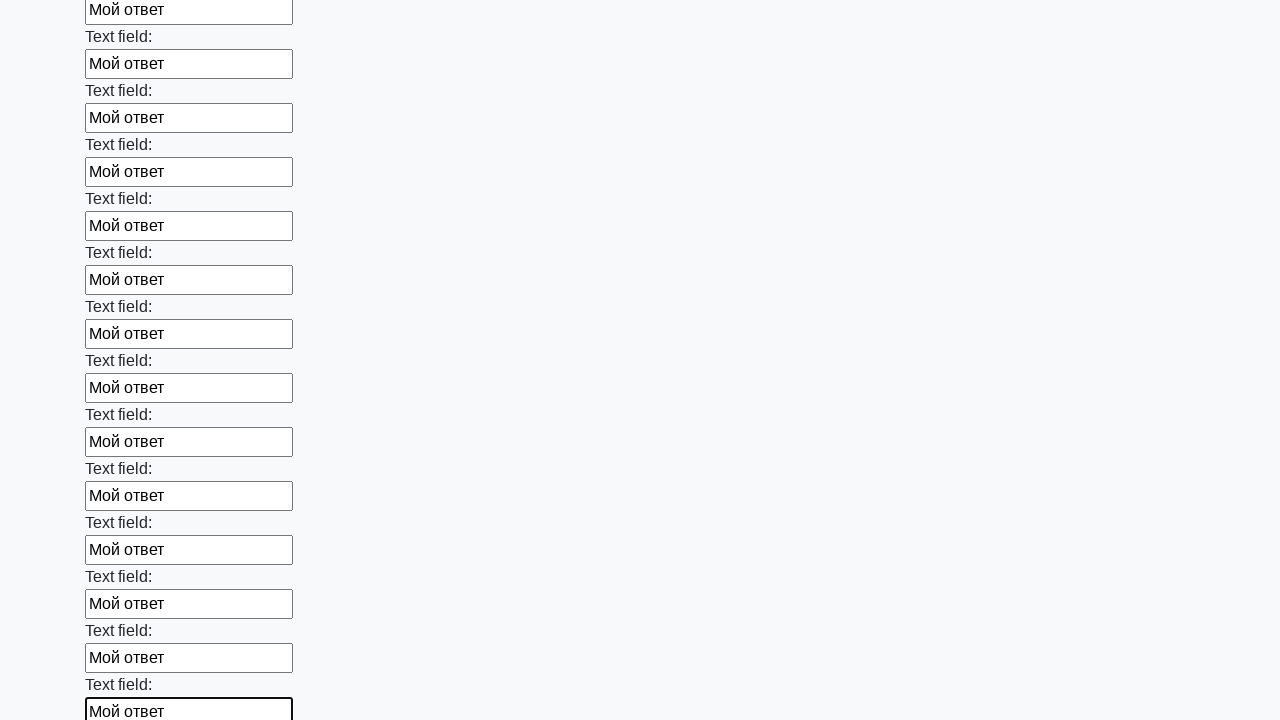

Filled an input field with 'Мой ответ' on input >> nth=41
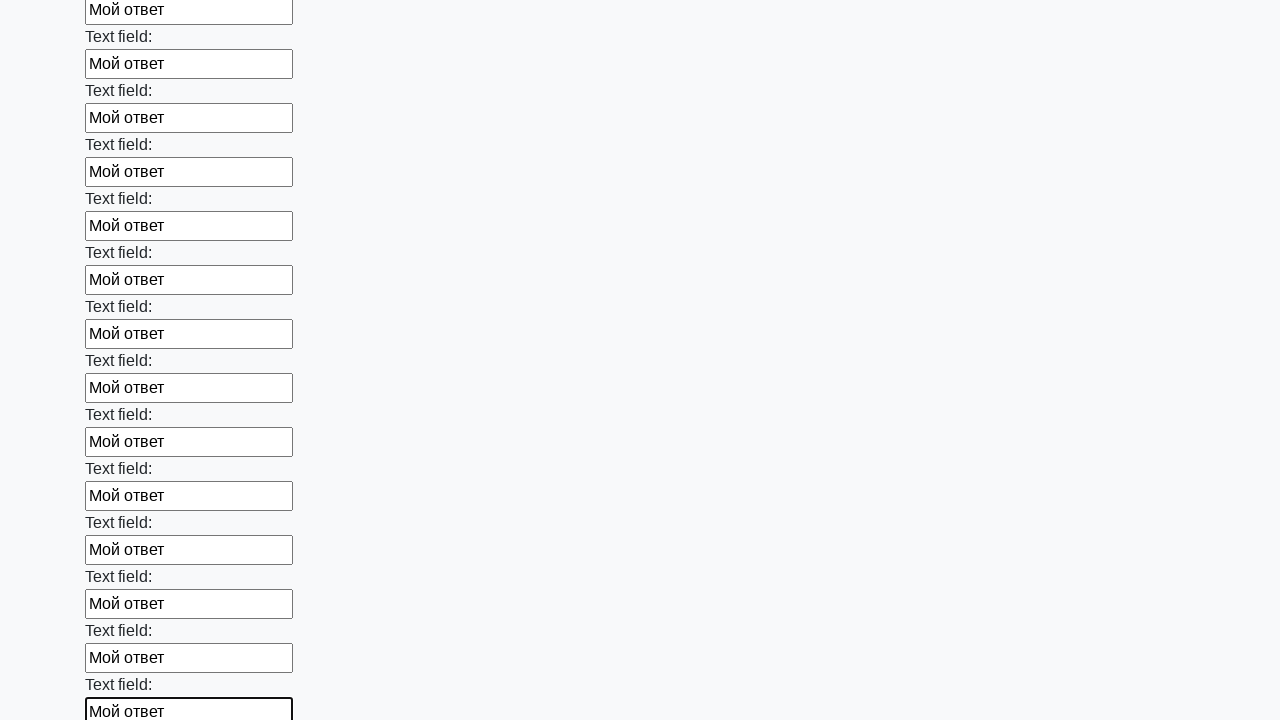

Filled an input field with 'Мой ответ' on input >> nth=42
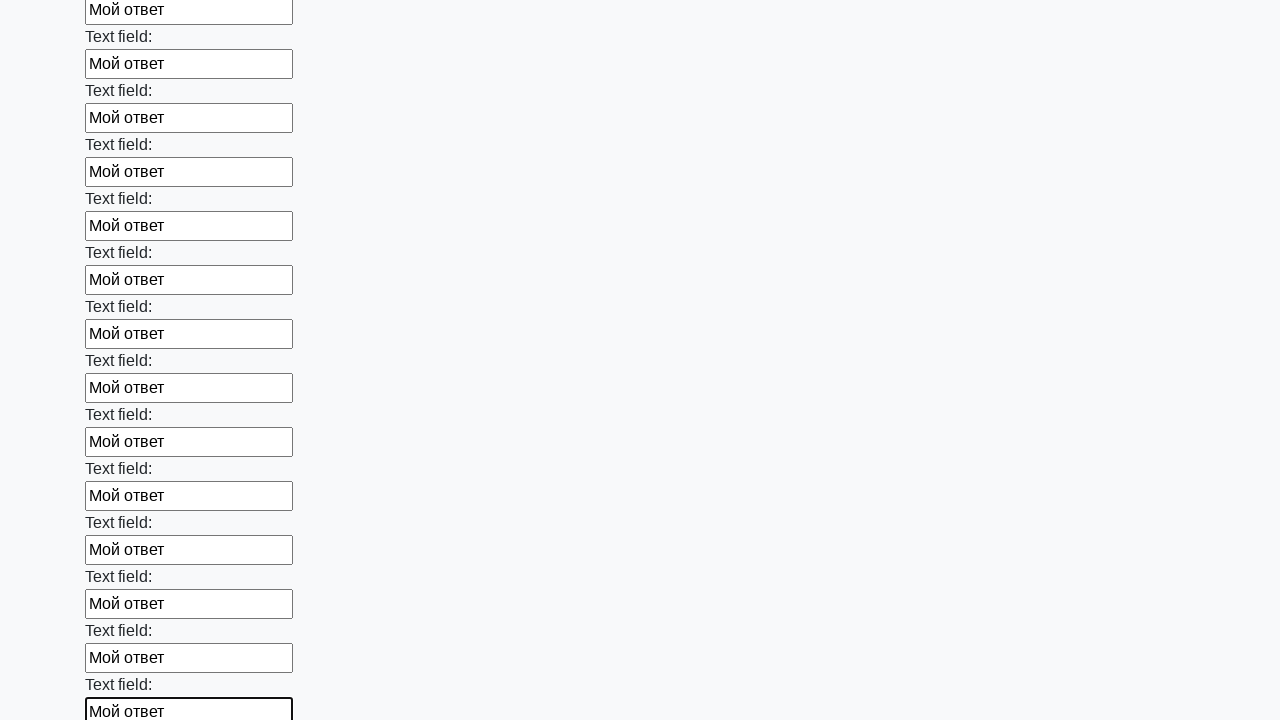

Filled an input field with 'Мой ответ' on input >> nth=43
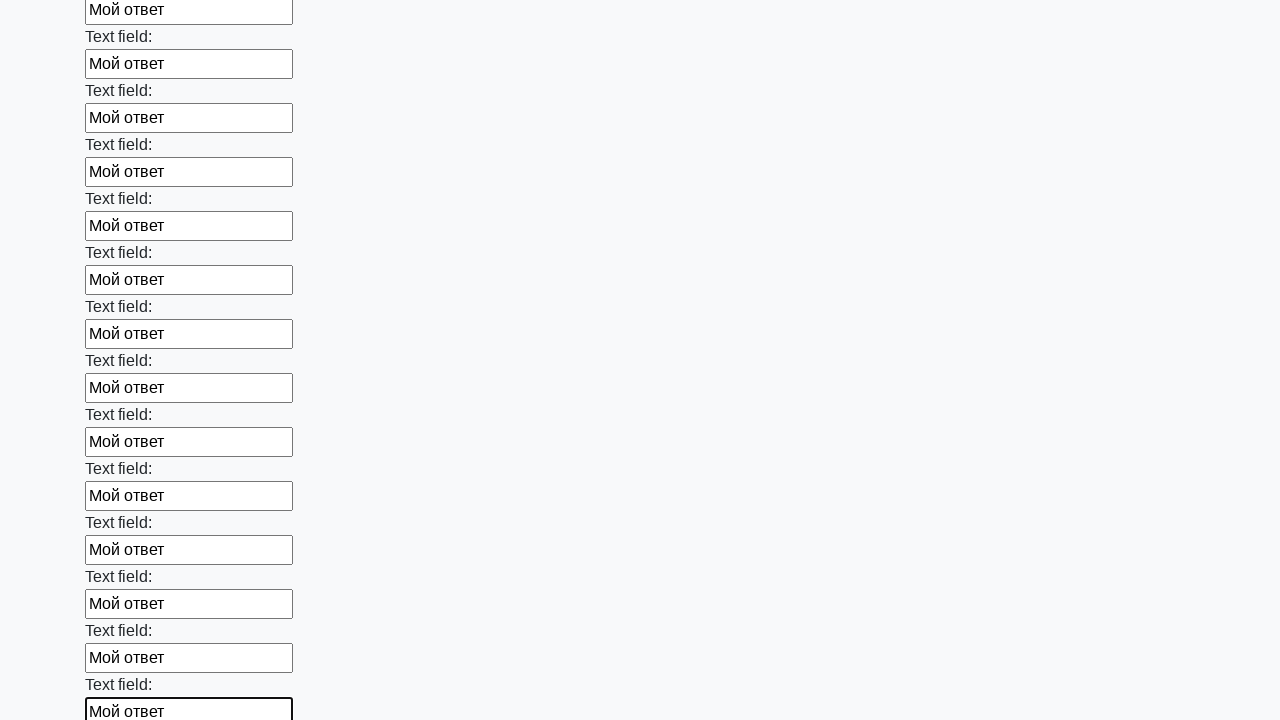

Filled an input field with 'Мой ответ' on input >> nth=44
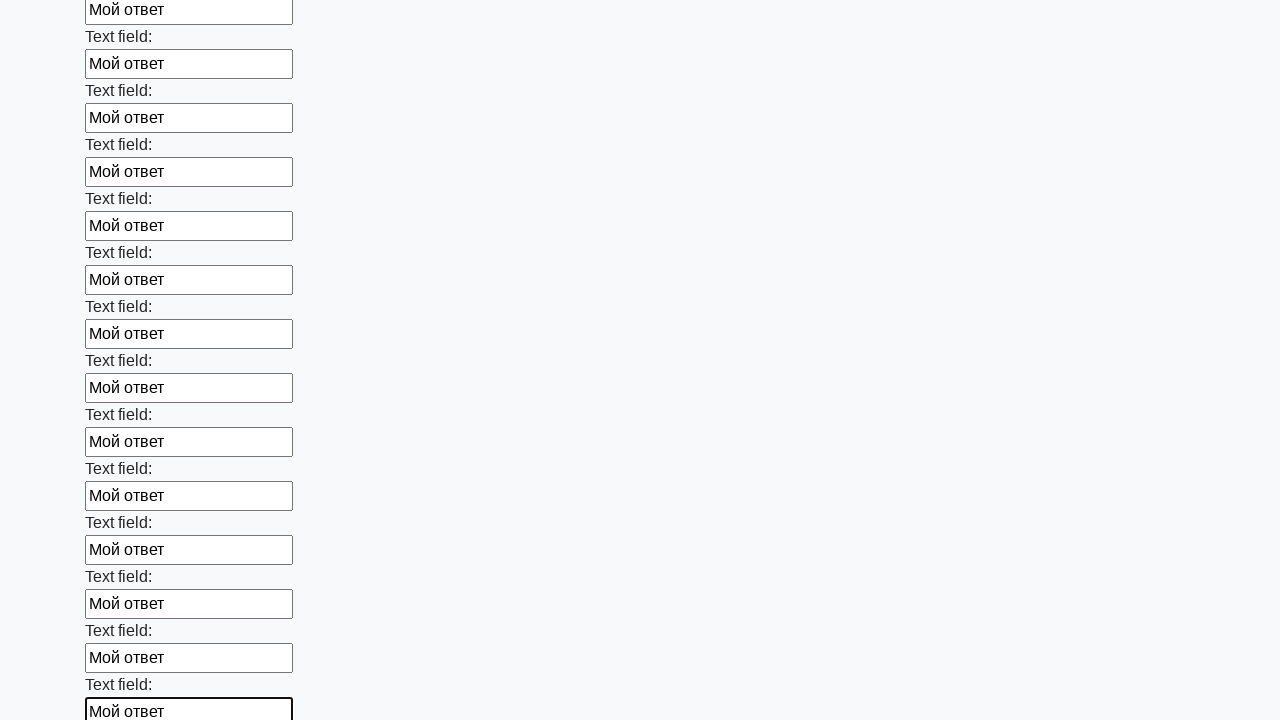

Filled an input field with 'Мой ответ' on input >> nth=45
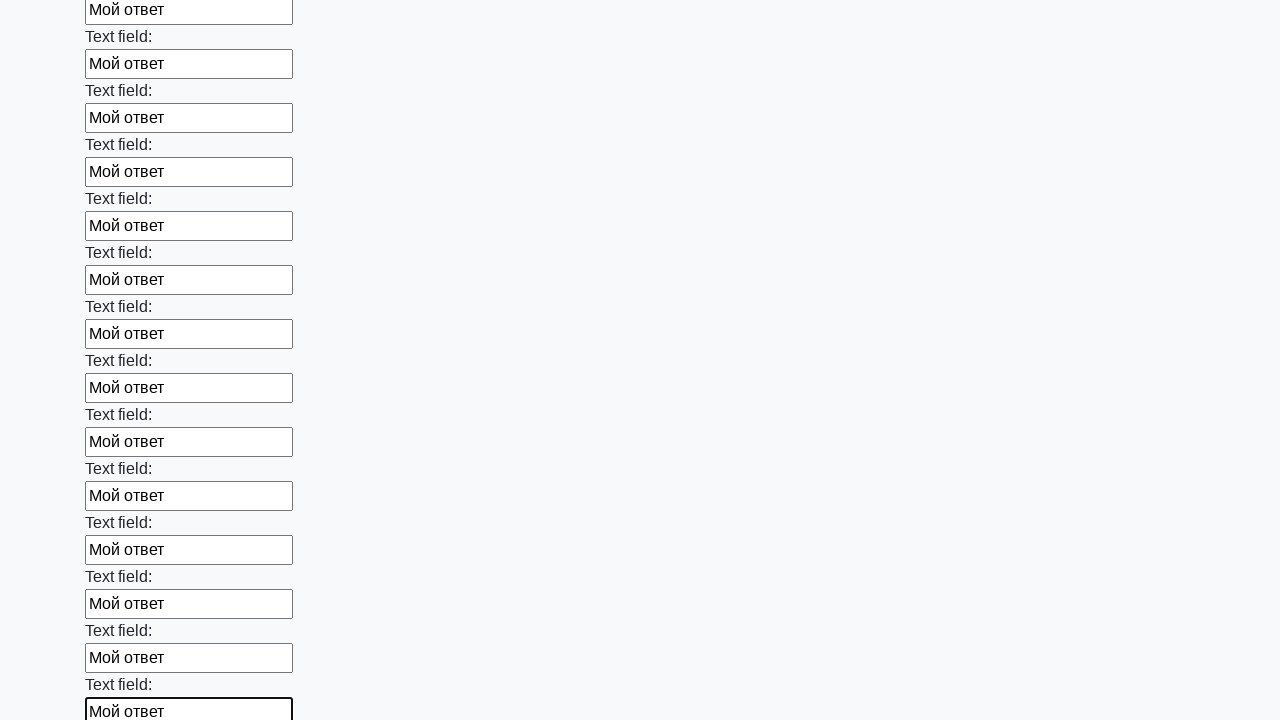

Filled an input field with 'Мой ответ' on input >> nth=46
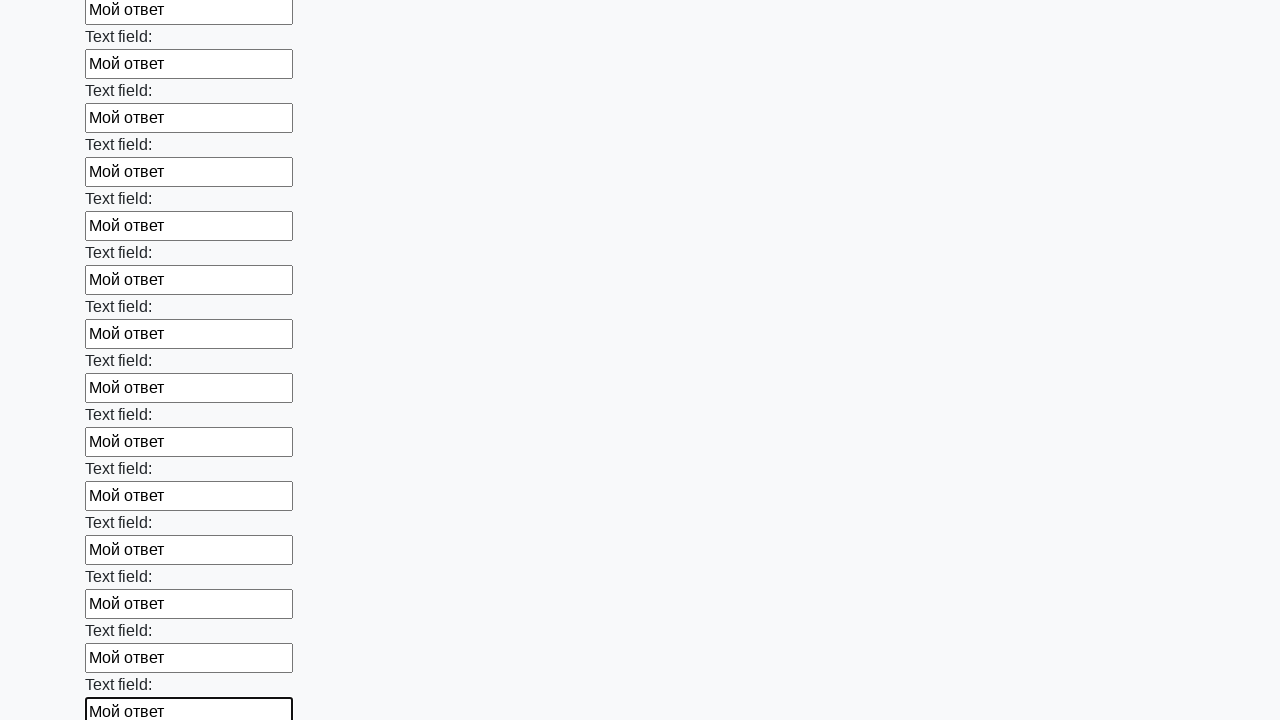

Filled an input field with 'Мой ответ' on input >> nth=47
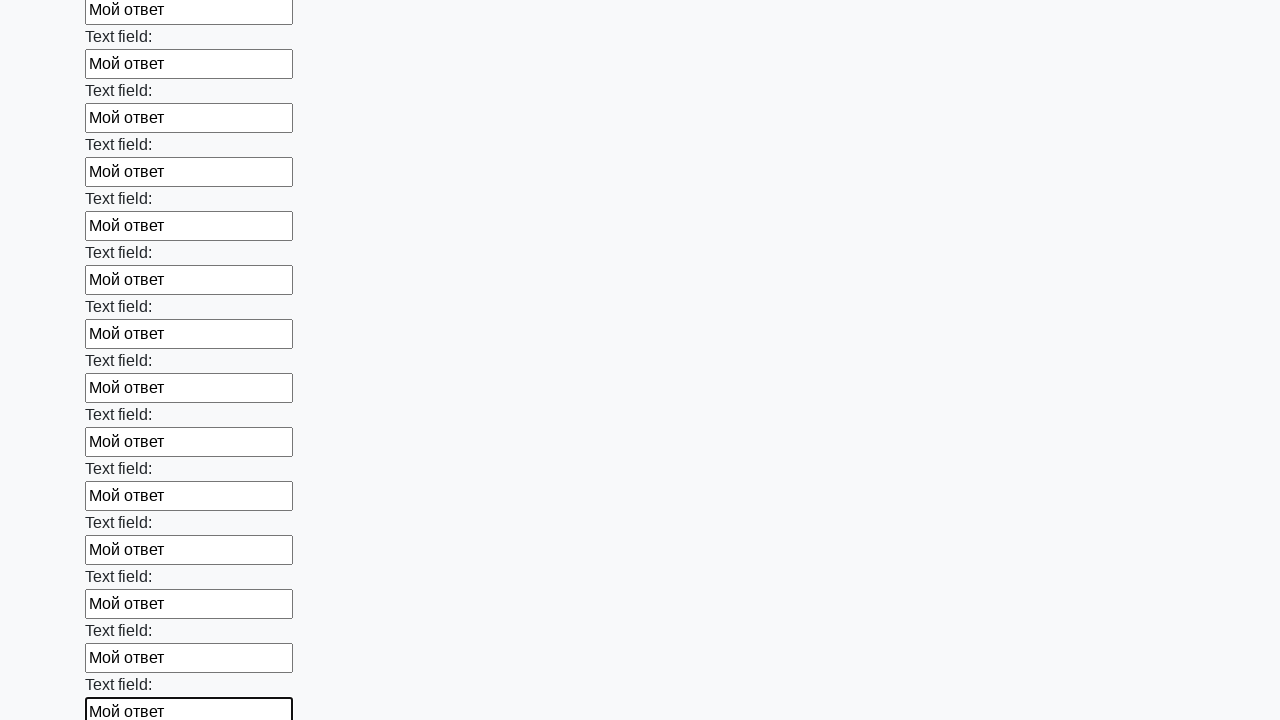

Filled an input field with 'Мой ответ' on input >> nth=48
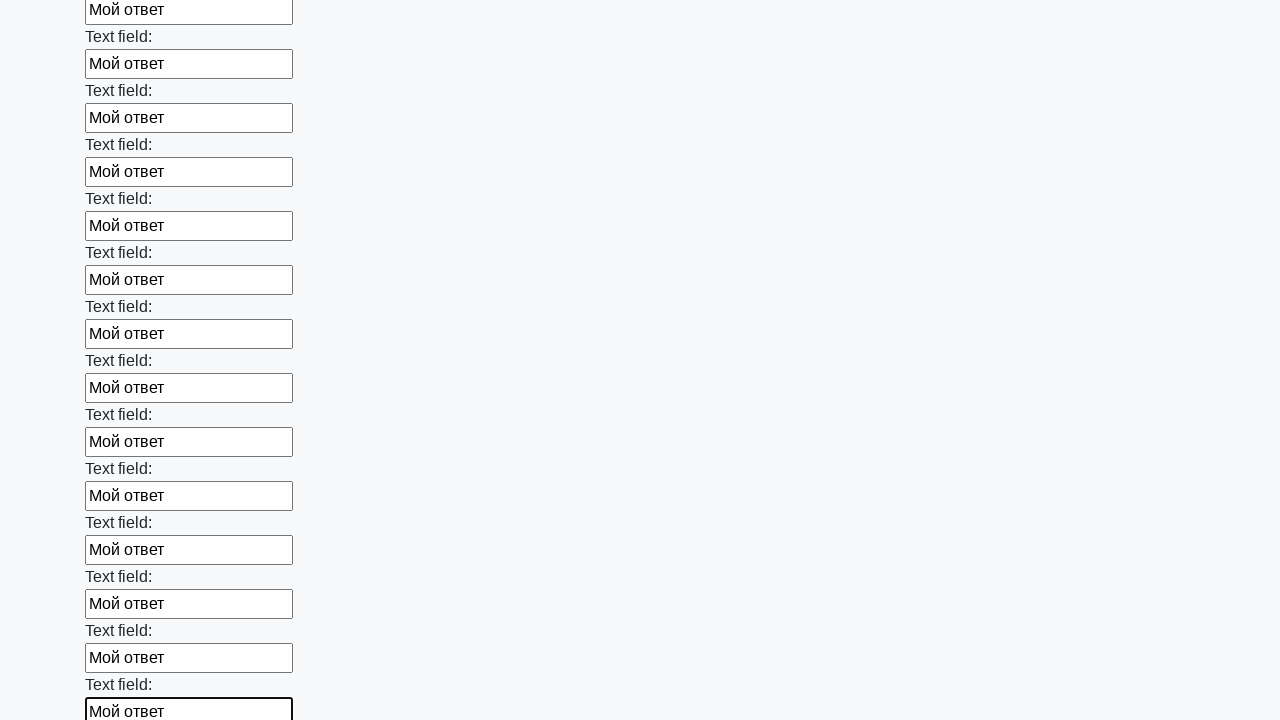

Filled an input field with 'Мой ответ' on input >> nth=49
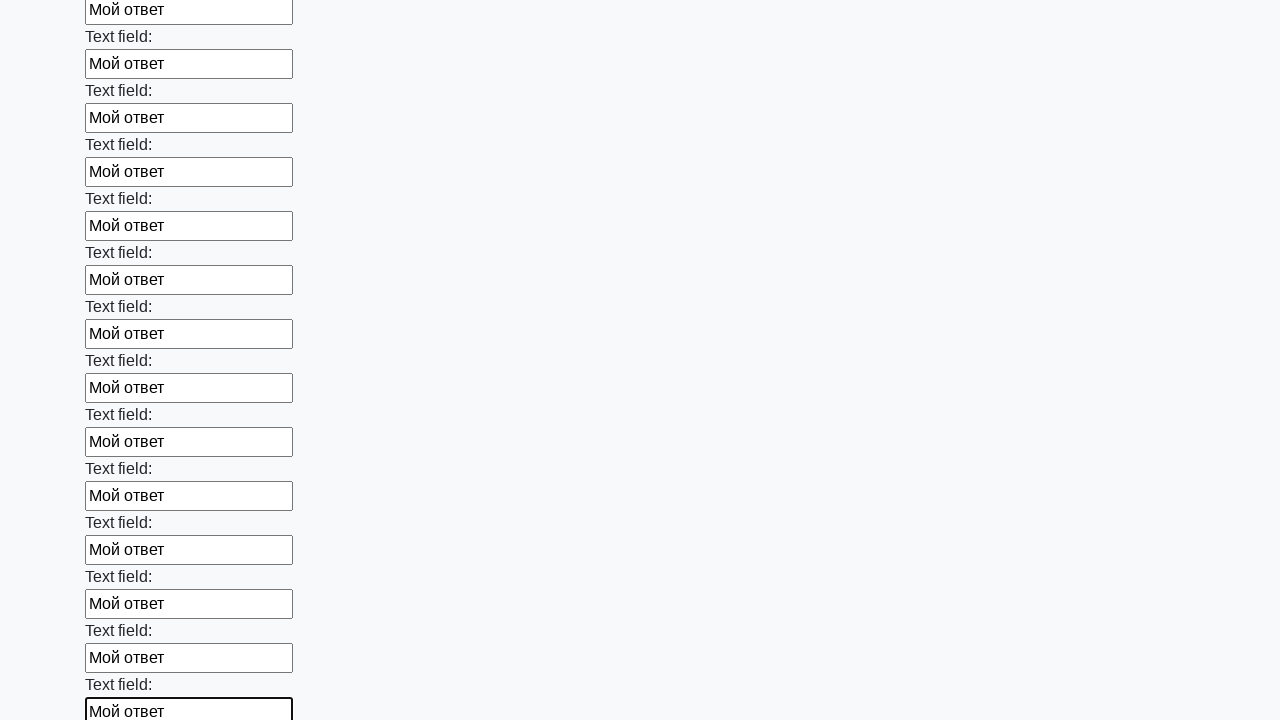

Filled an input field with 'Мой ответ' on input >> nth=50
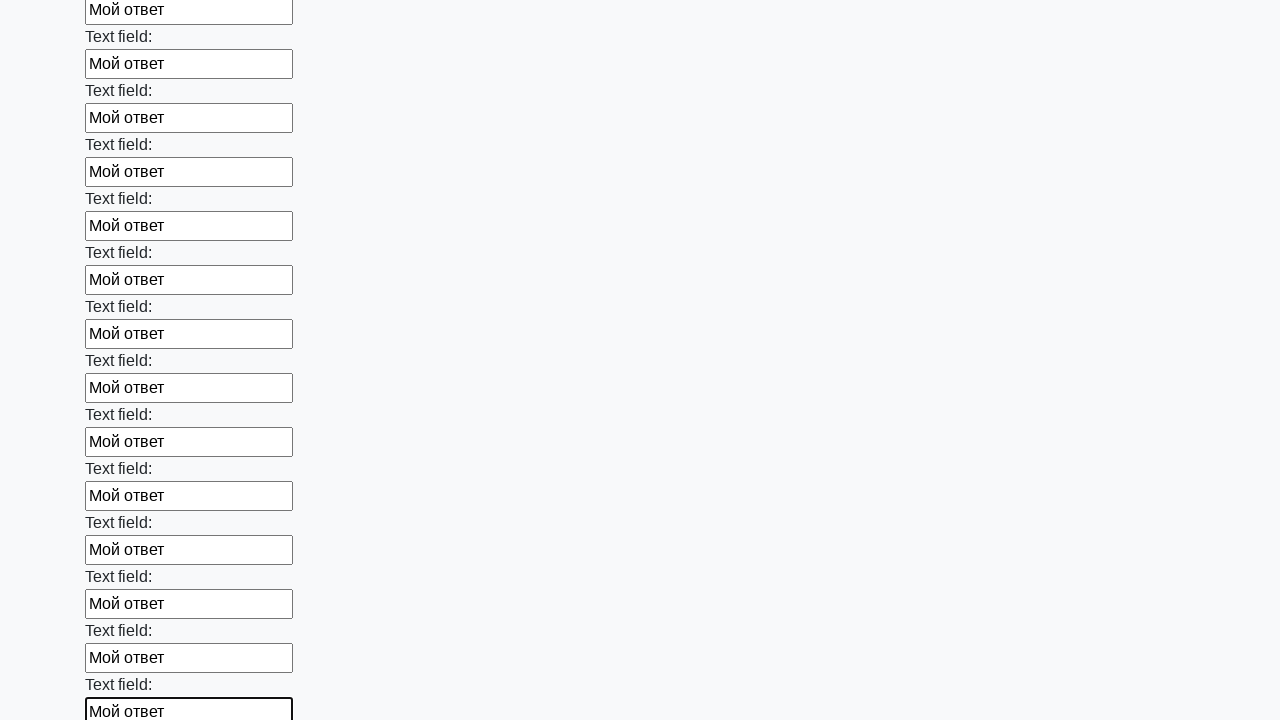

Filled an input field with 'Мой ответ' on input >> nth=51
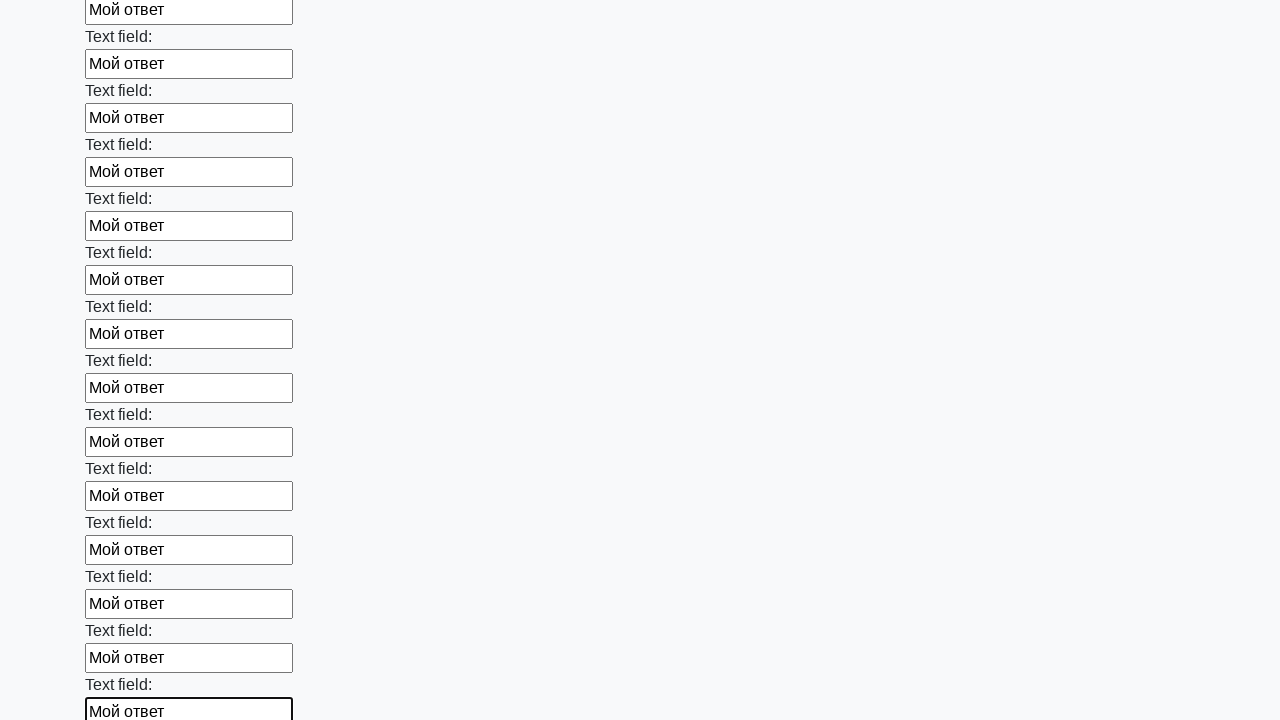

Filled an input field with 'Мой ответ' on input >> nth=52
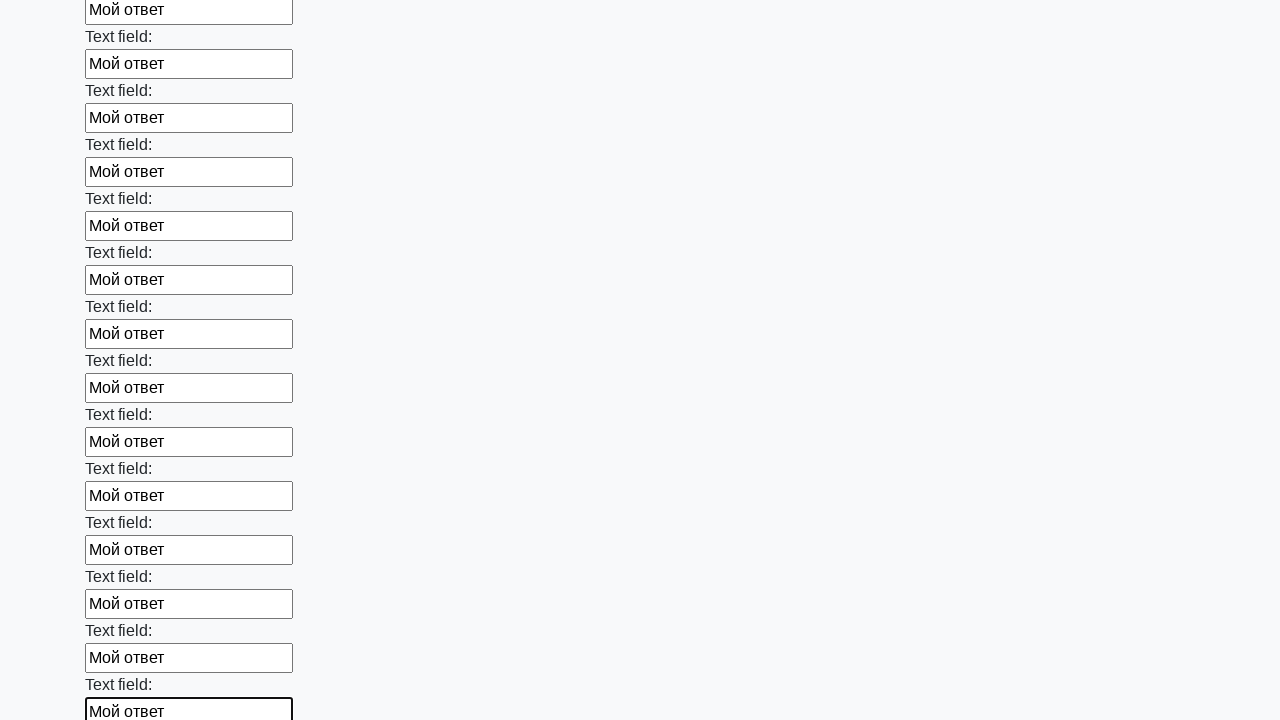

Filled an input field with 'Мой ответ' on input >> nth=53
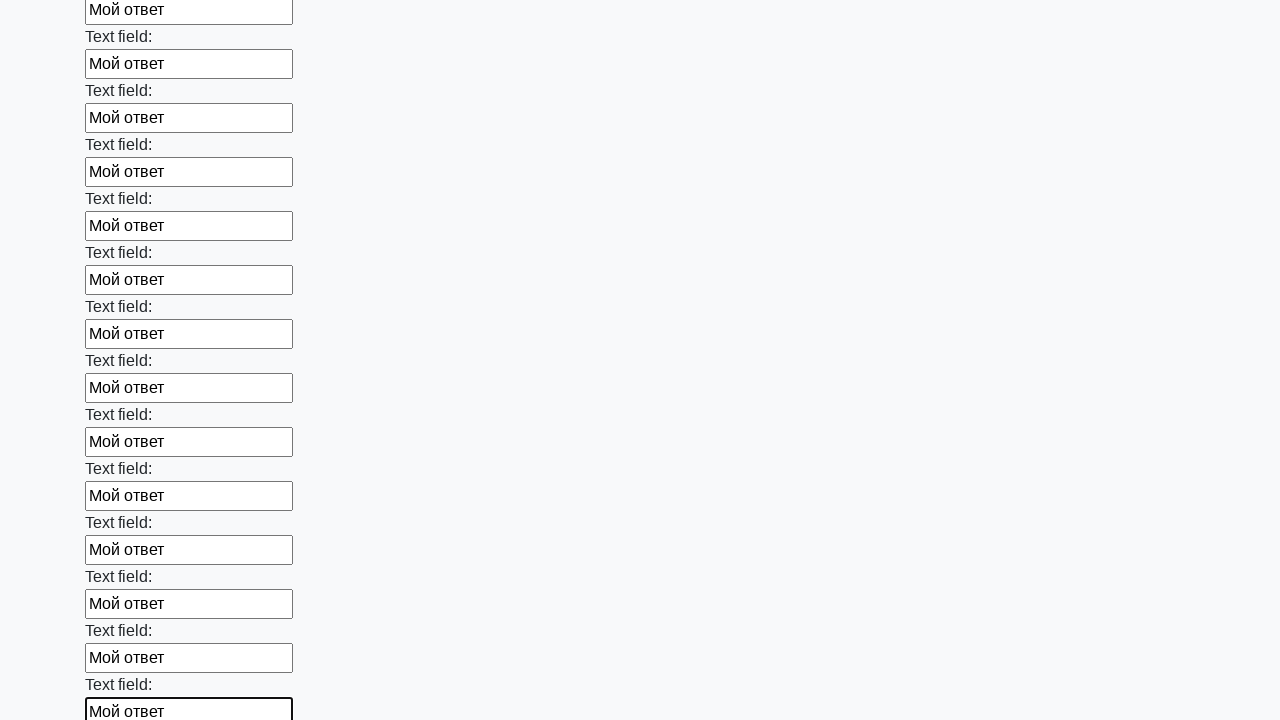

Filled an input field with 'Мой ответ' on input >> nth=54
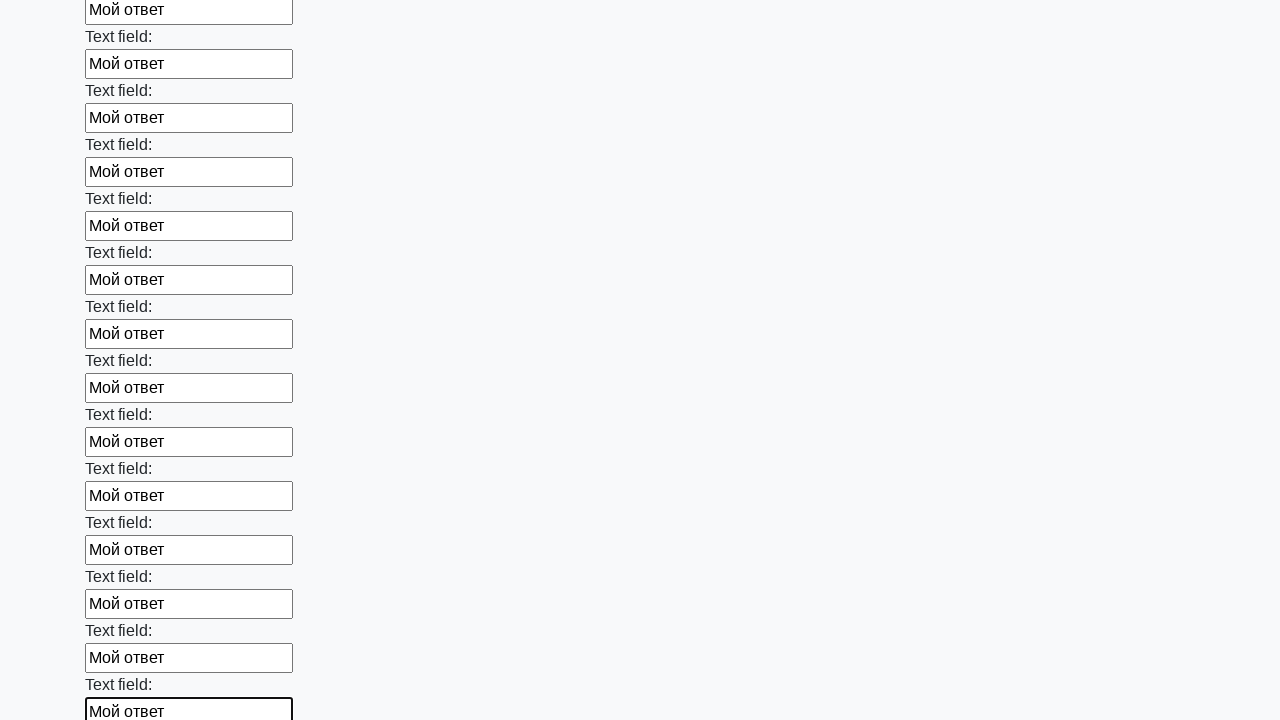

Filled an input field with 'Мой ответ' on input >> nth=55
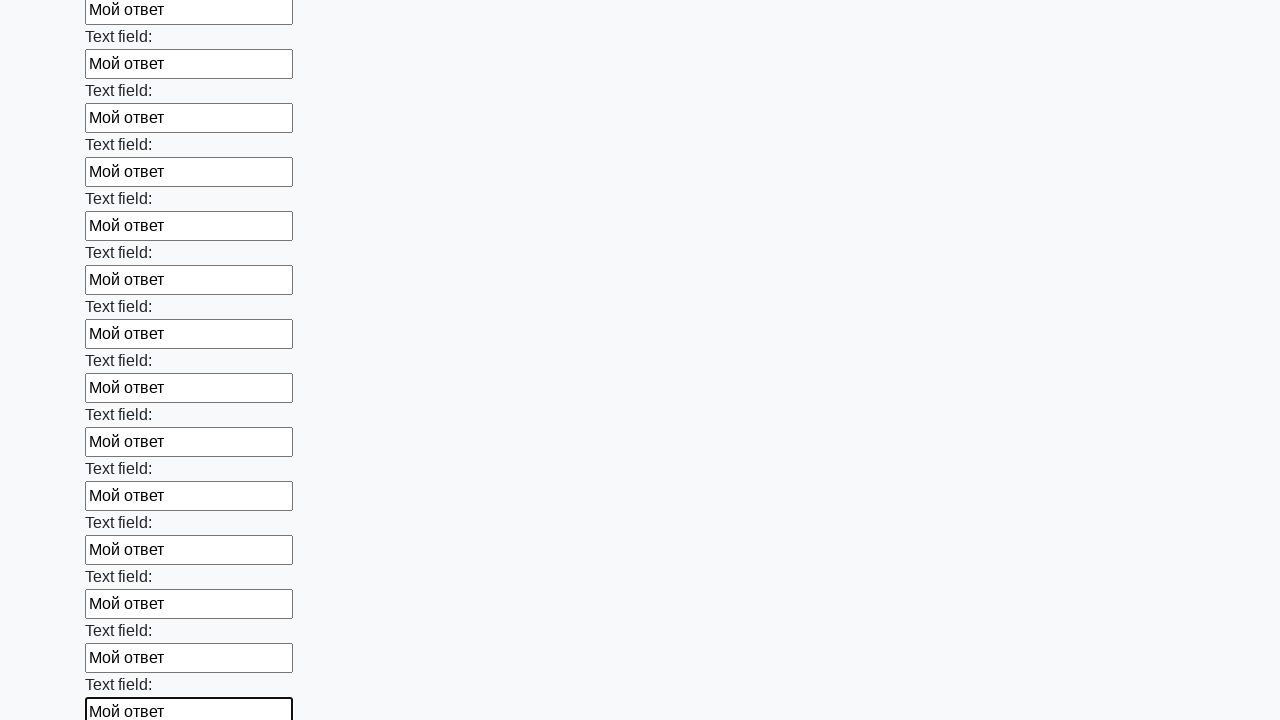

Filled an input field with 'Мой ответ' on input >> nth=56
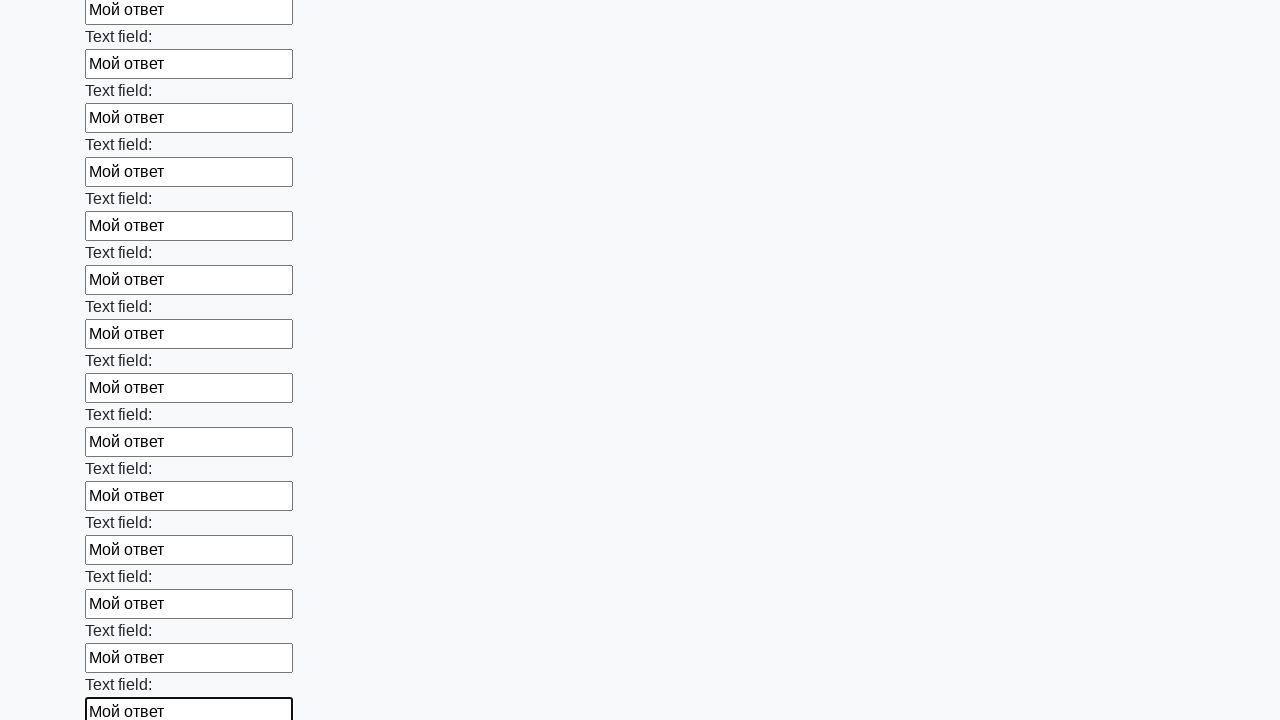

Filled an input field with 'Мой ответ' on input >> nth=57
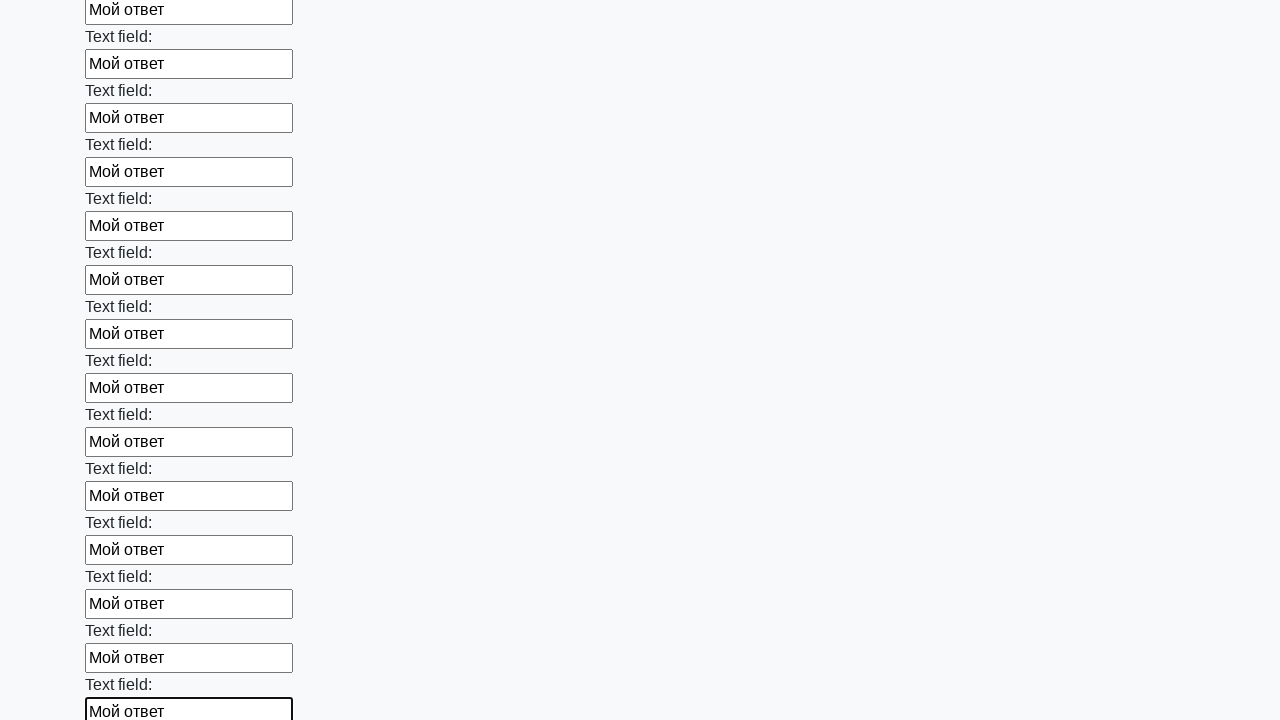

Filled an input field with 'Мой ответ' on input >> nth=58
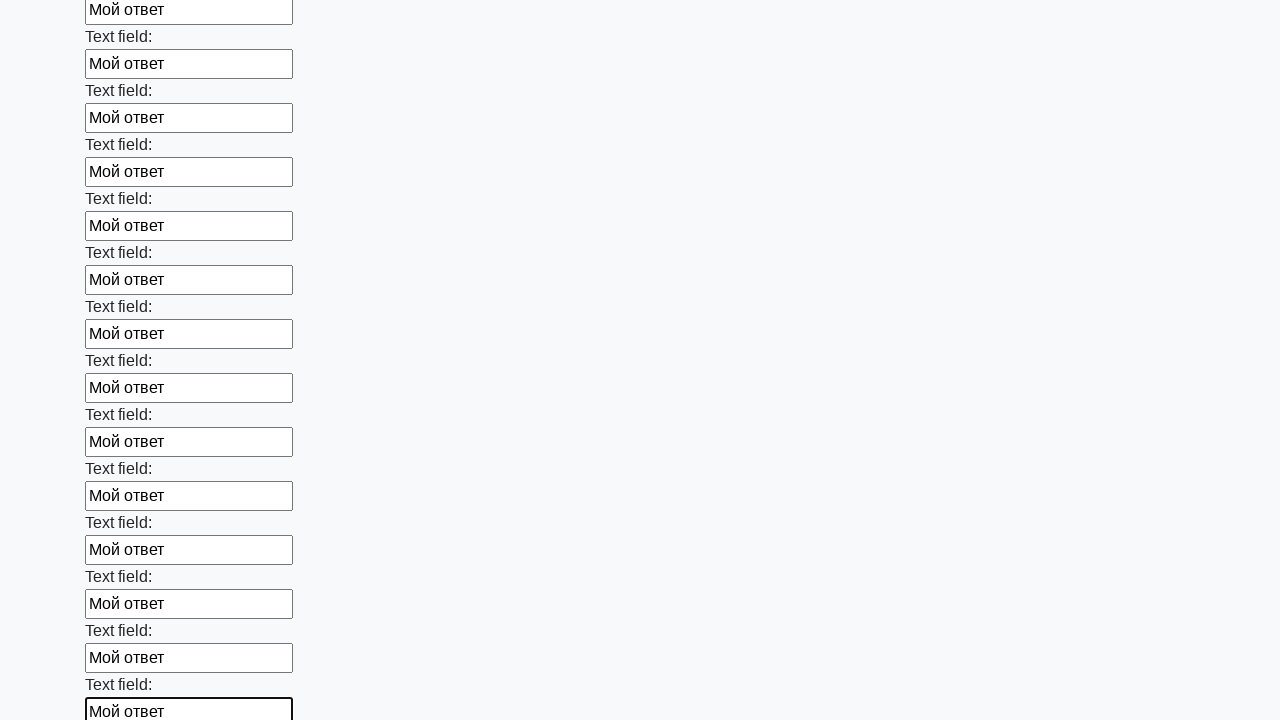

Filled an input field with 'Мой ответ' on input >> nth=59
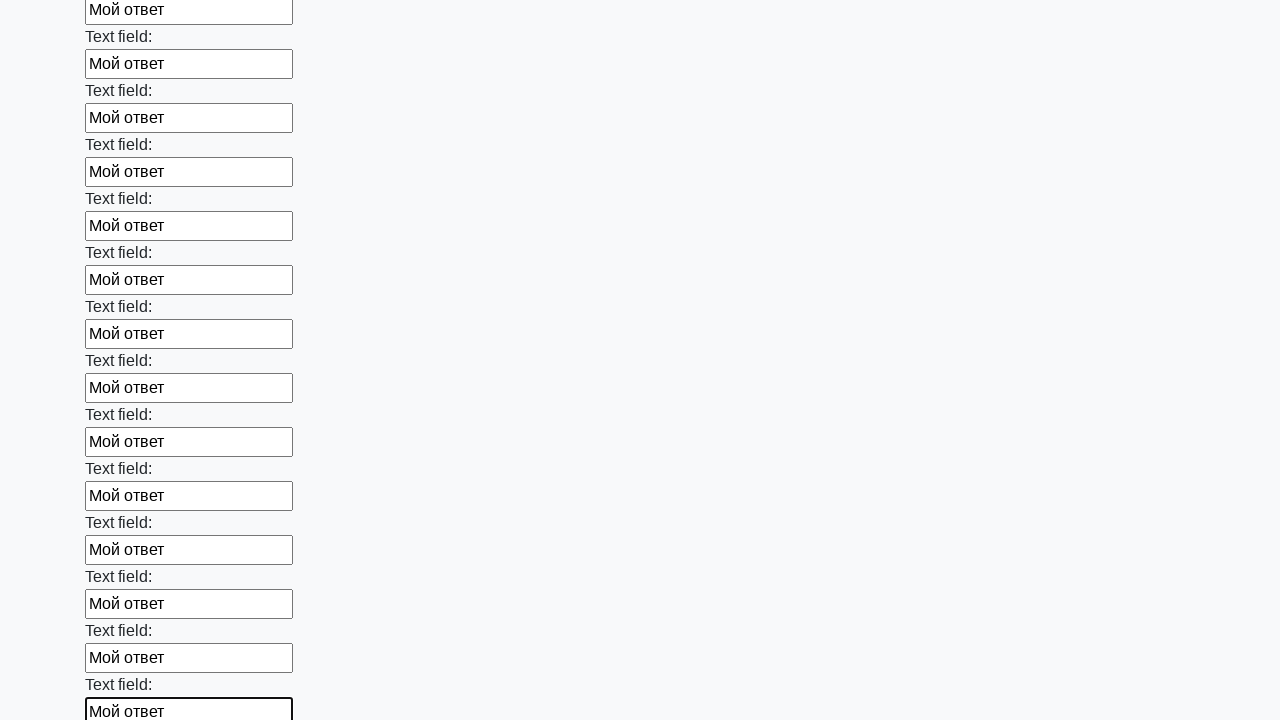

Filled an input field with 'Мой ответ' on input >> nth=60
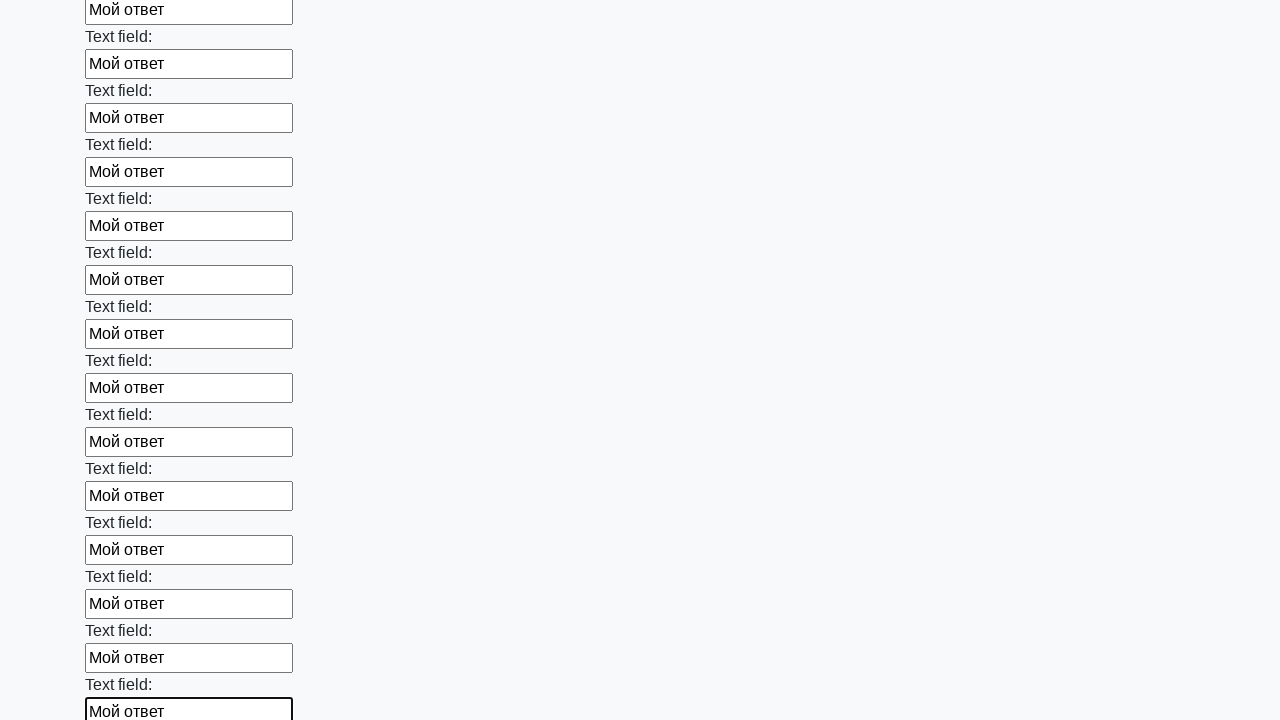

Filled an input field with 'Мой ответ' on input >> nth=61
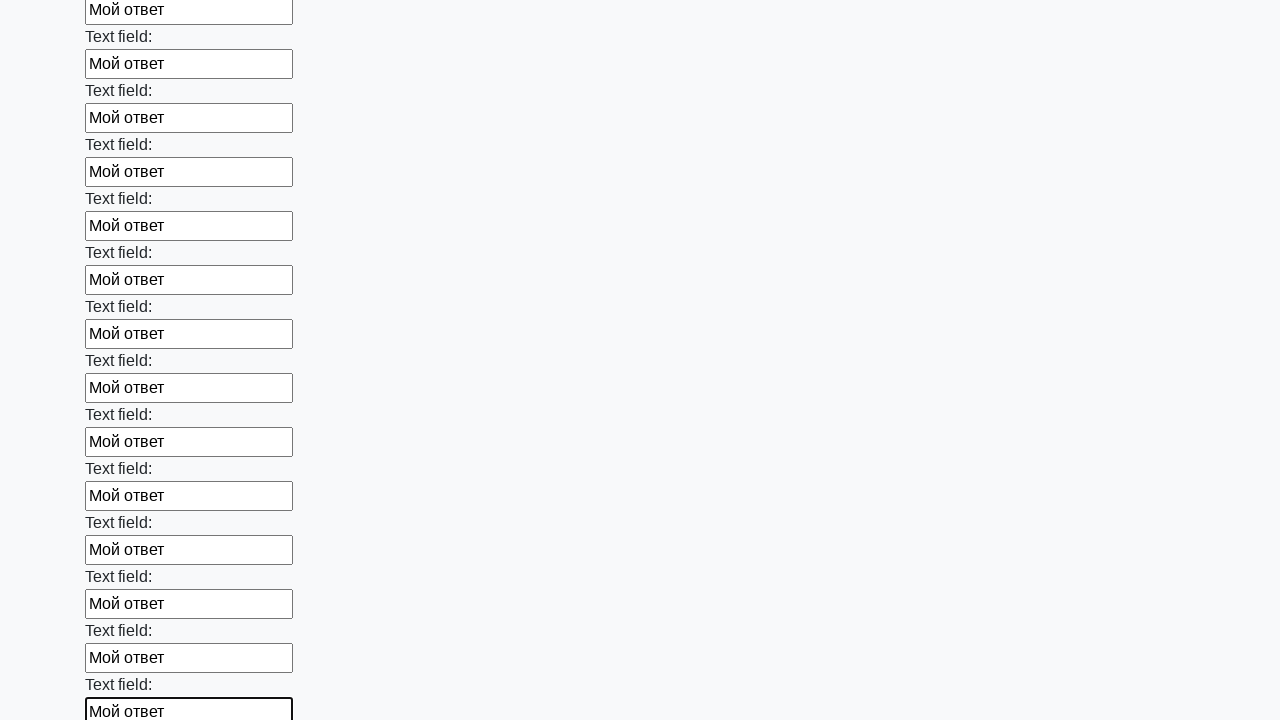

Filled an input field with 'Мой ответ' on input >> nth=62
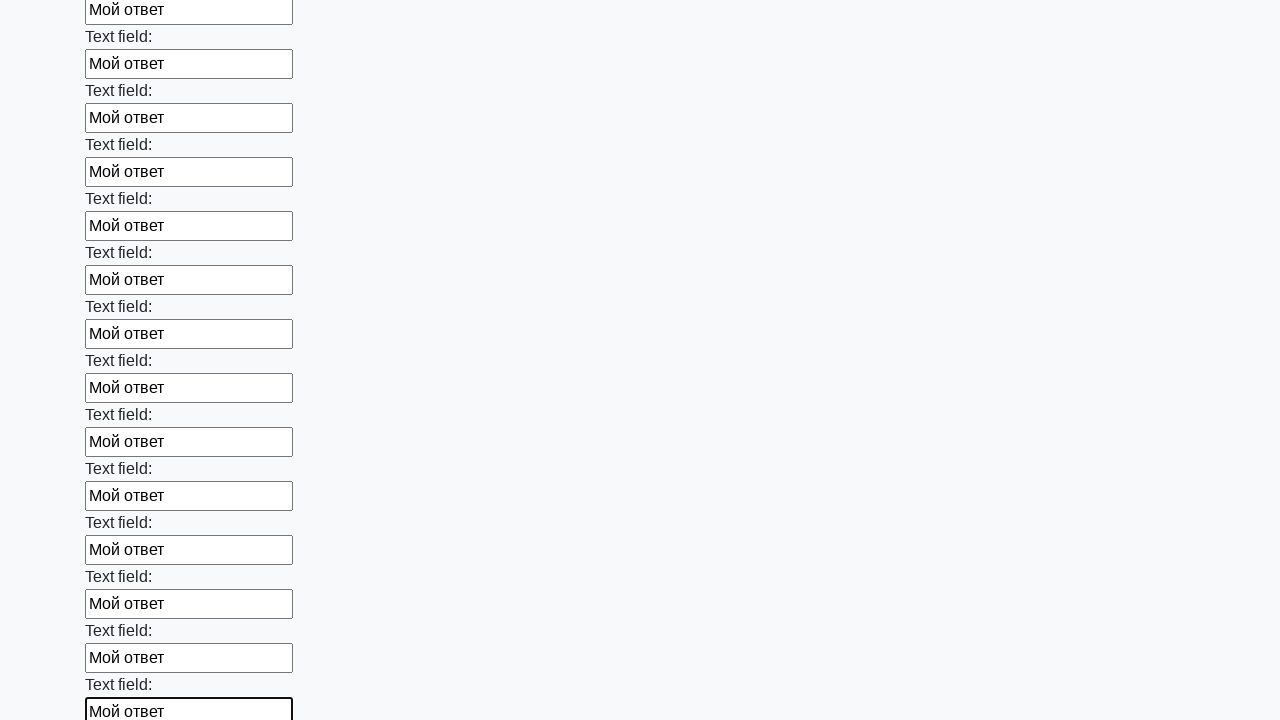

Filled an input field with 'Мой ответ' on input >> nth=63
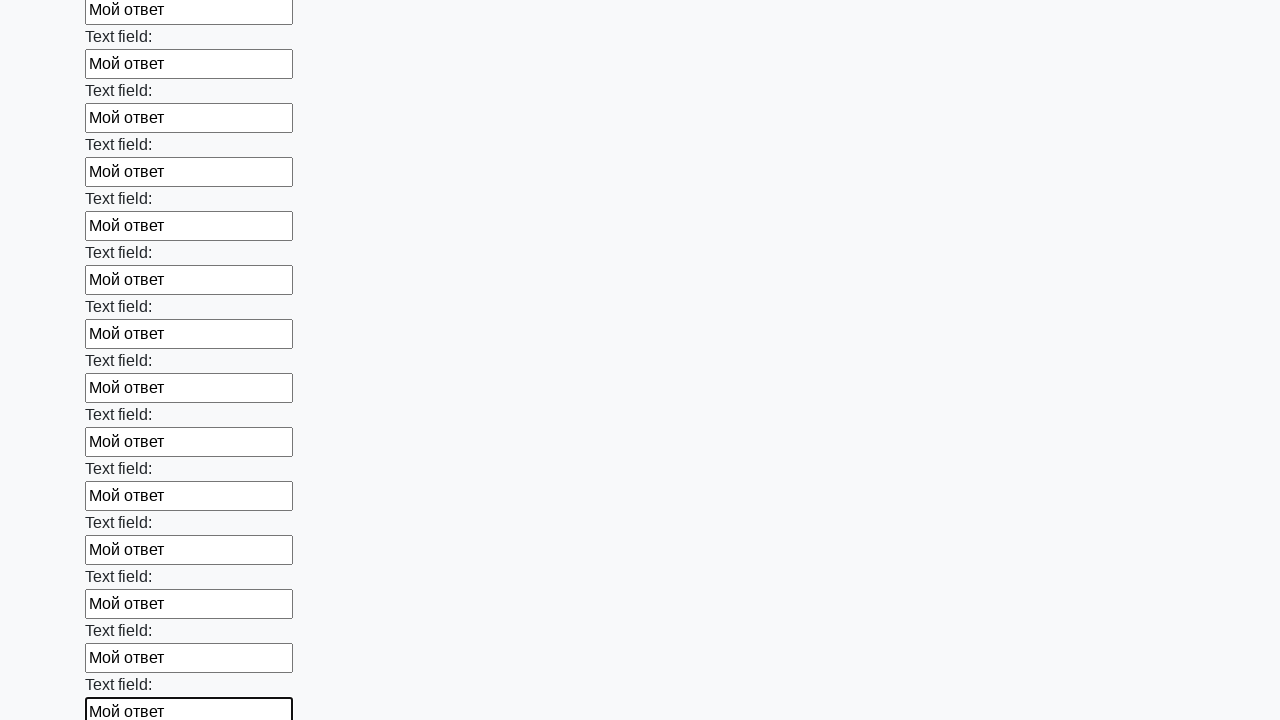

Filled an input field with 'Мой ответ' on input >> nth=64
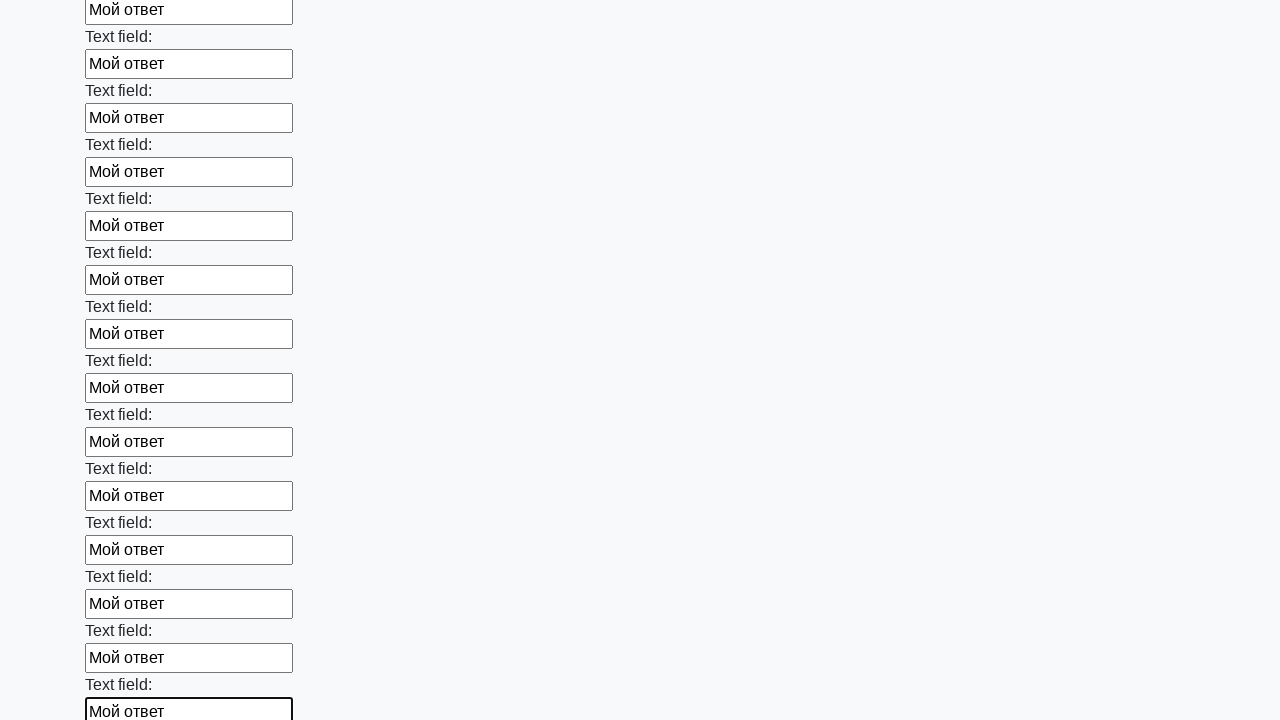

Filled an input field with 'Мой ответ' on input >> nth=65
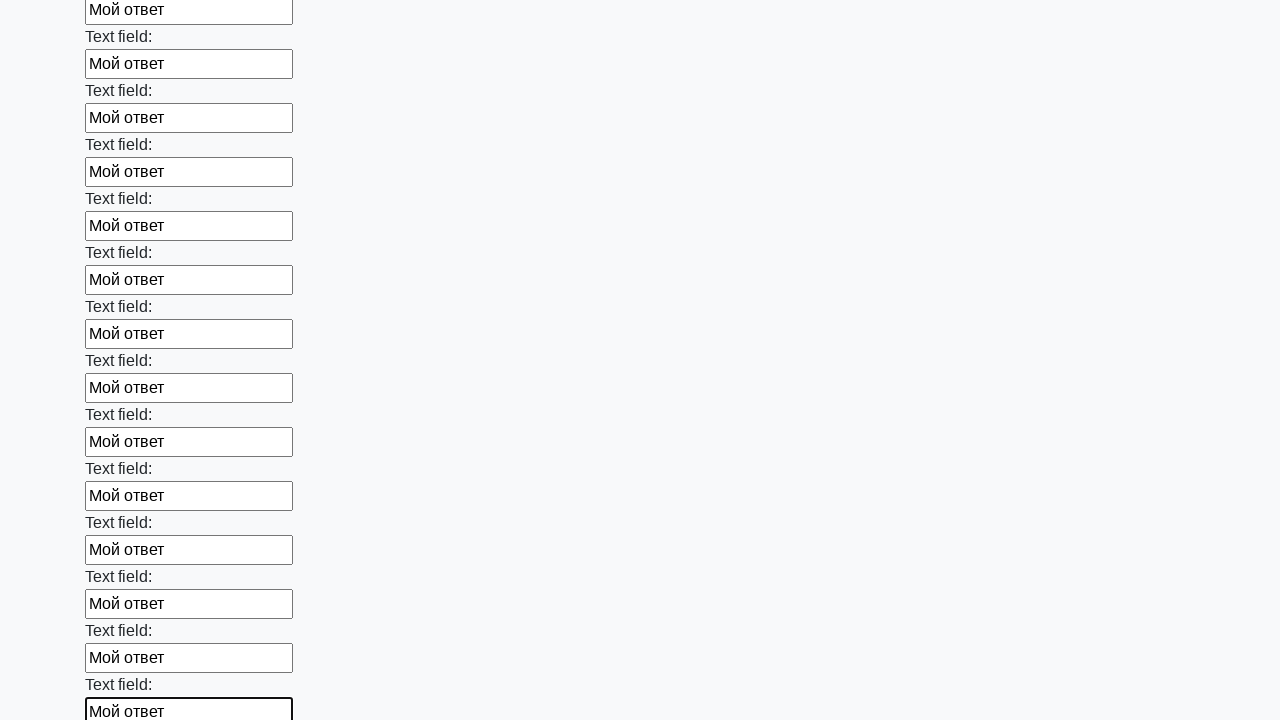

Filled an input field with 'Мой ответ' on input >> nth=66
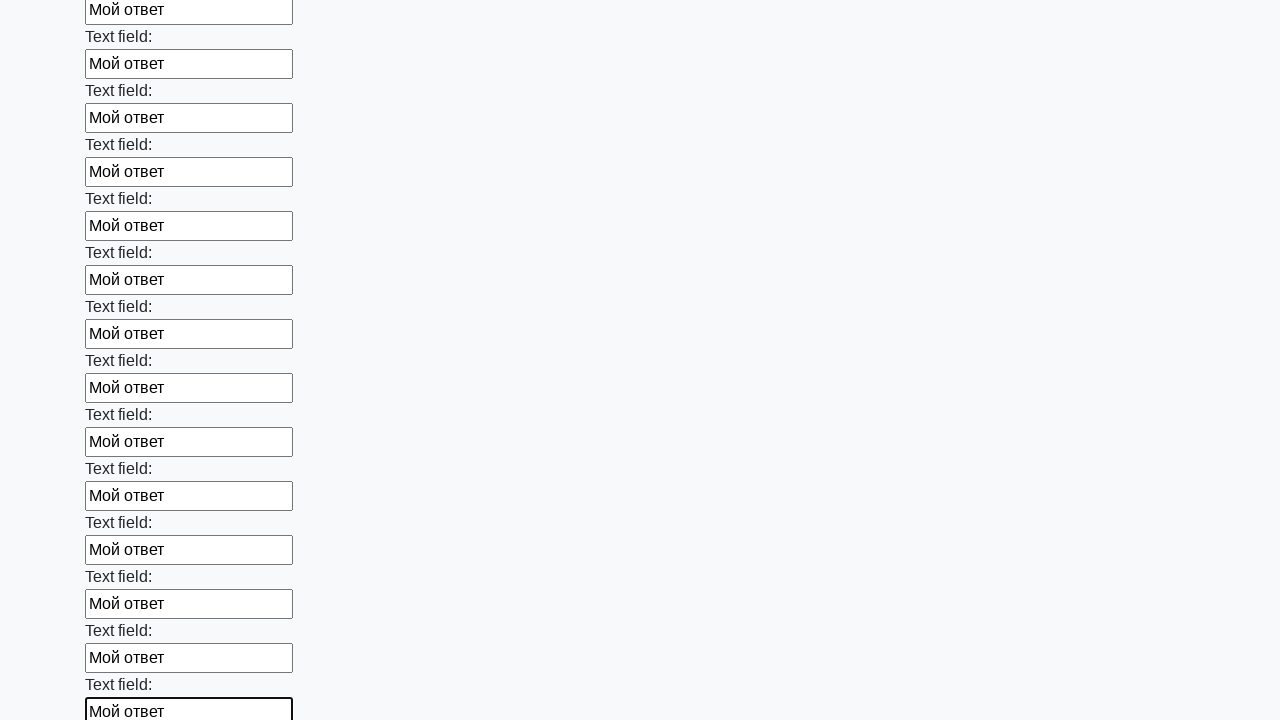

Filled an input field with 'Мой ответ' on input >> nth=67
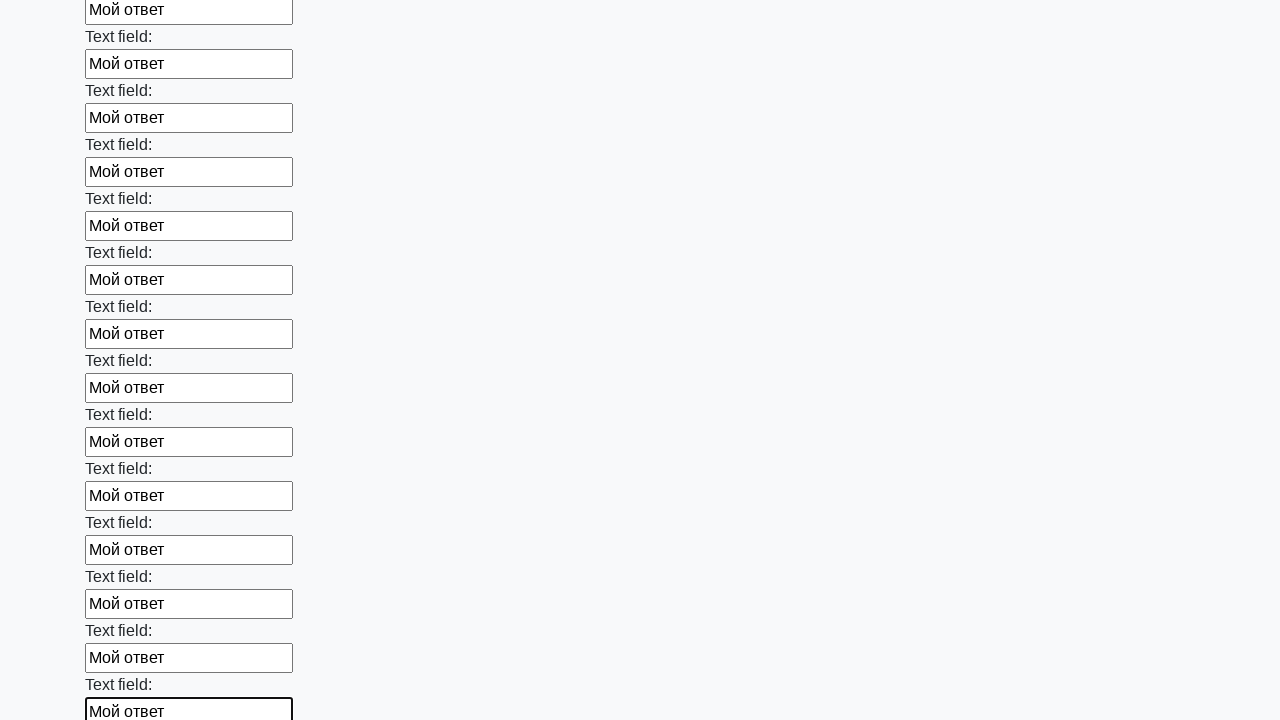

Filled an input field with 'Мой ответ' on input >> nth=68
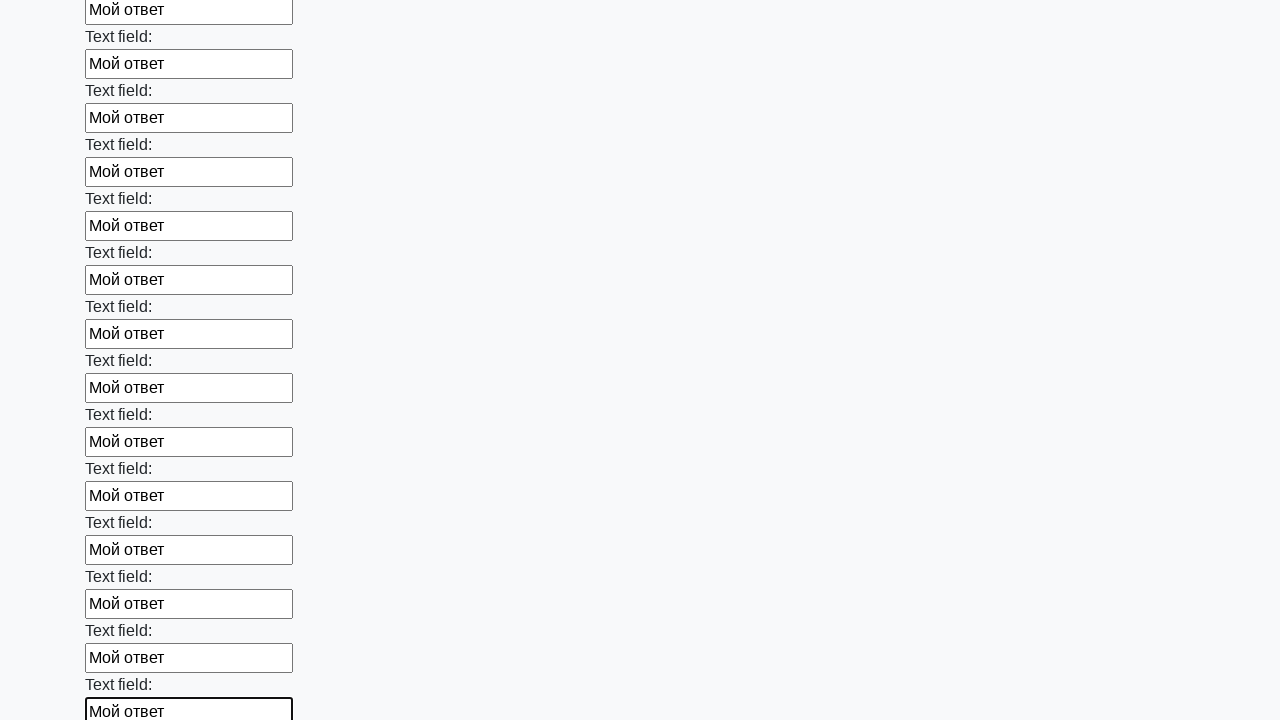

Filled an input field with 'Мой ответ' on input >> nth=69
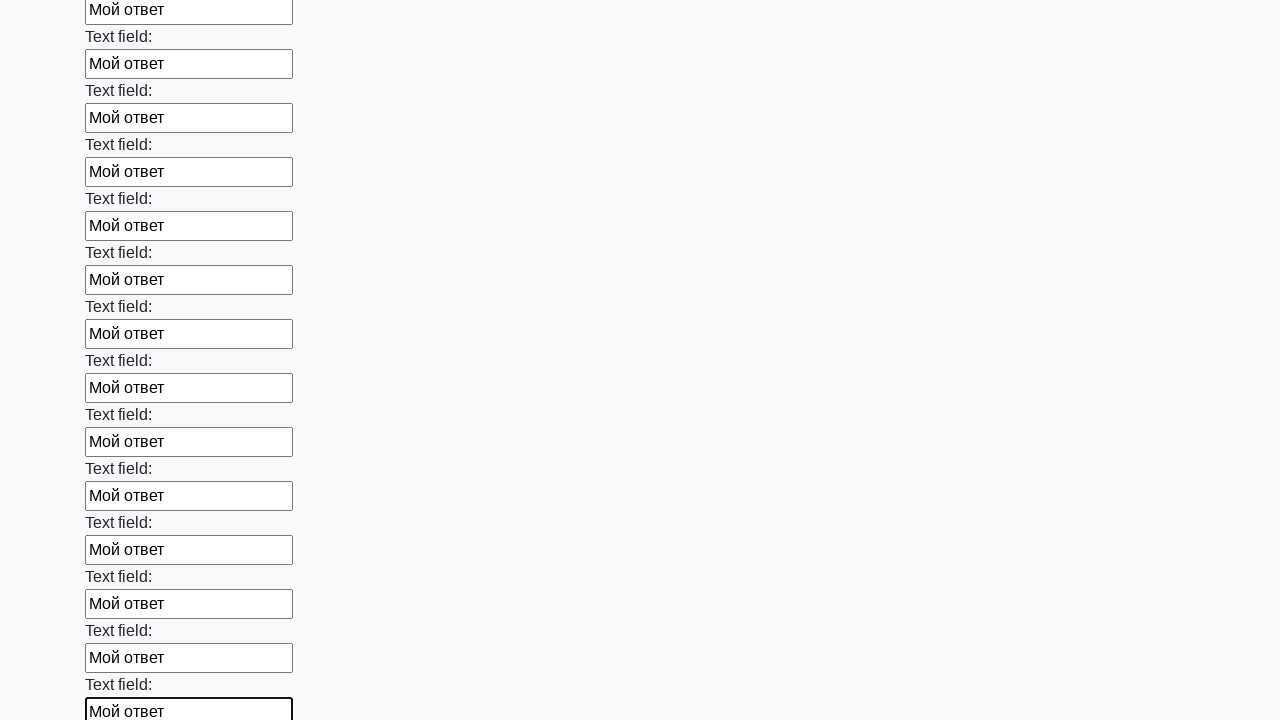

Filled an input field with 'Мой ответ' on input >> nth=70
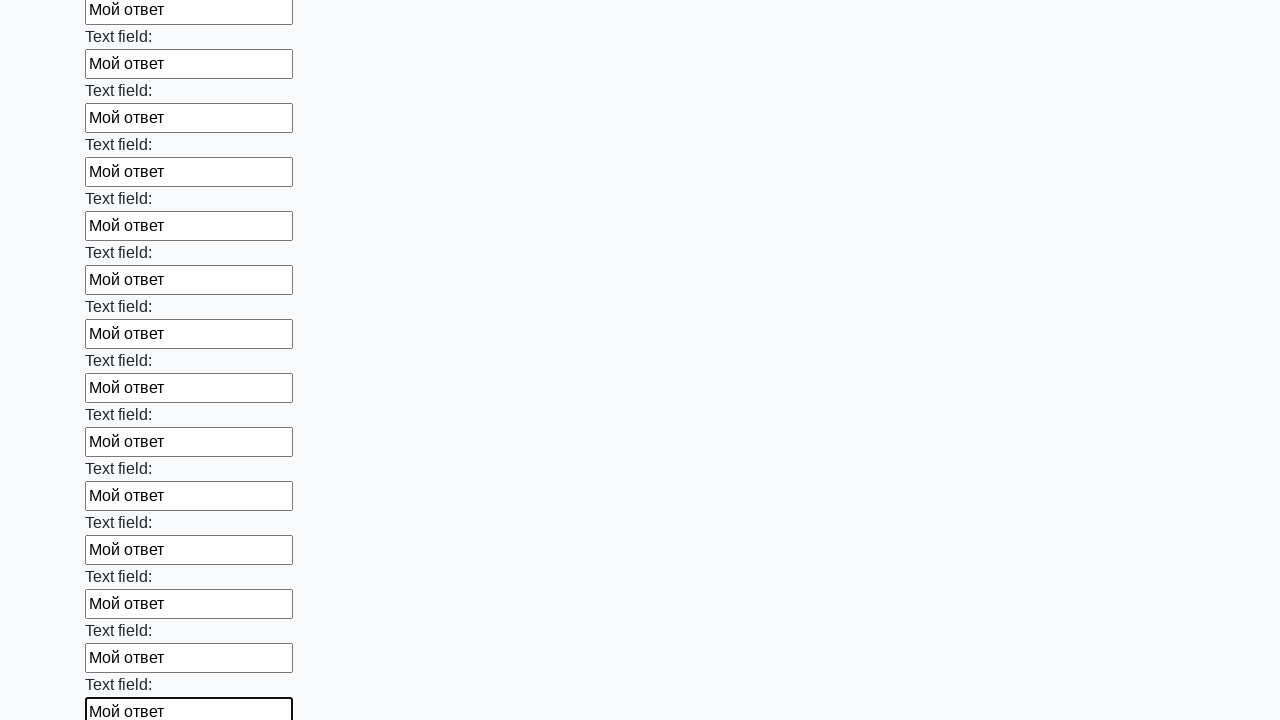

Filled an input field with 'Мой ответ' on input >> nth=71
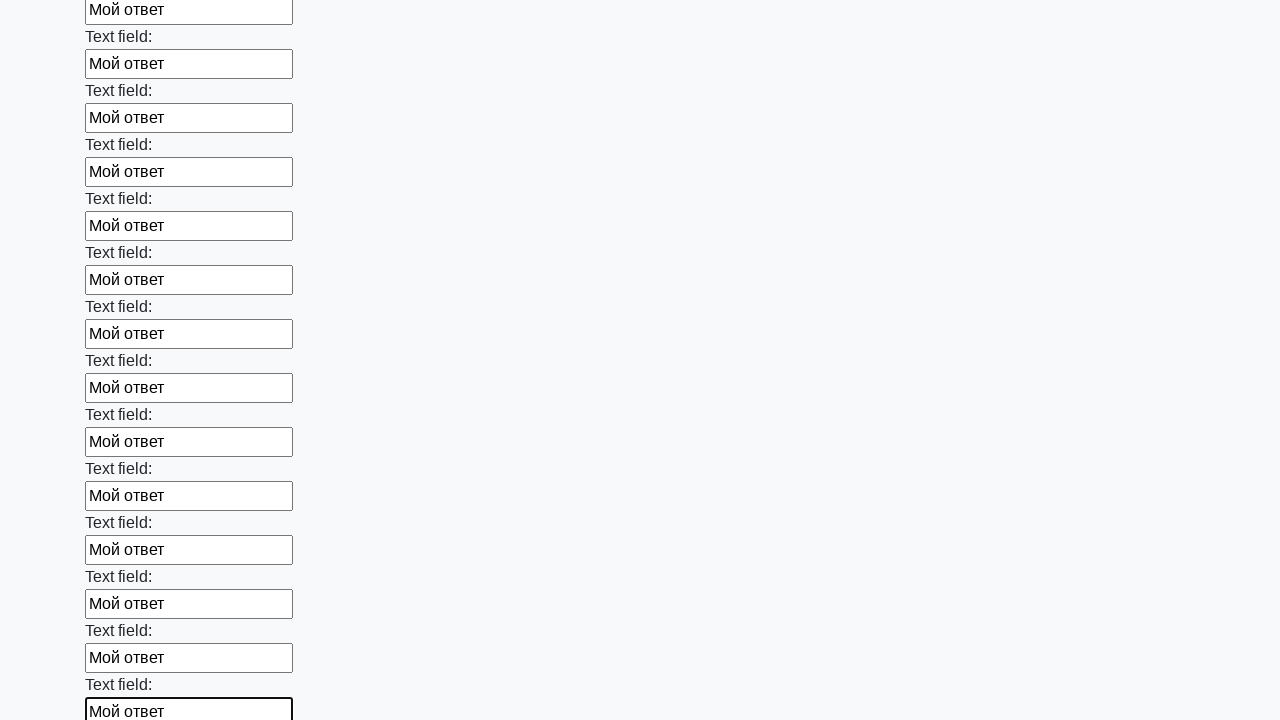

Filled an input field with 'Мой ответ' on input >> nth=72
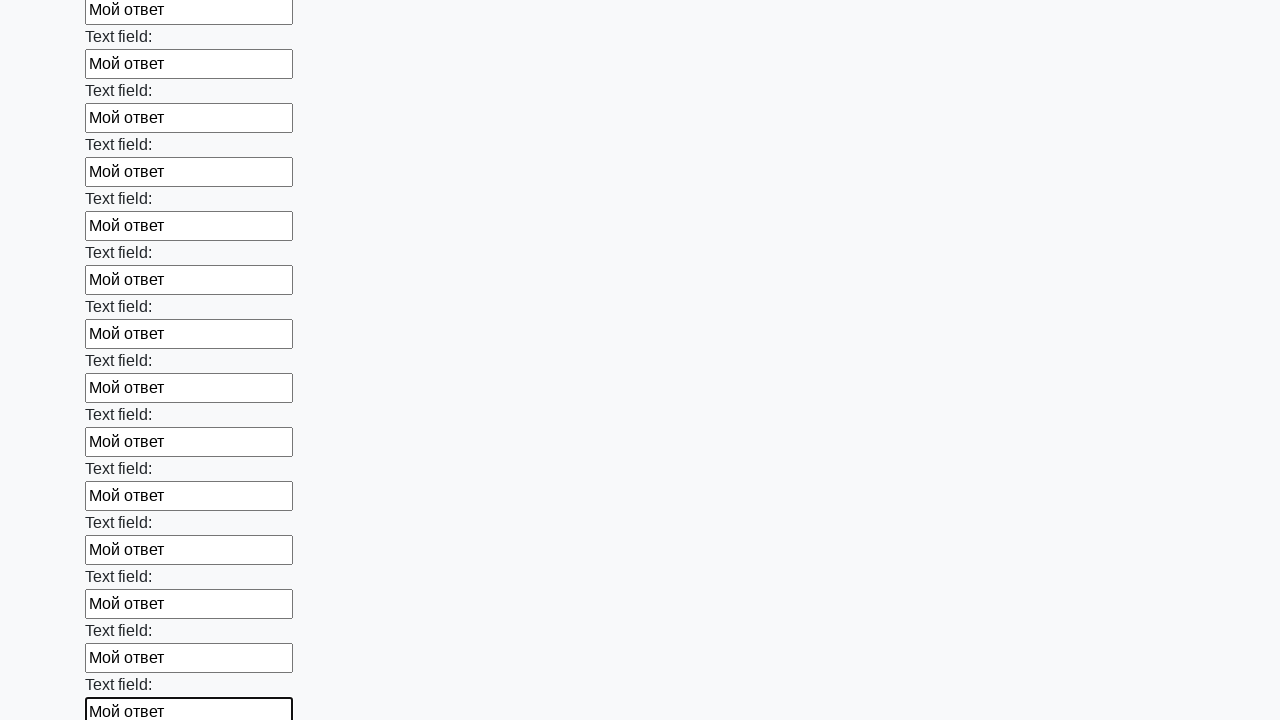

Filled an input field with 'Мой ответ' on input >> nth=73
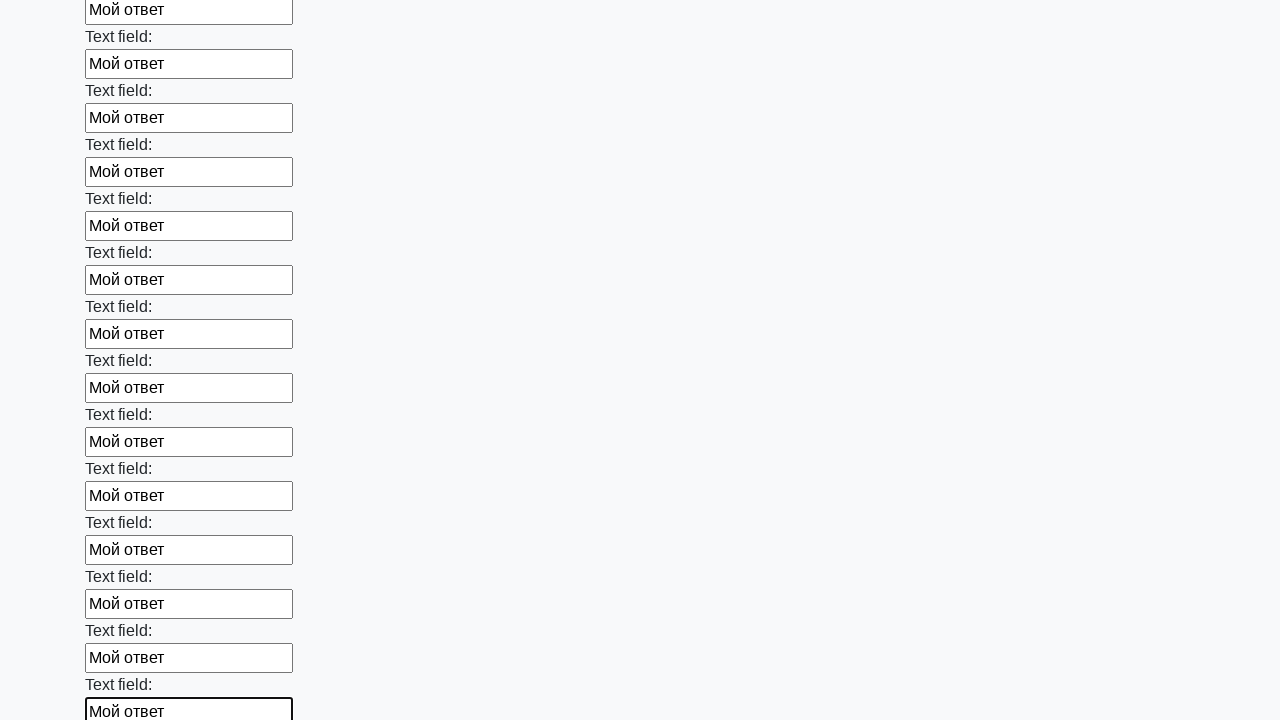

Filled an input field with 'Мой ответ' on input >> nth=74
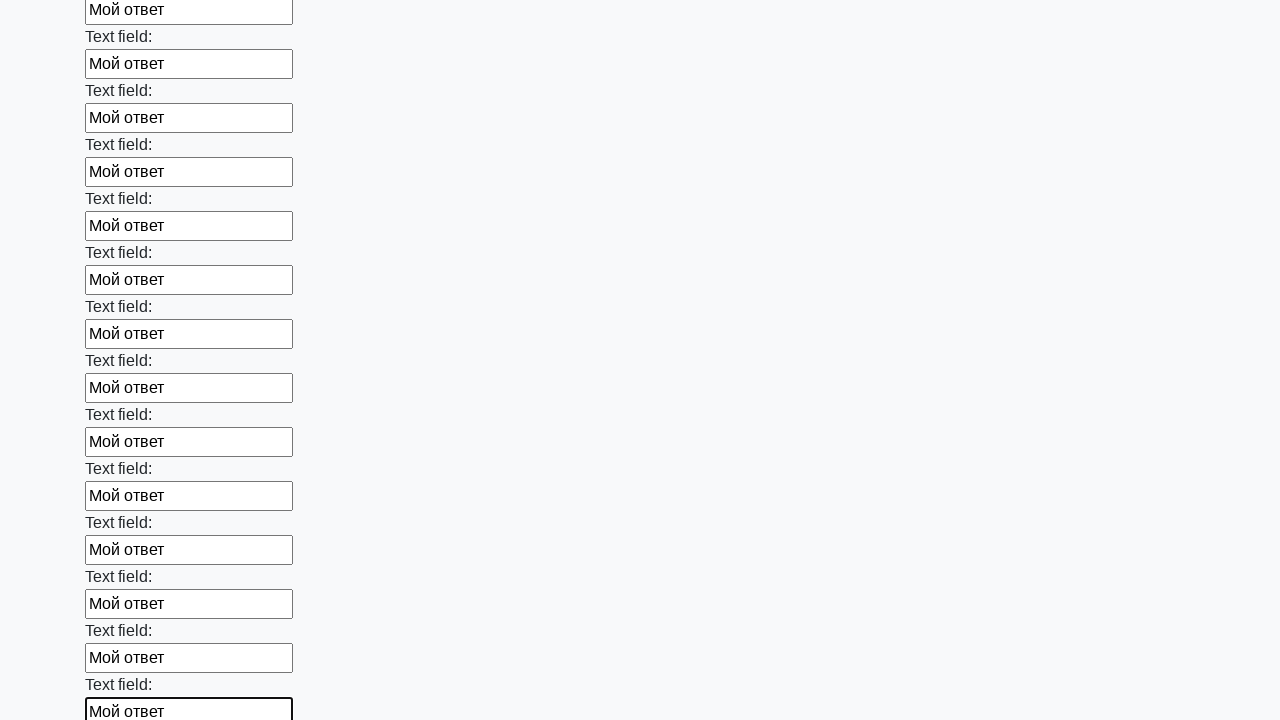

Filled an input field with 'Мой ответ' on input >> nth=75
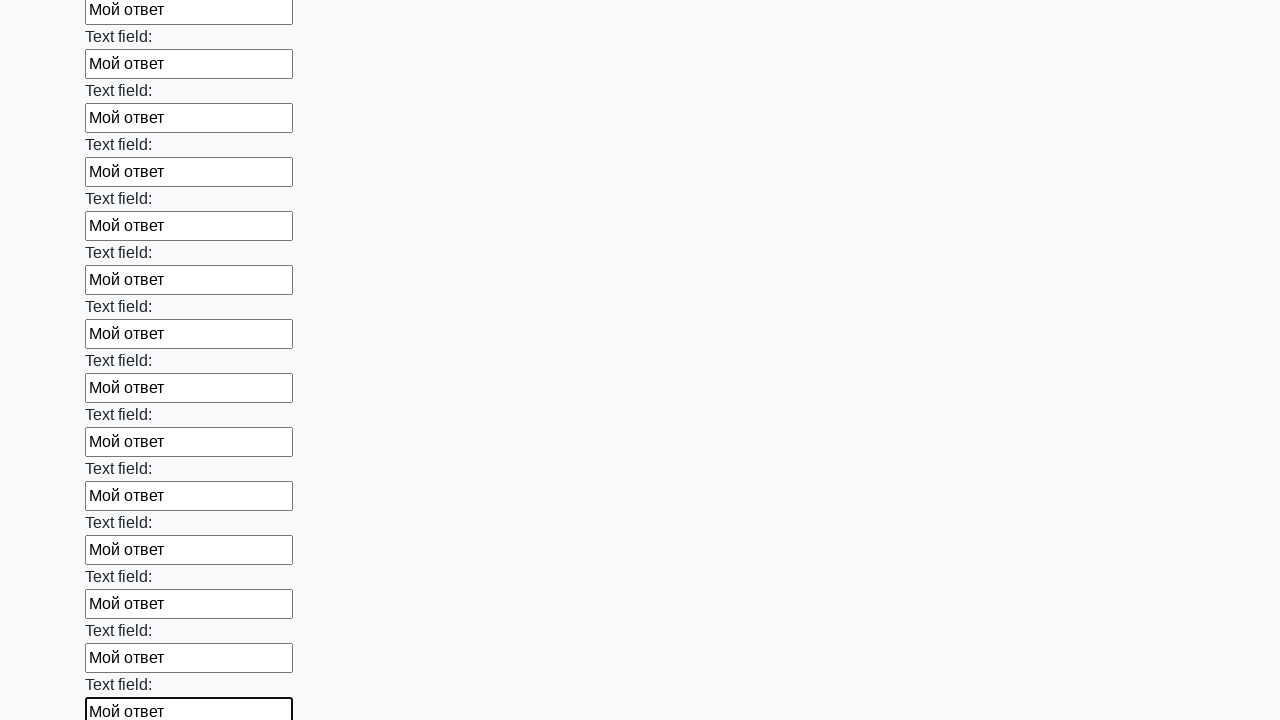

Filled an input field with 'Мой ответ' on input >> nth=76
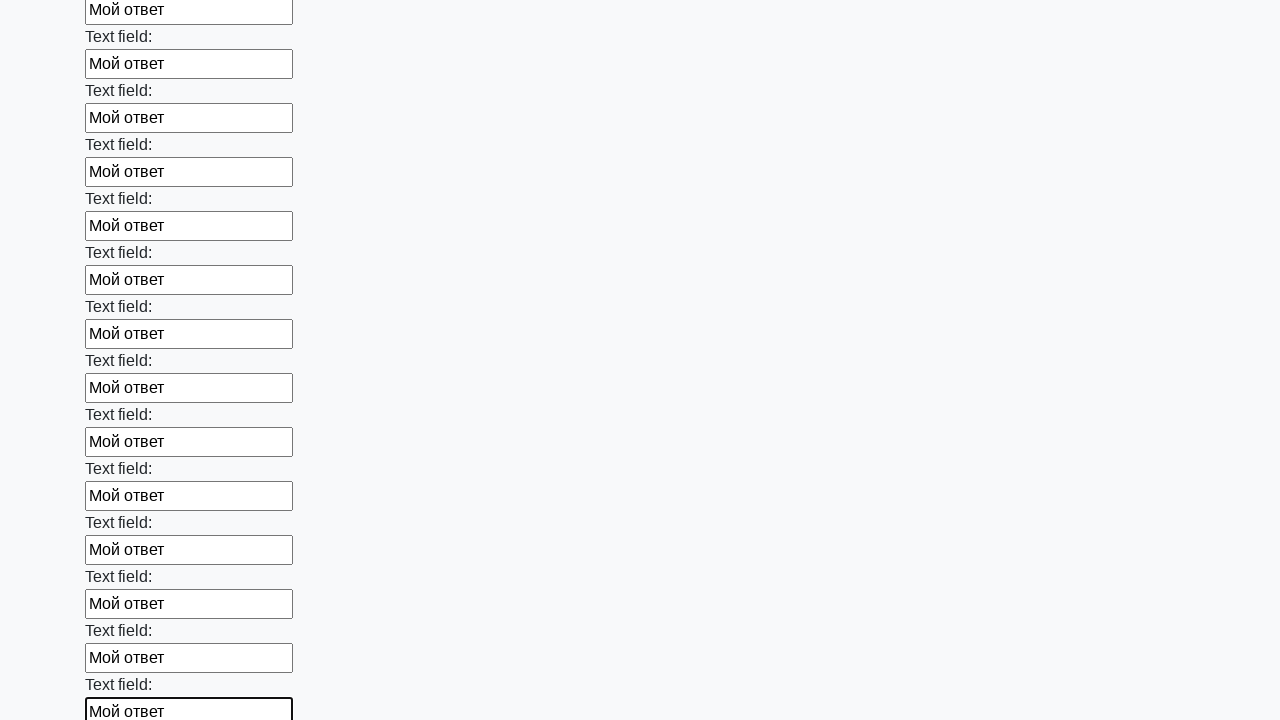

Filled an input field with 'Мой ответ' on input >> nth=77
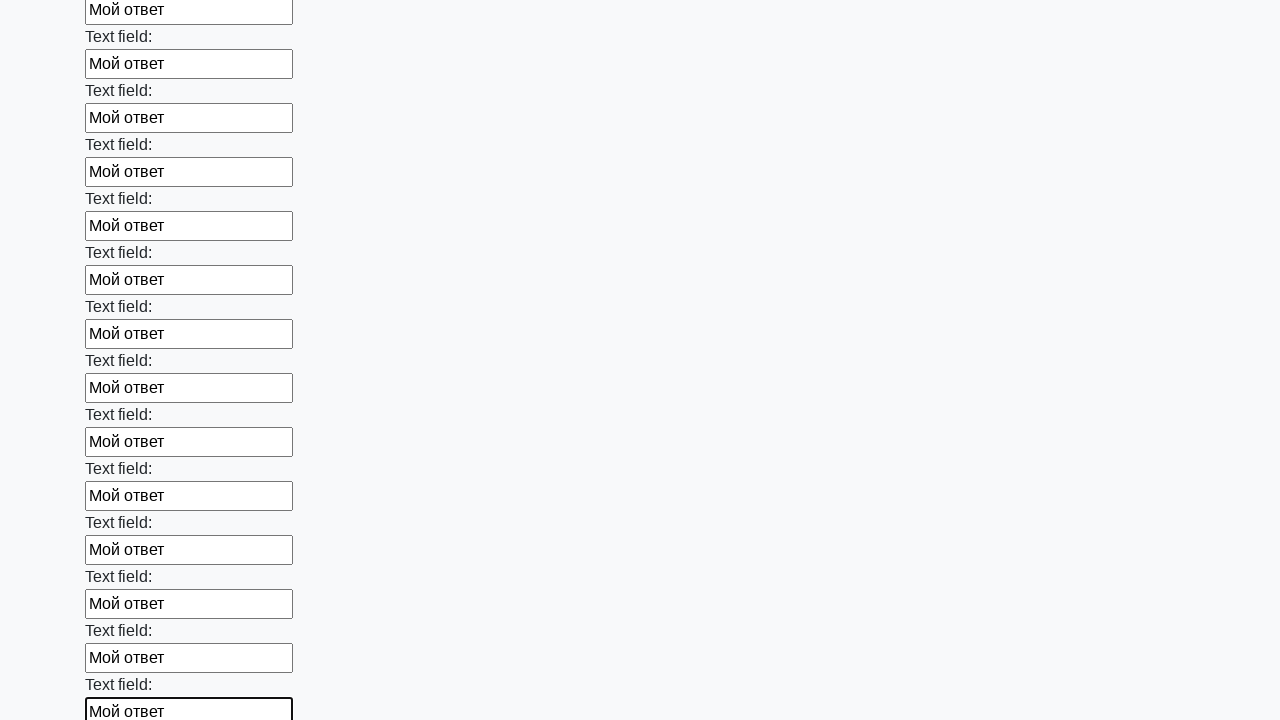

Filled an input field with 'Мой ответ' on input >> nth=78
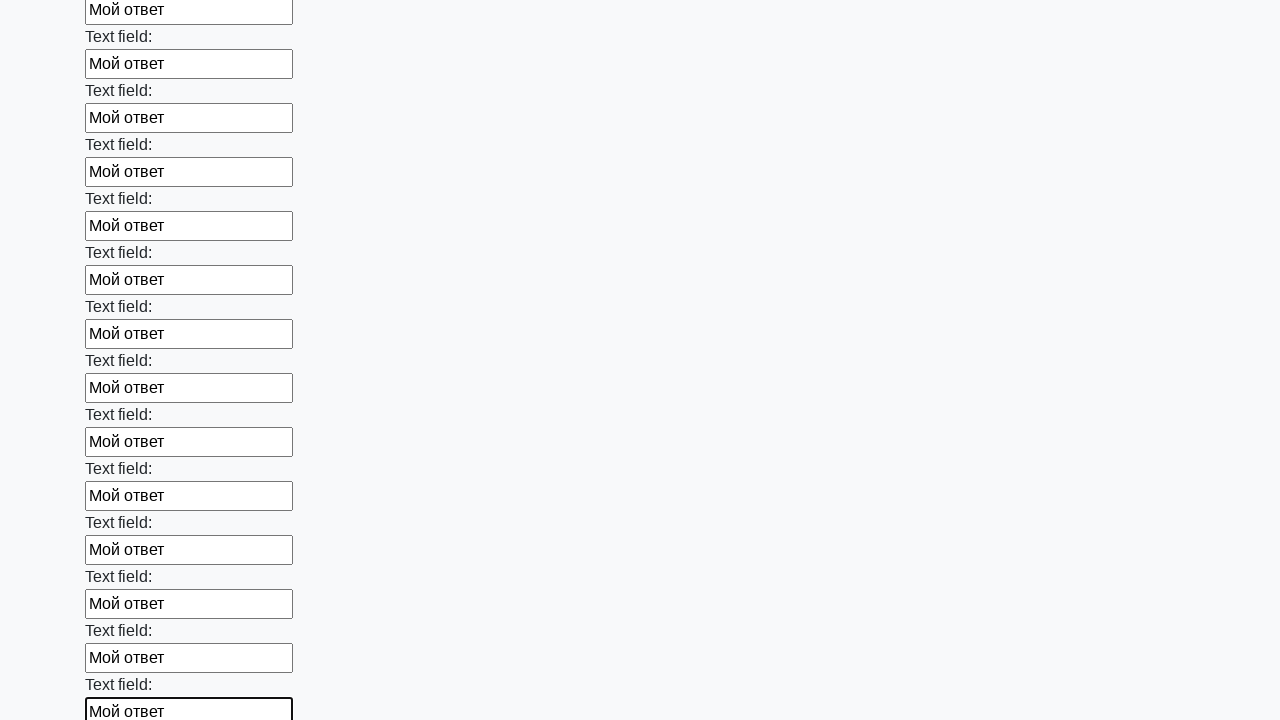

Filled an input field with 'Мой ответ' on input >> nth=79
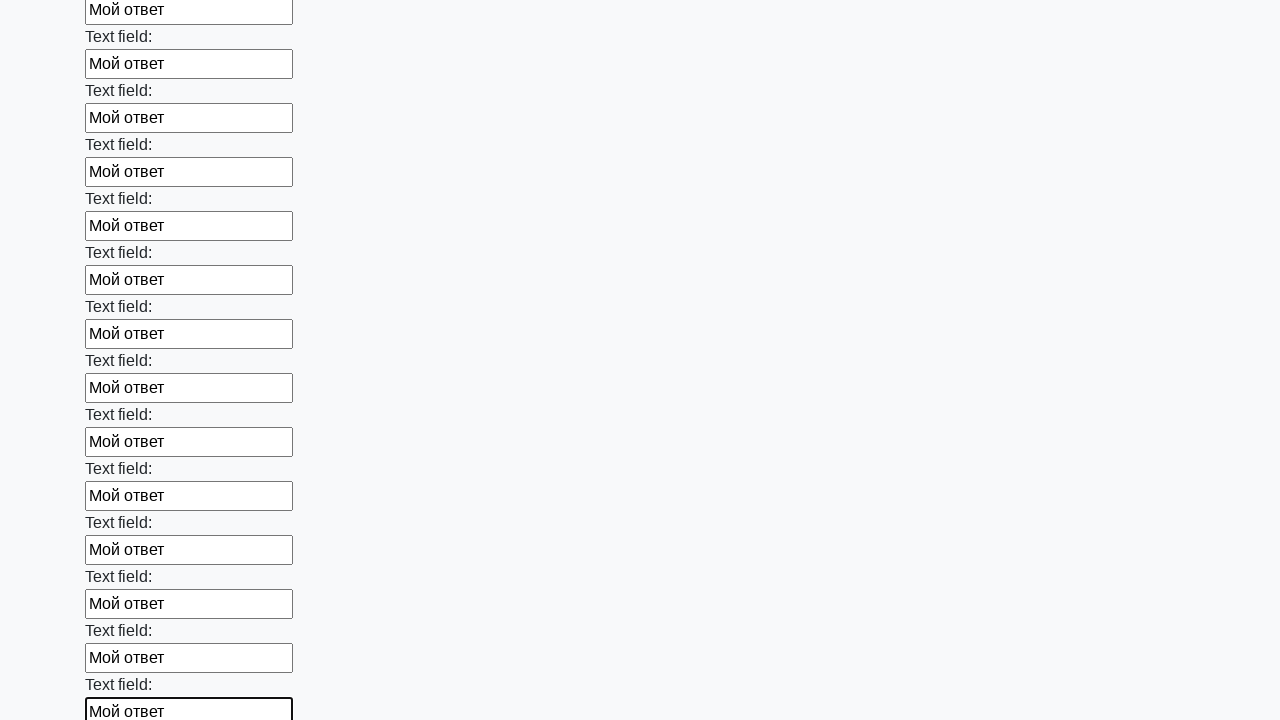

Filled an input field with 'Мой ответ' on input >> nth=80
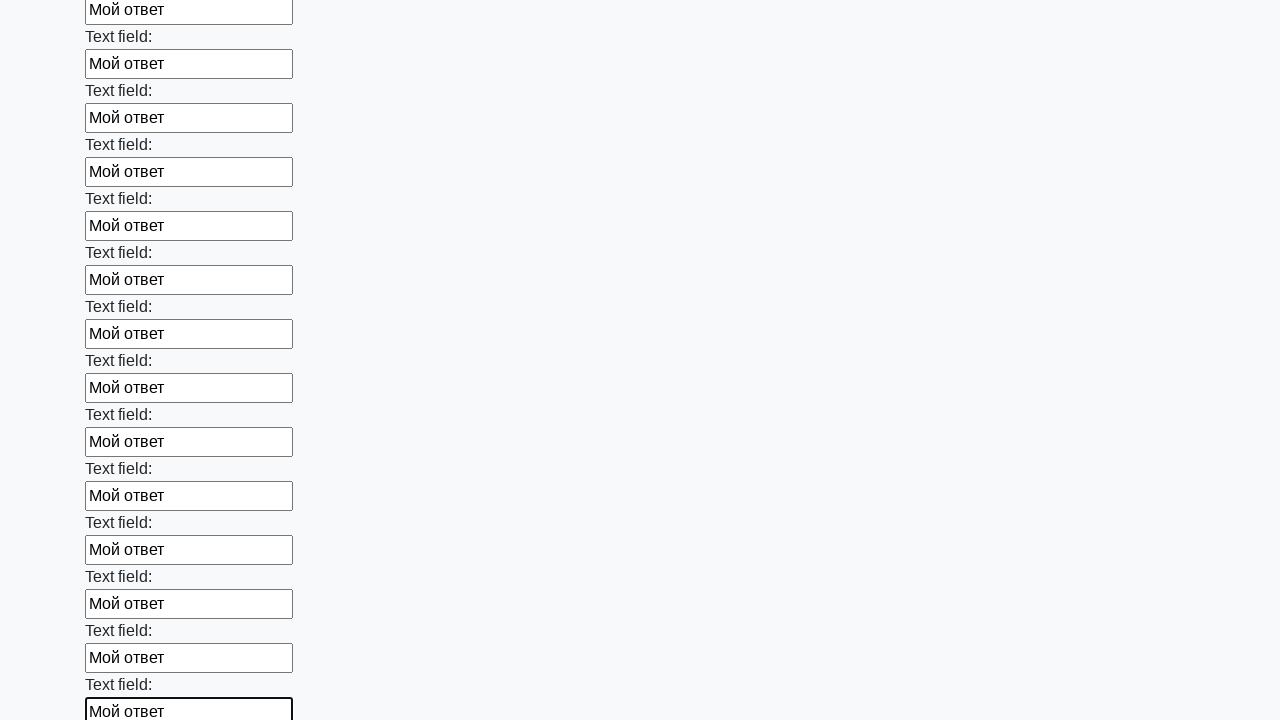

Filled an input field with 'Мой ответ' on input >> nth=81
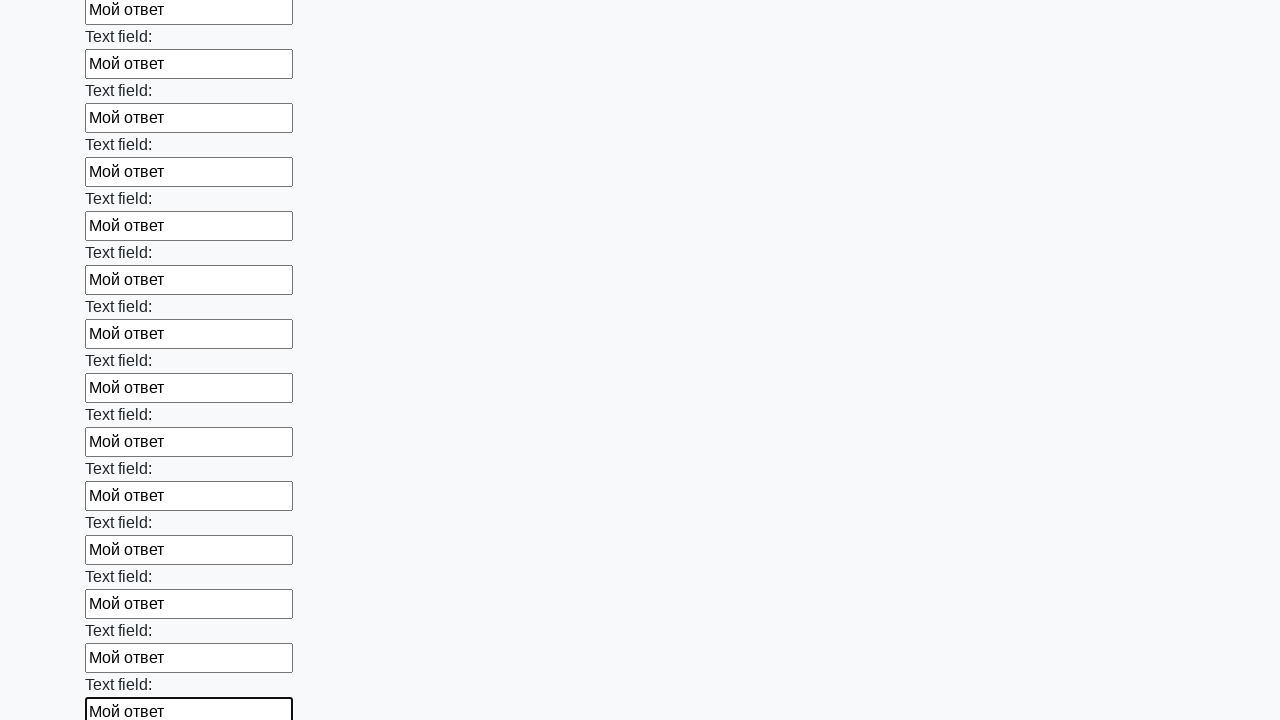

Filled an input field with 'Мой ответ' on input >> nth=82
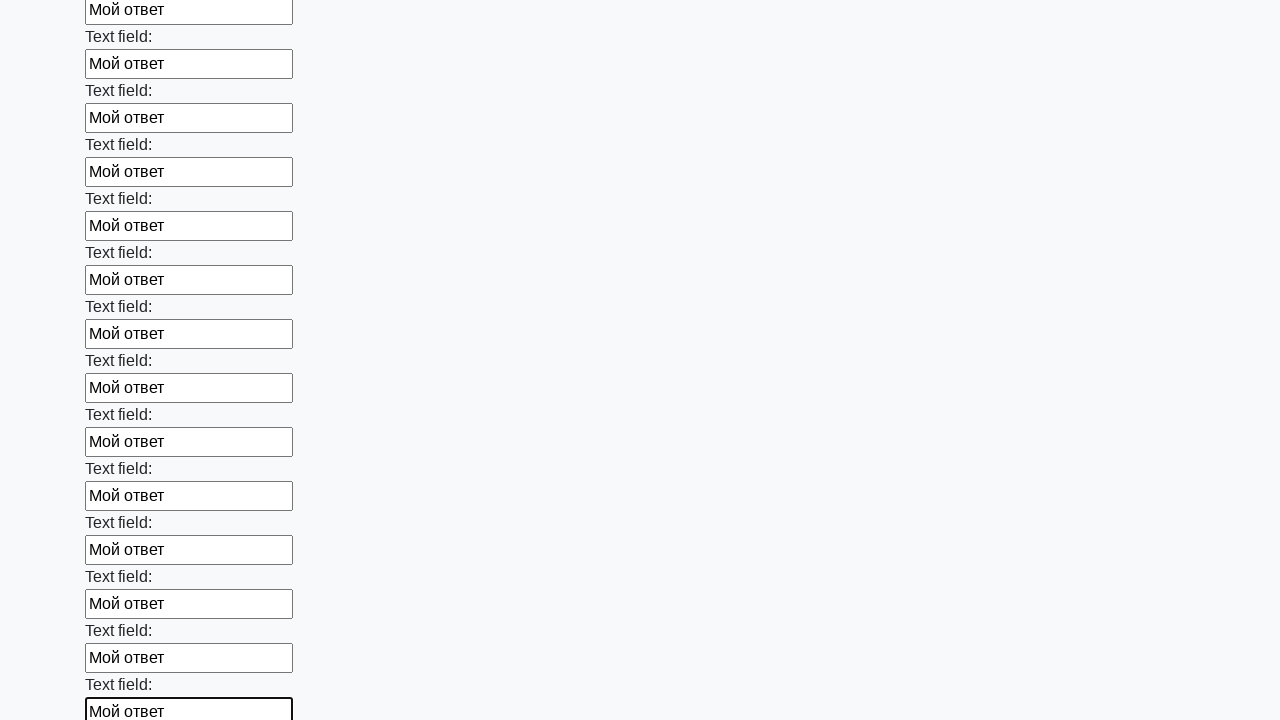

Filled an input field with 'Мой ответ' on input >> nth=83
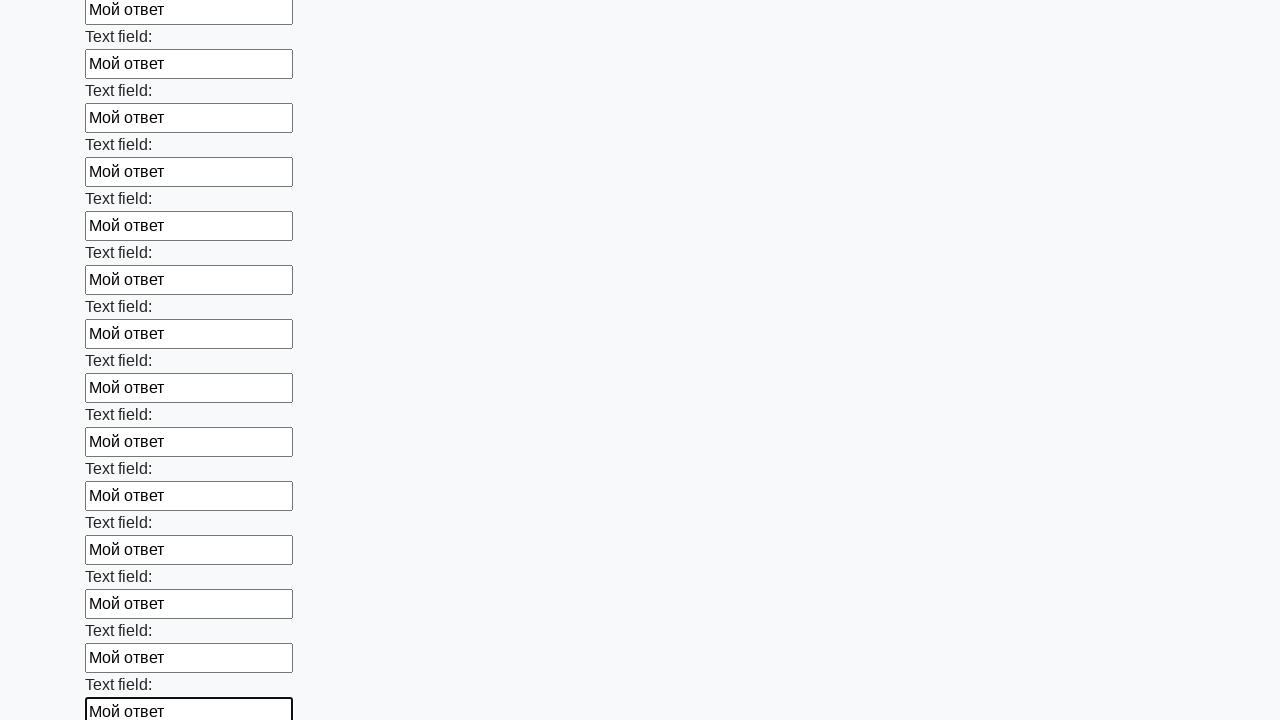

Filled an input field with 'Мой ответ' on input >> nth=84
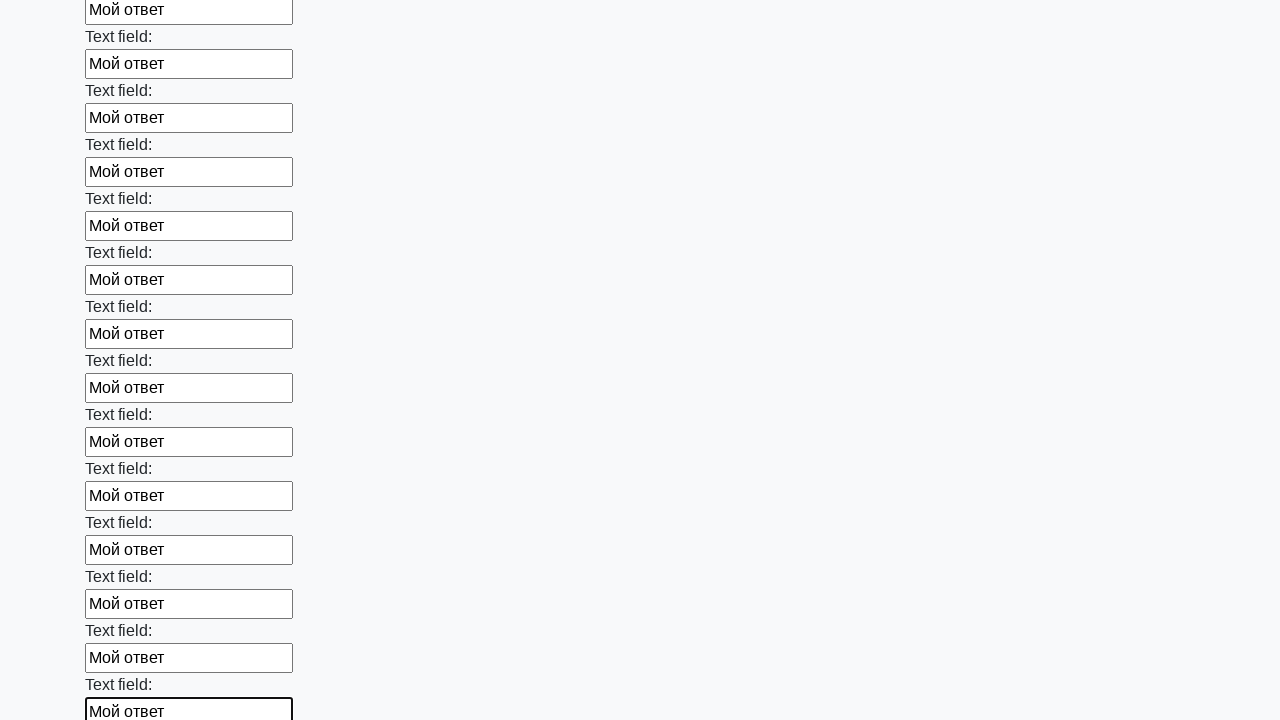

Filled an input field with 'Мой ответ' on input >> nth=85
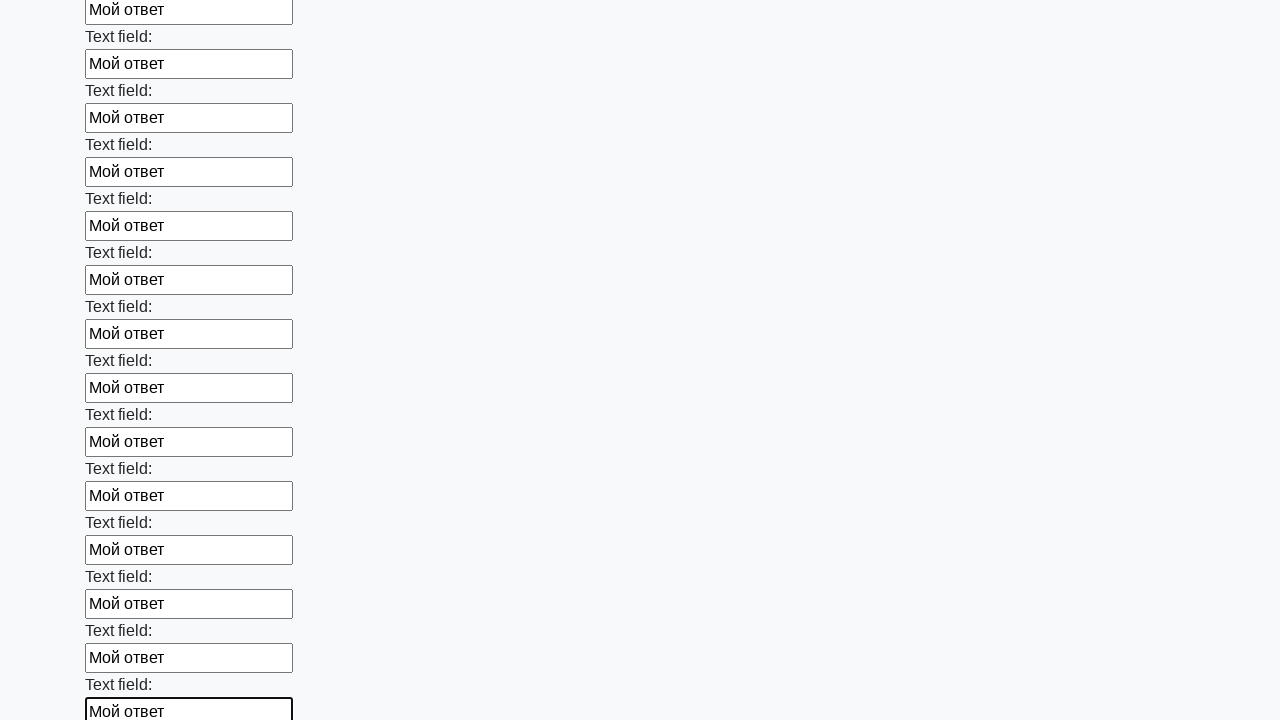

Filled an input field with 'Мой ответ' on input >> nth=86
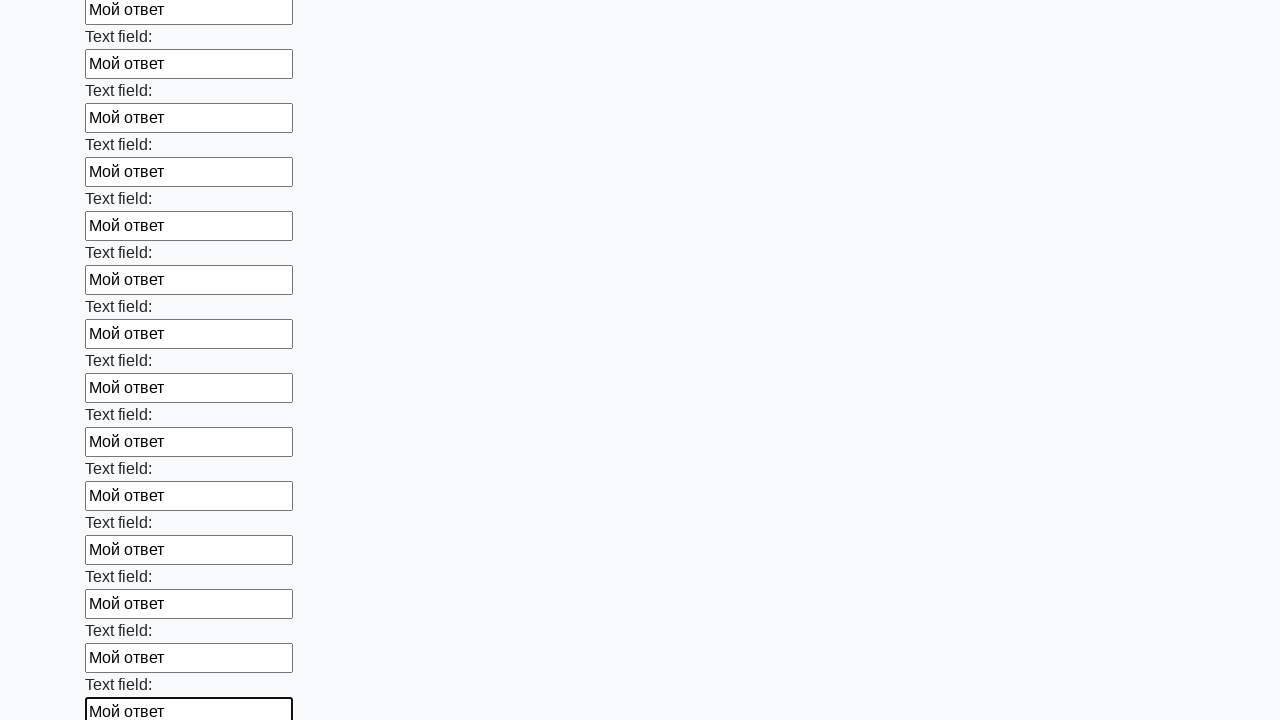

Filled an input field with 'Мой ответ' on input >> nth=87
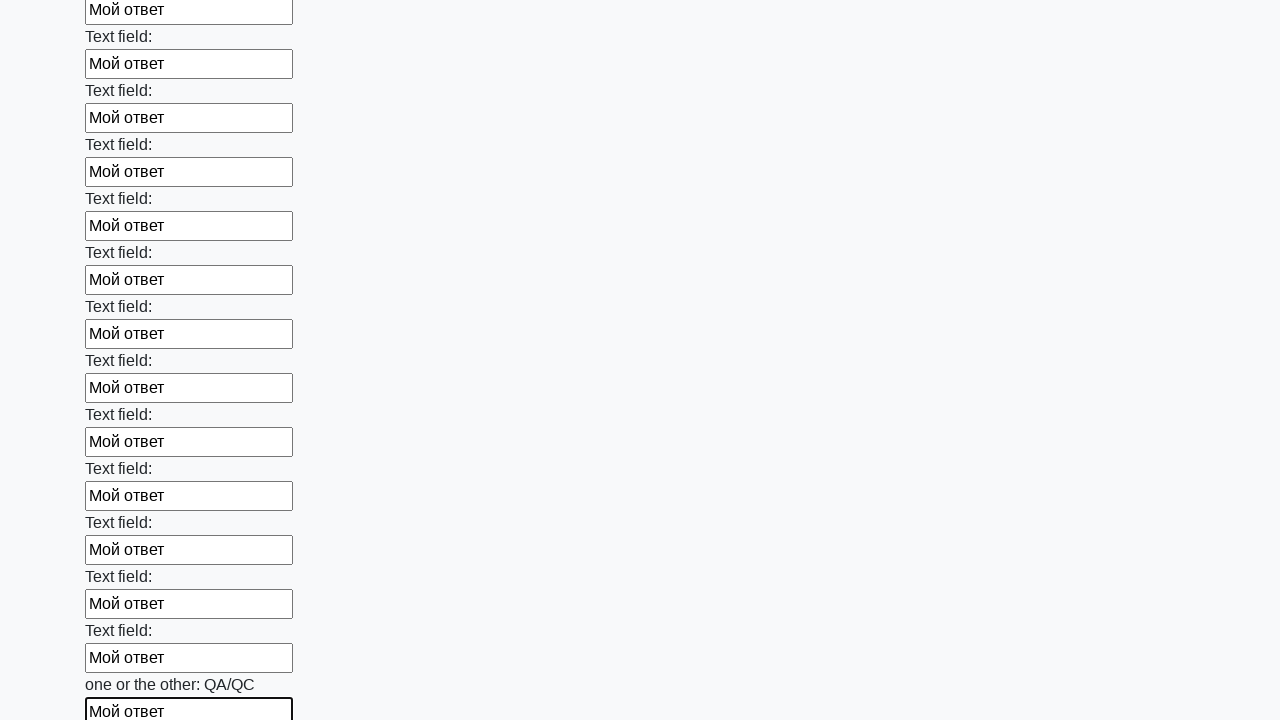

Filled an input field with 'Мой ответ' on input >> nth=88
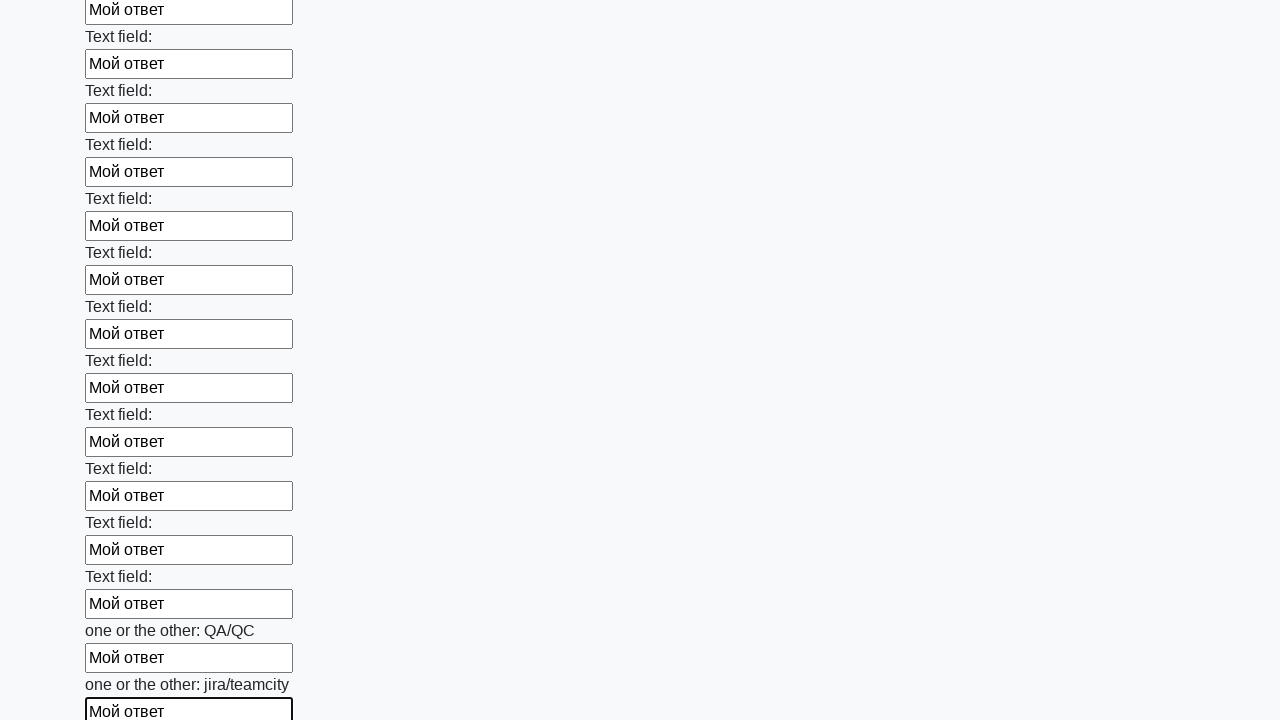

Filled an input field with 'Мой ответ' on input >> nth=89
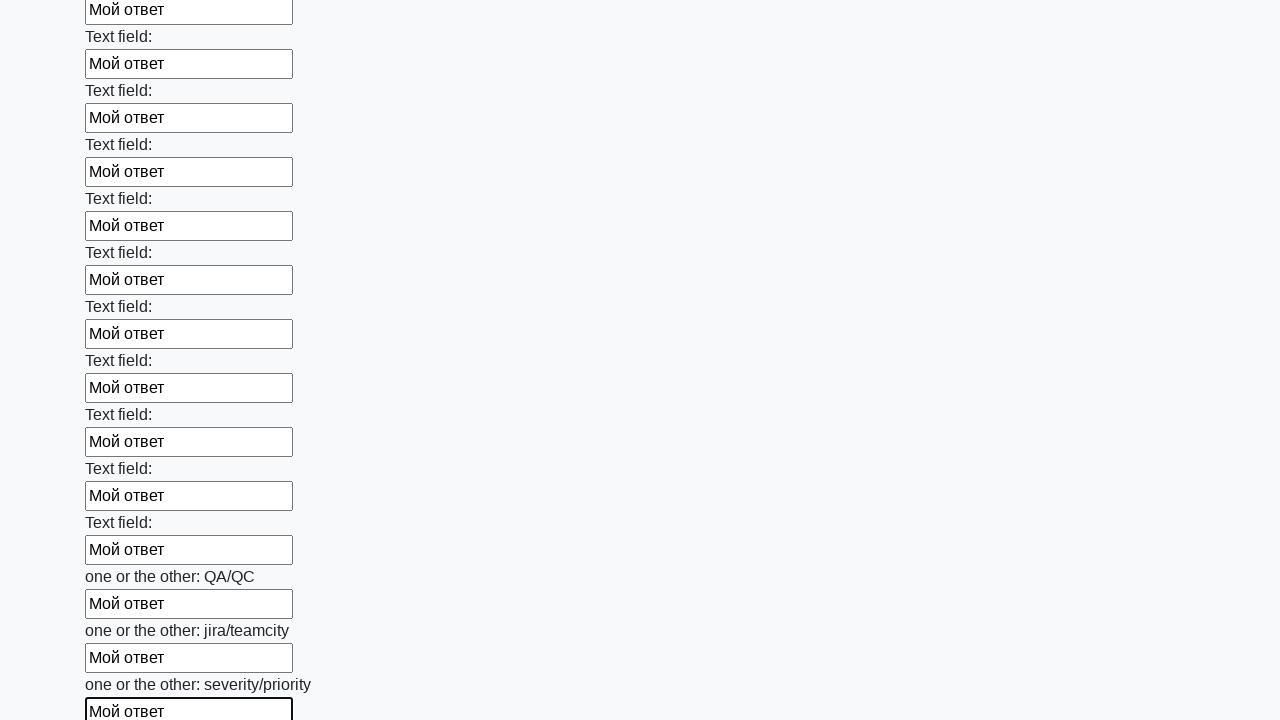

Filled an input field with 'Мой ответ' on input >> nth=90
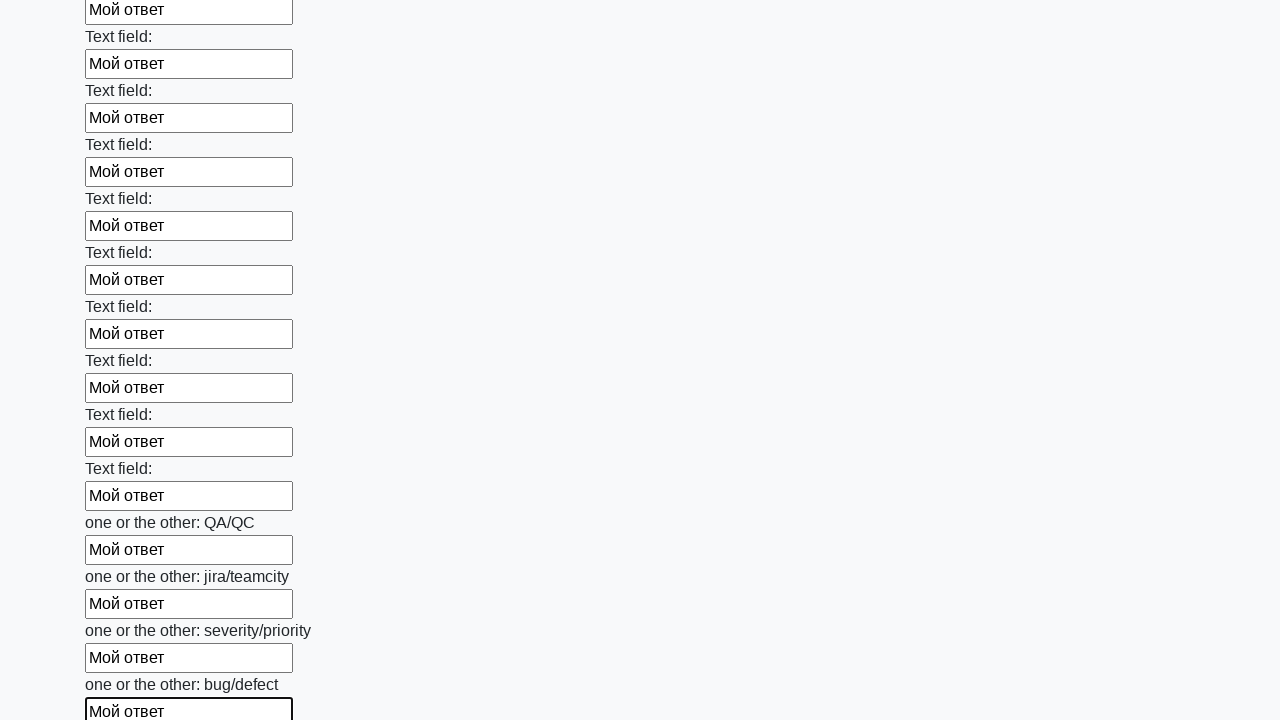

Filled an input field with 'Мой ответ' on input >> nth=91
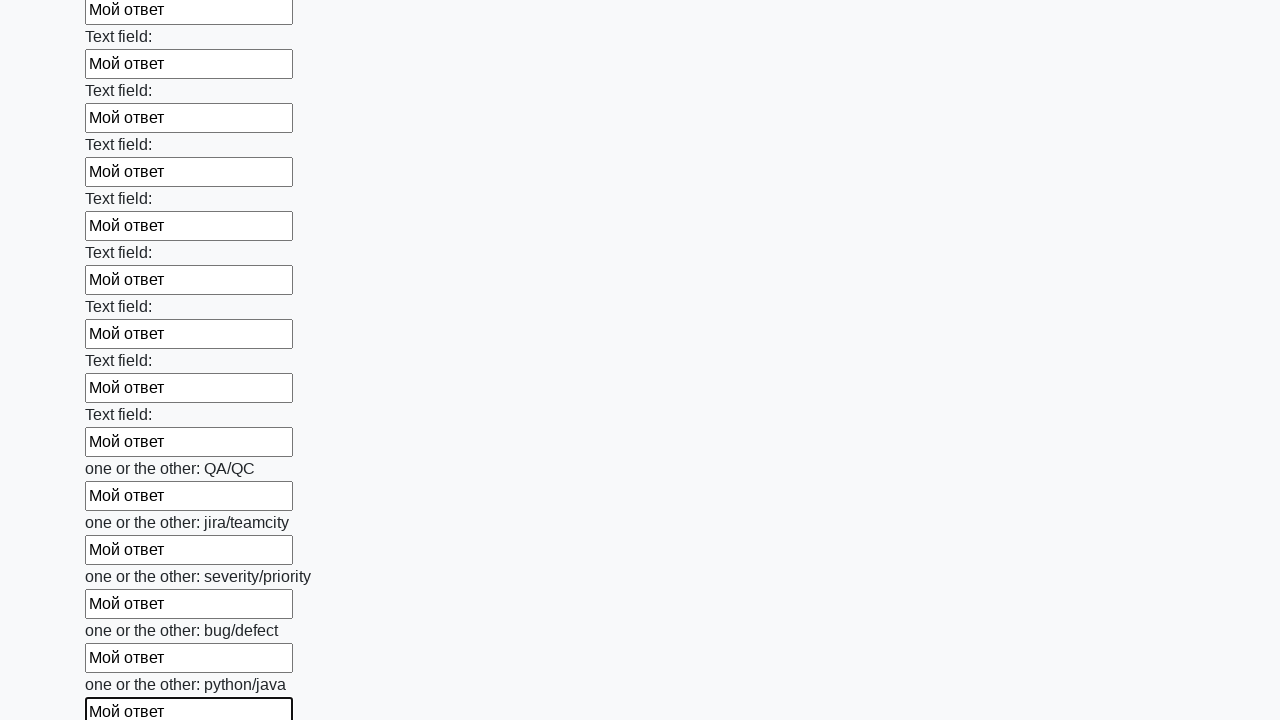

Filled an input field with 'Мой ответ' on input >> nth=92
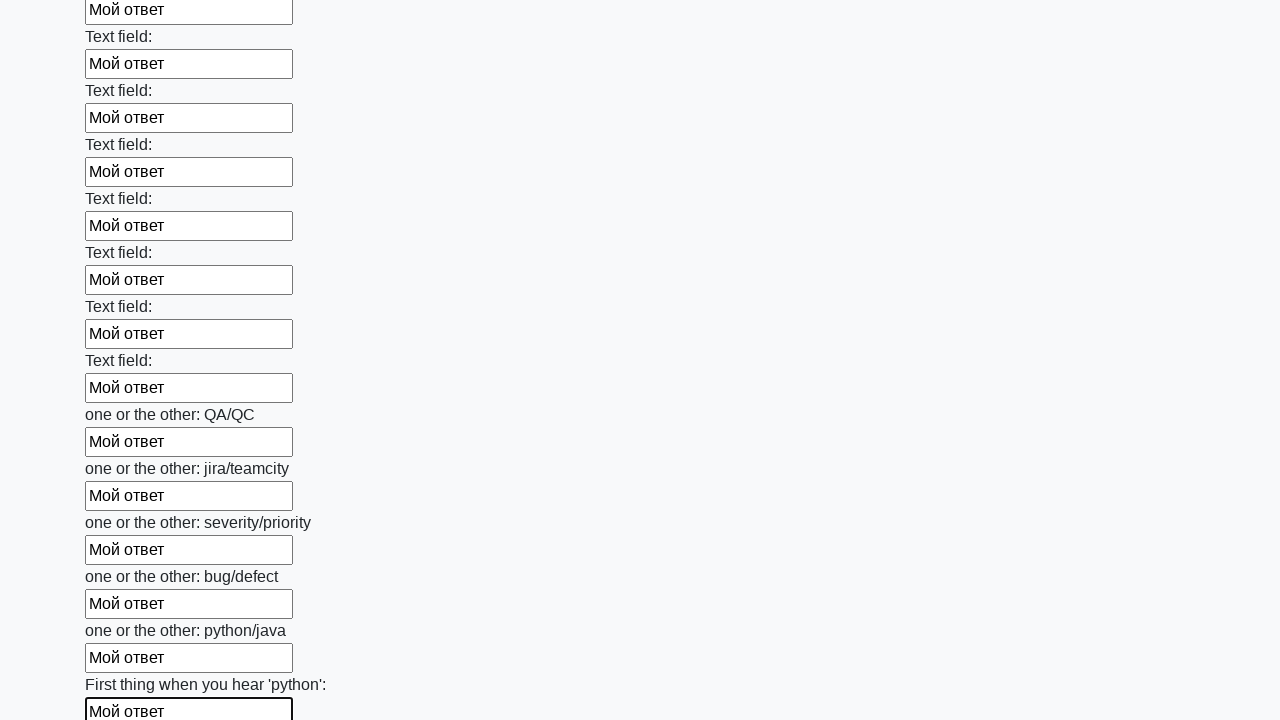

Filled an input field with 'Мой ответ' on input >> nth=93
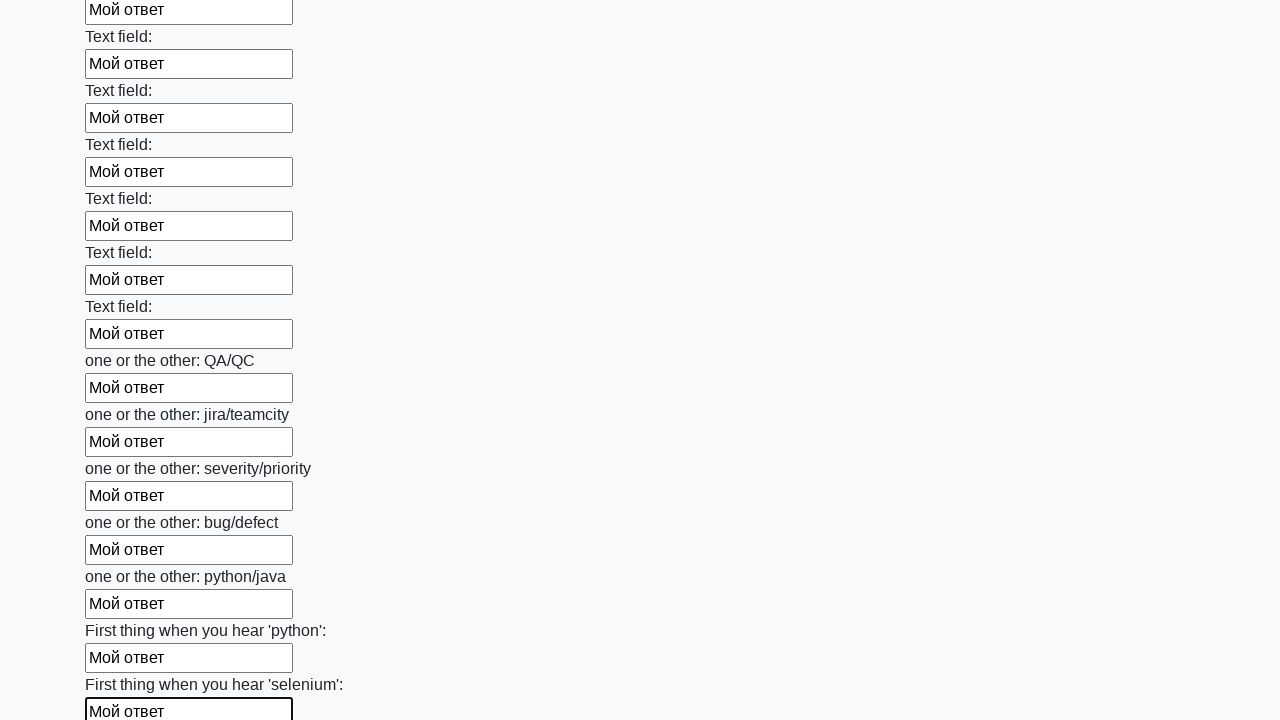

Filled an input field with 'Мой ответ' on input >> nth=94
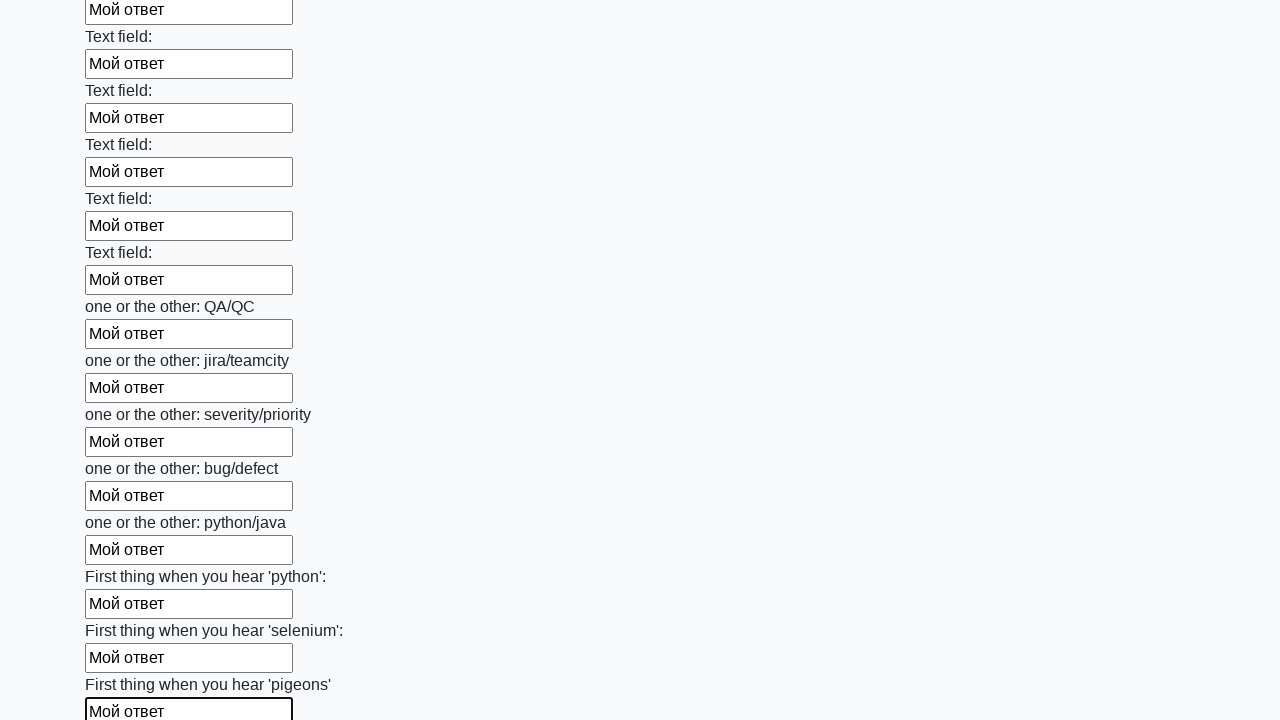

Filled an input field with 'Мой ответ' on input >> nth=95
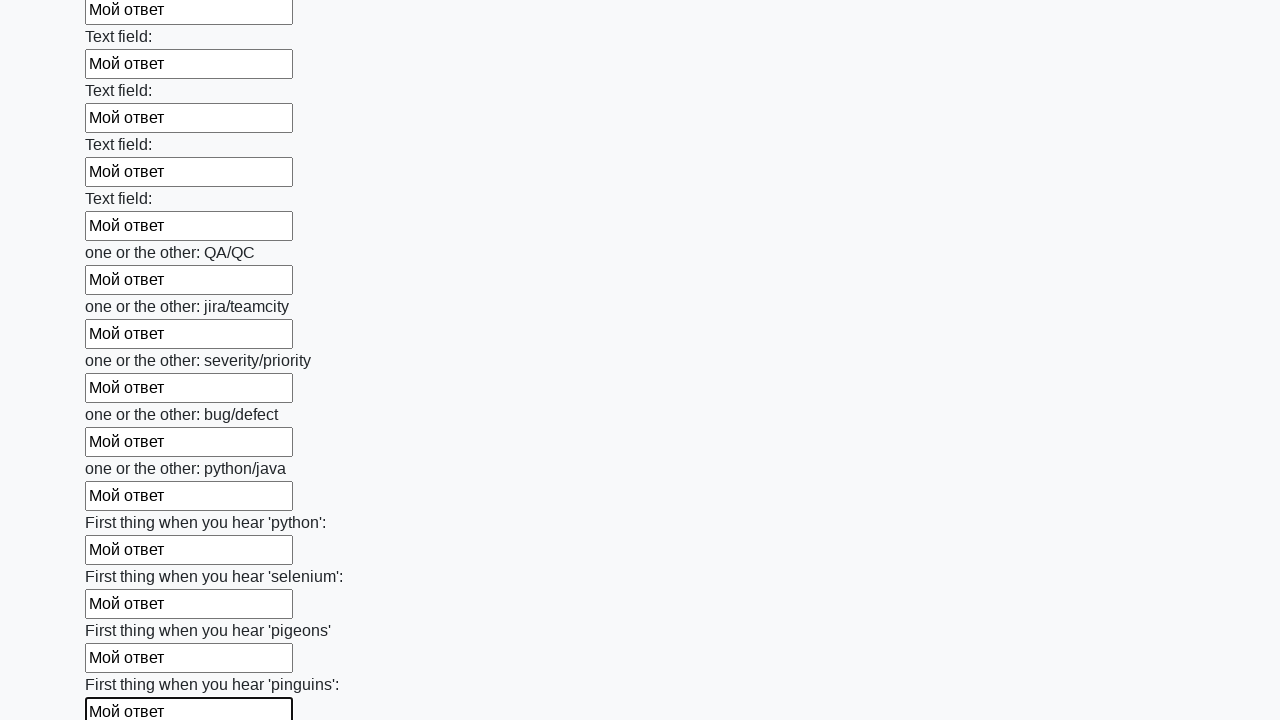

Filled an input field with 'Мой ответ' on input >> nth=96
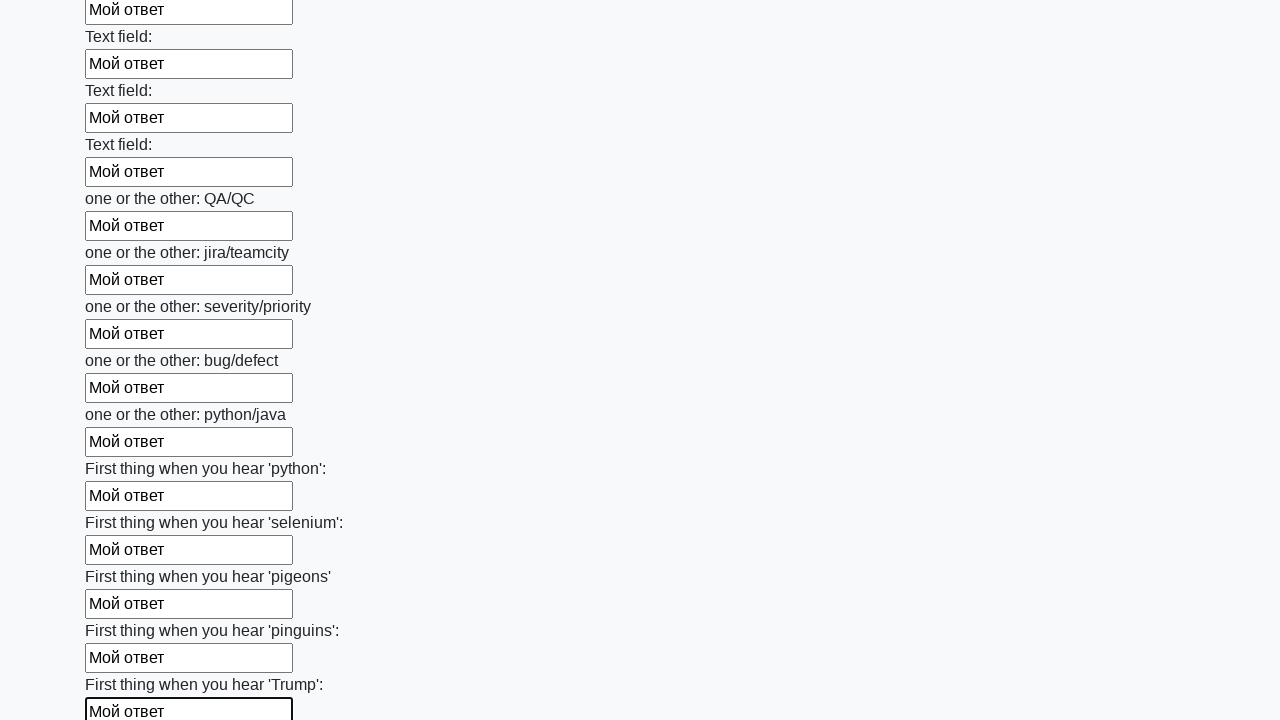

Filled an input field with 'Мой ответ' on input >> nth=97
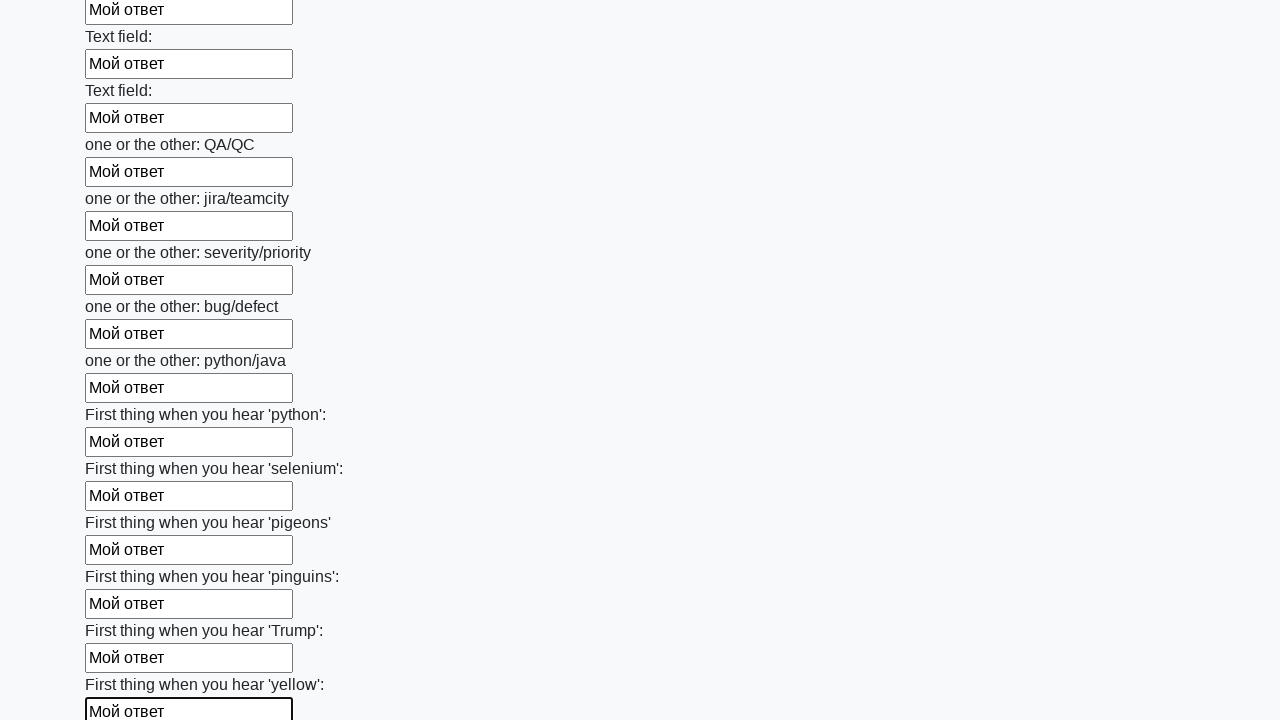

Filled an input field with 'Мой ответ' on input >> nth=98
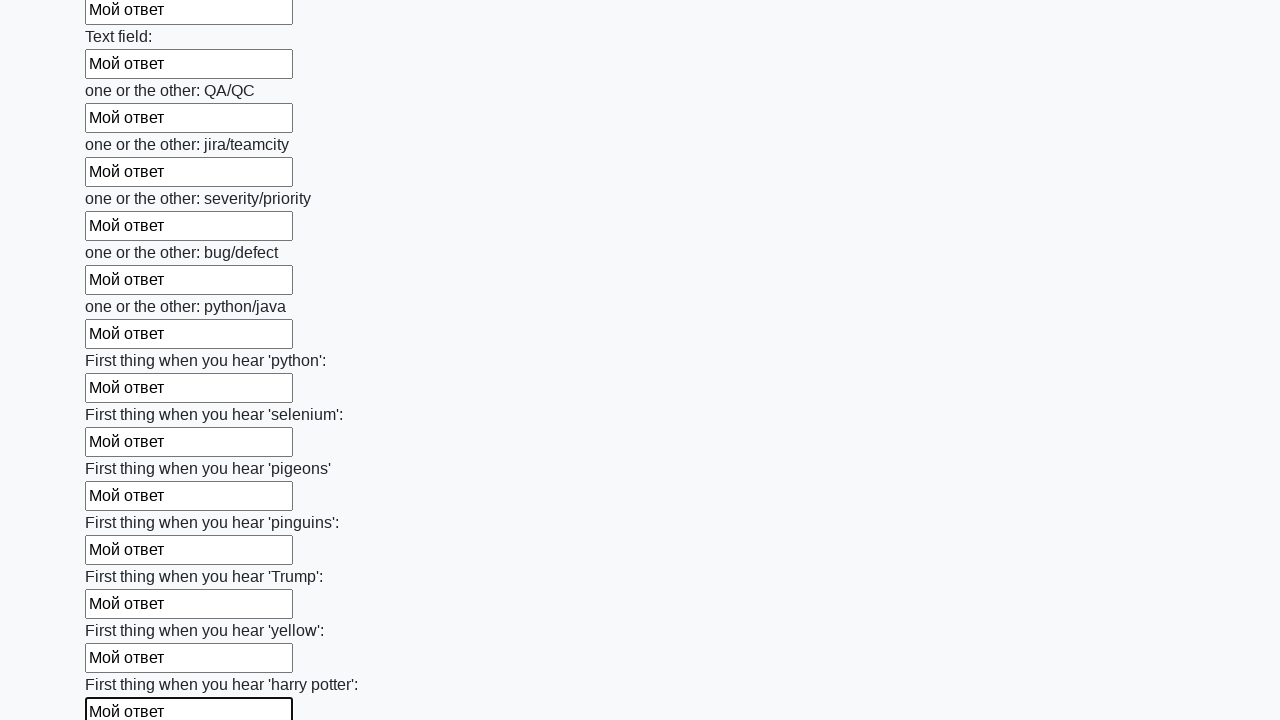

Filled an input field with 'Мой ответ' on input >> nth=99
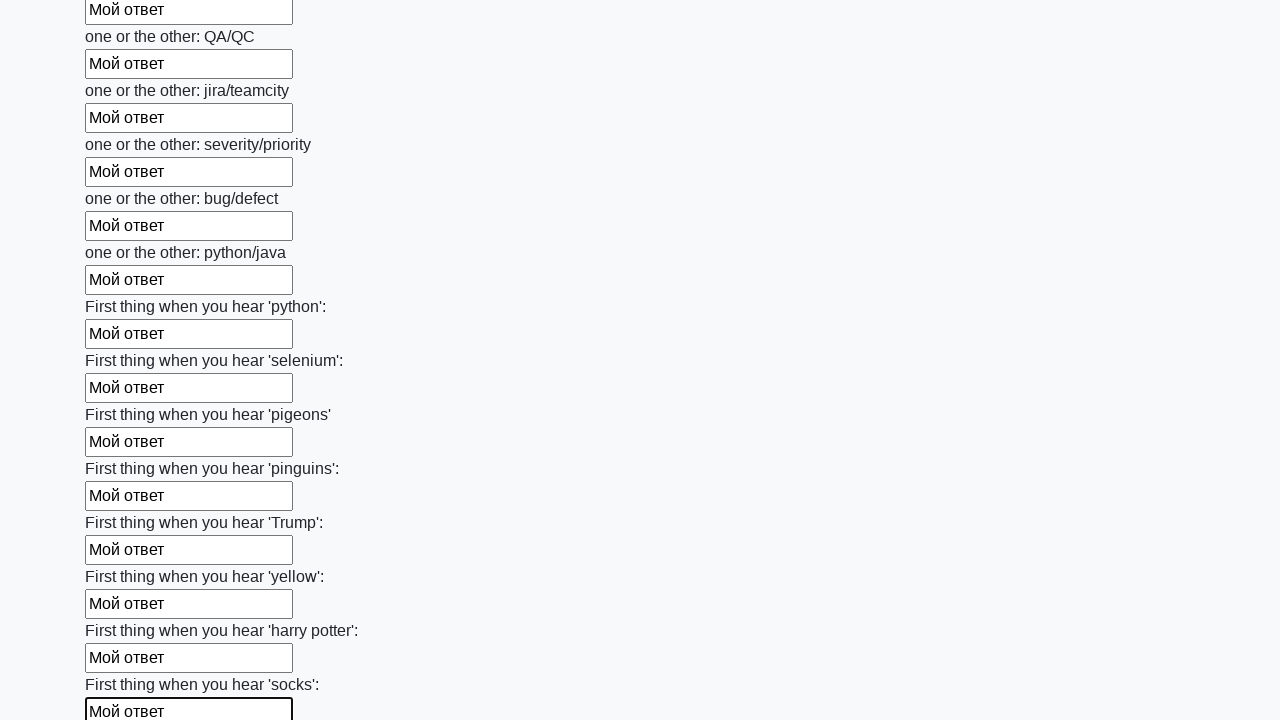

Clicked the form submit button at (123, 611) on button.btn
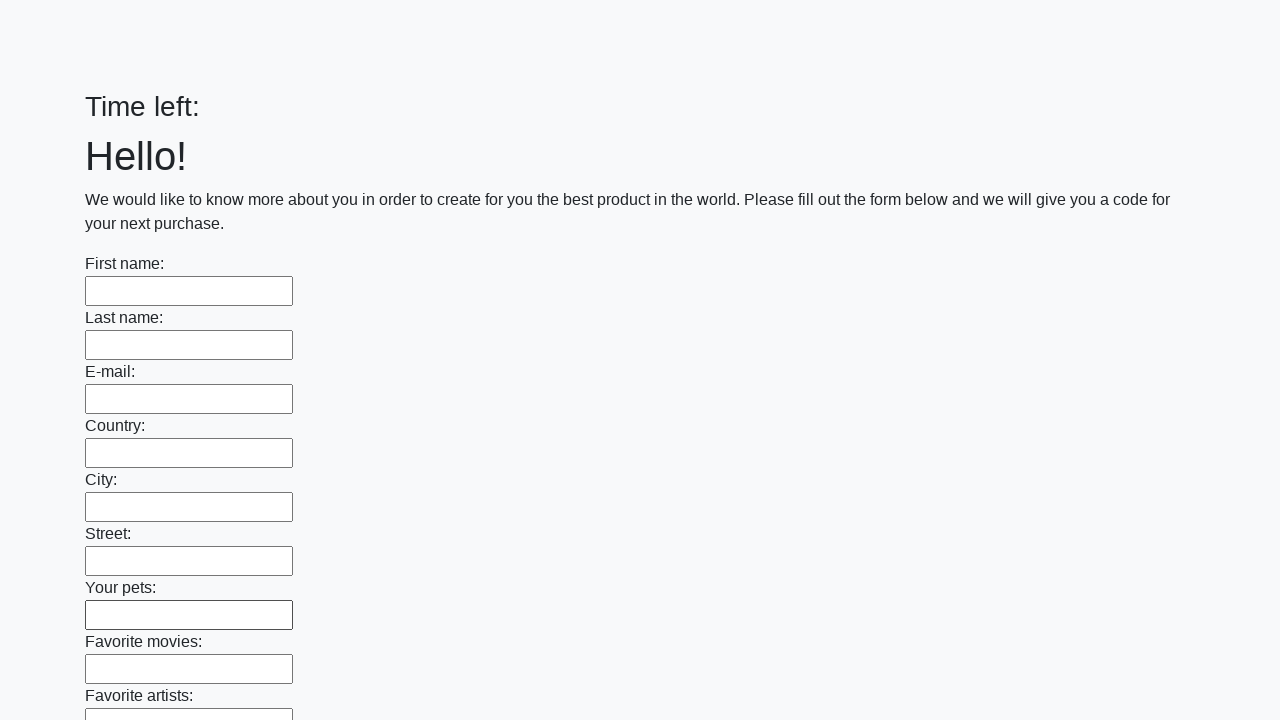

Waited 2 seconds for form submission result
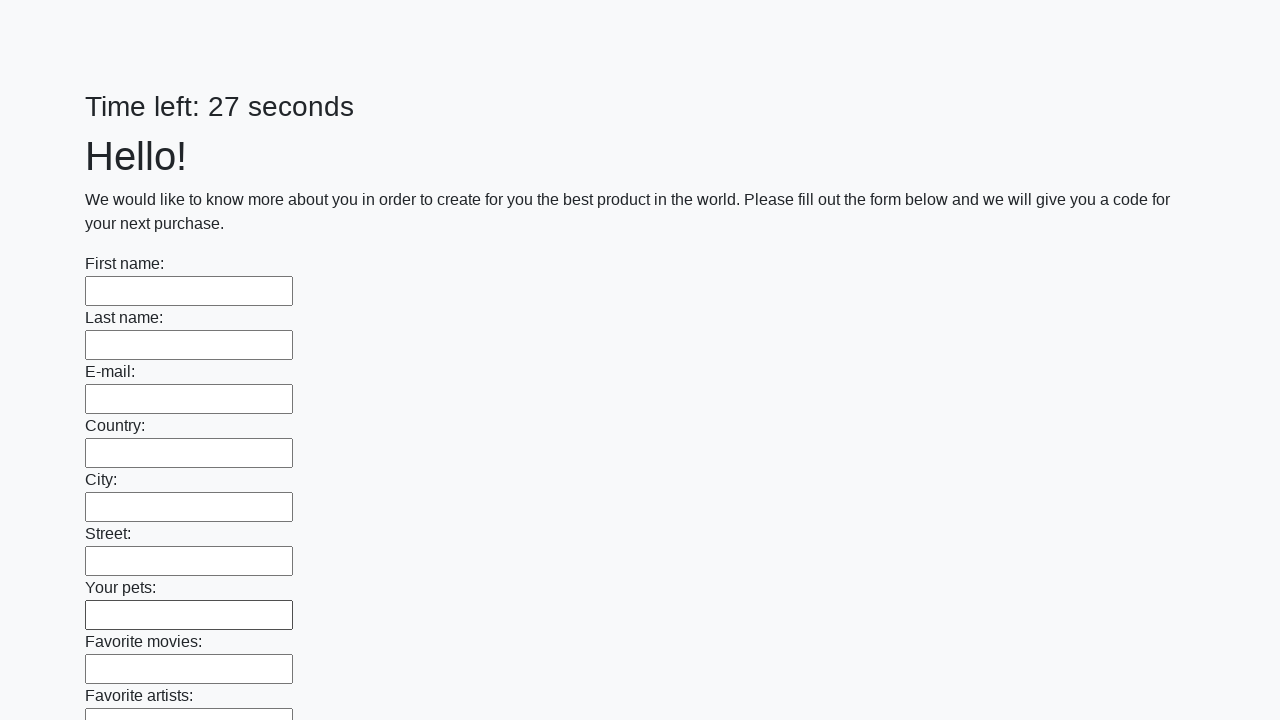

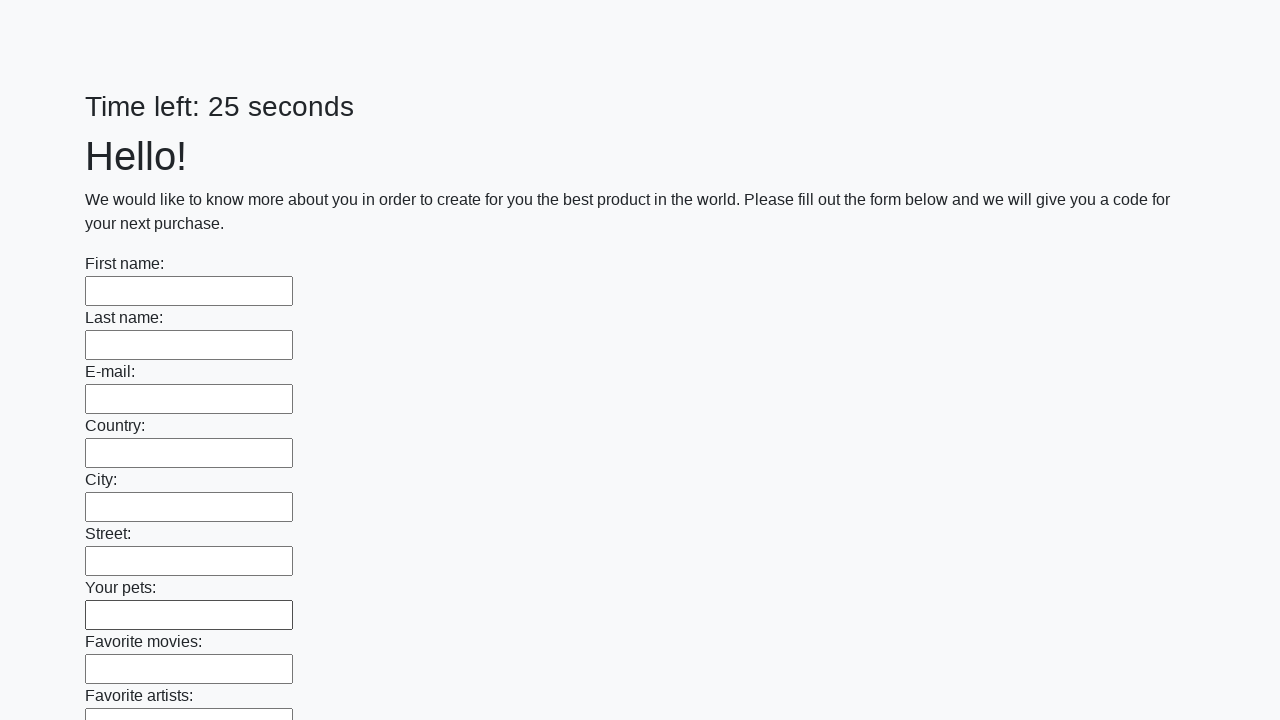